Tests filling a large form by entering text into all input fields and clicking the submit button

Starting URL: http://suninjuly.github.io/huge_form.html

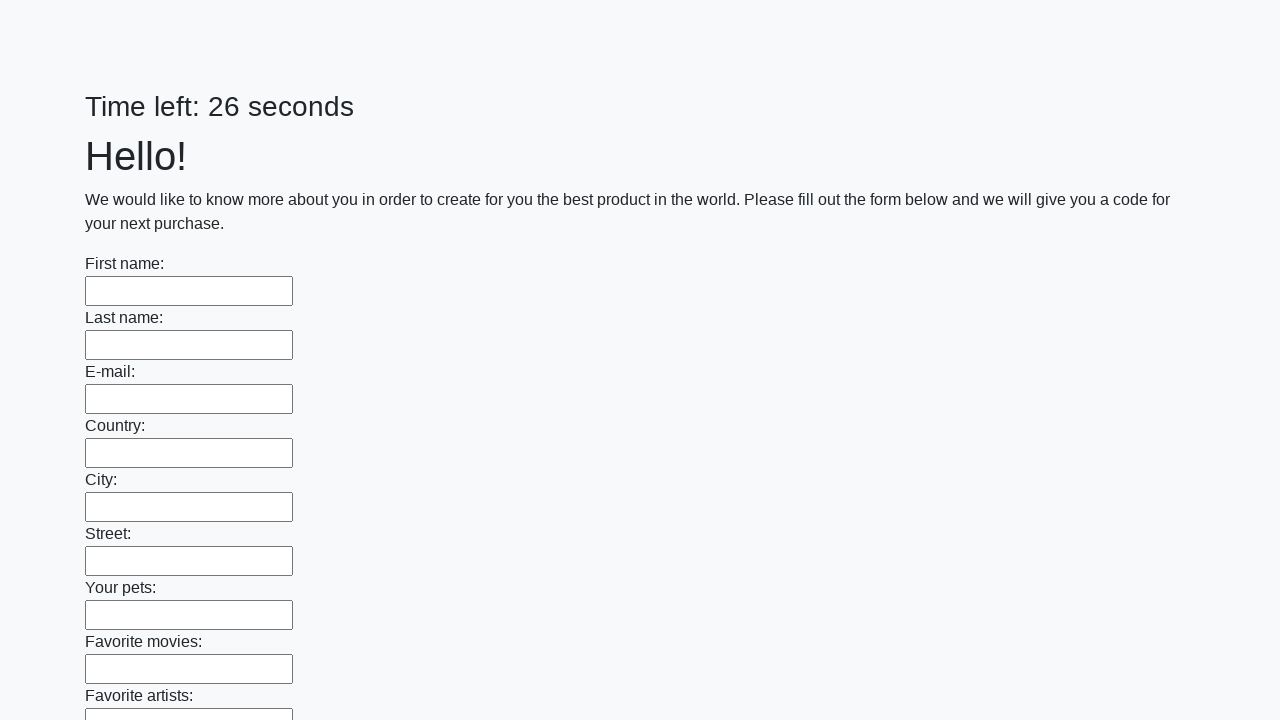

Located all input elements on the page
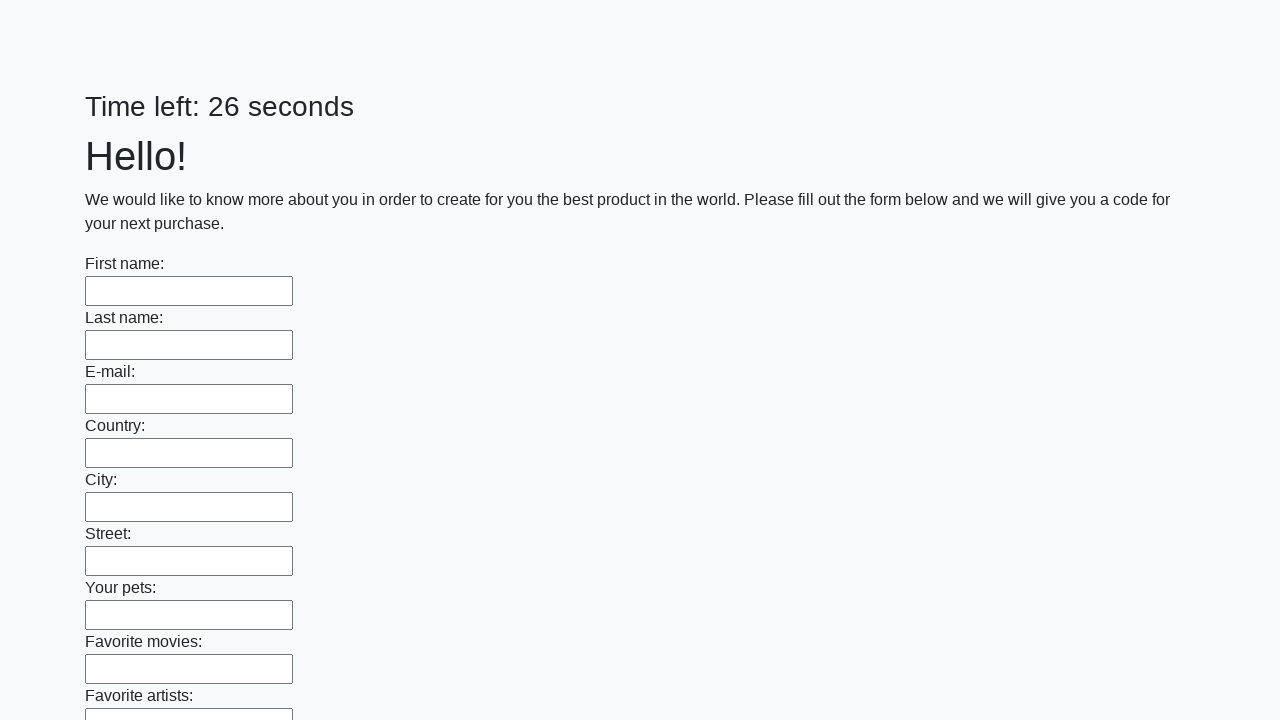

Retrieved count of input elements: 100
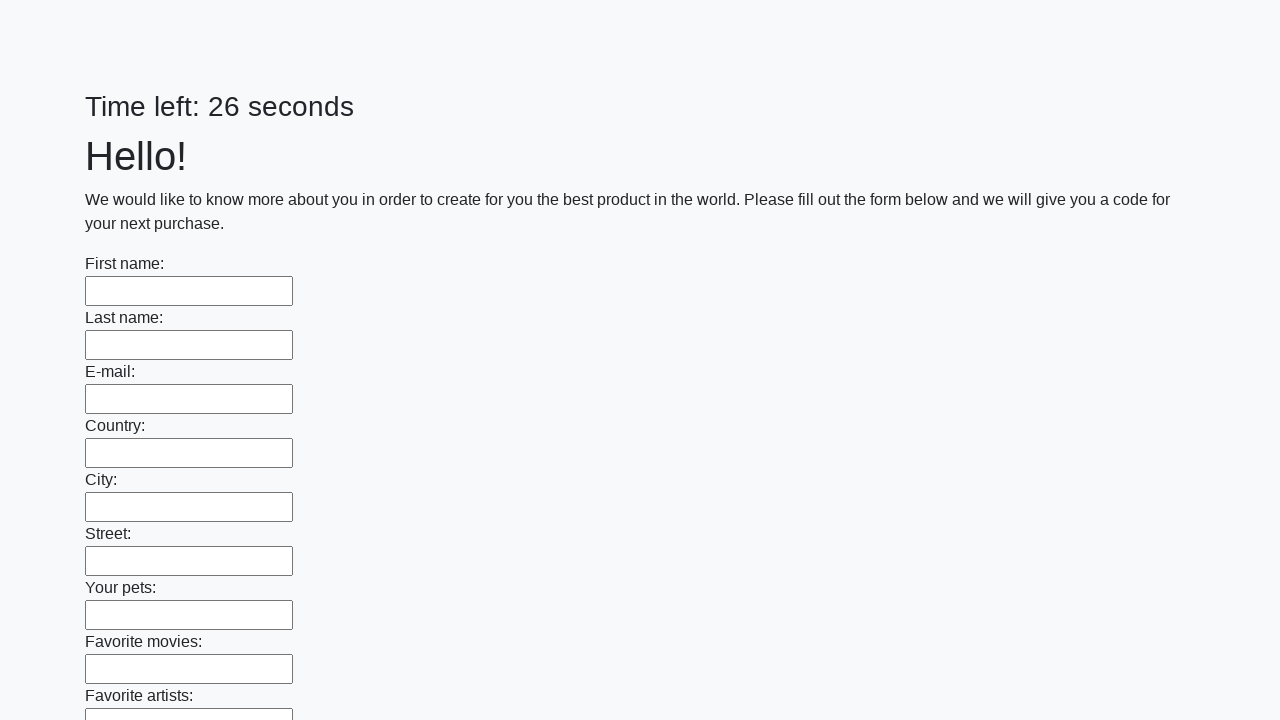

Filled input field 1 of 100 with 'TestData123' on input >> nth=0
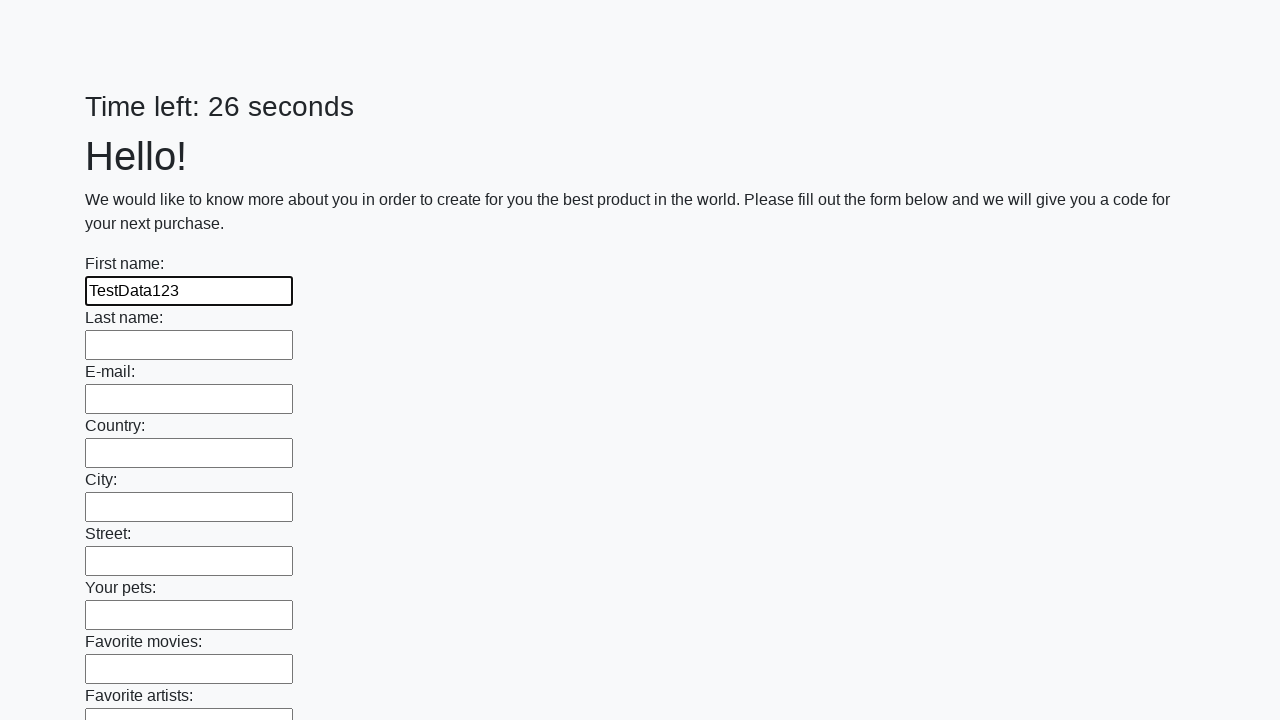

Filled input field 2 of 100 with 'TestData123' on input >> nth=1
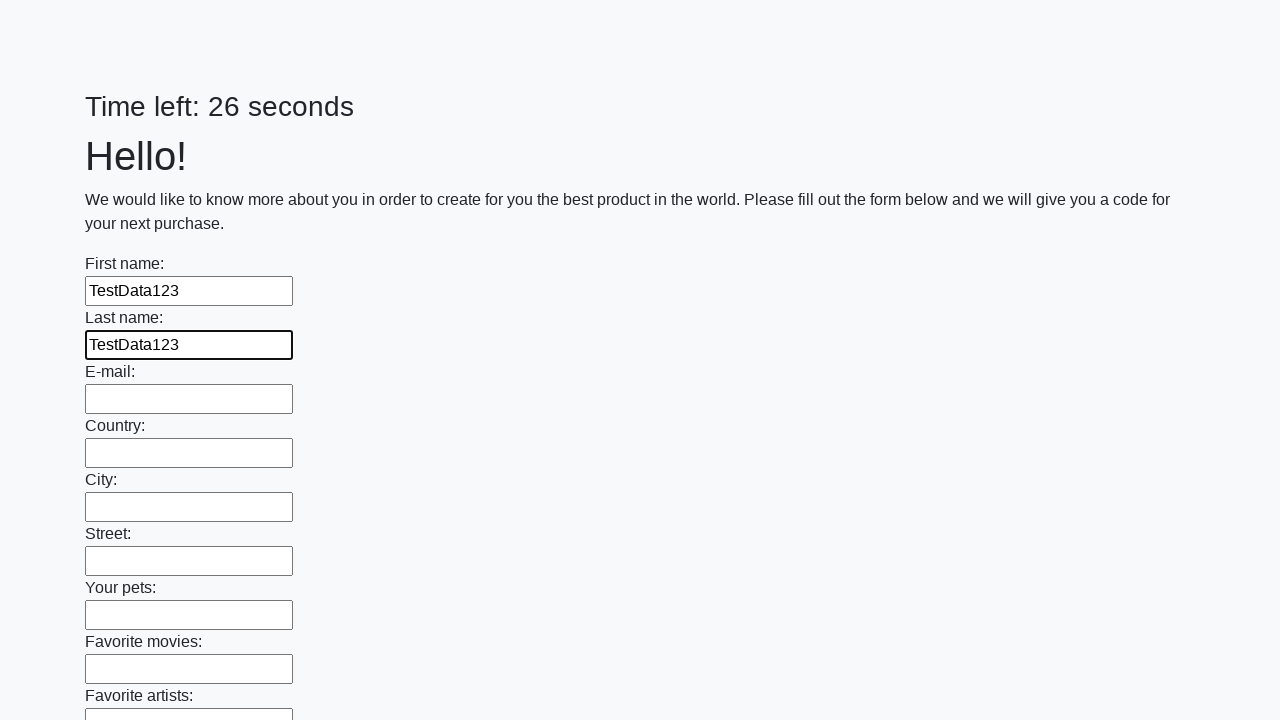

Filled input field 3 of 100 with 'TestData123' on input >> nth=2
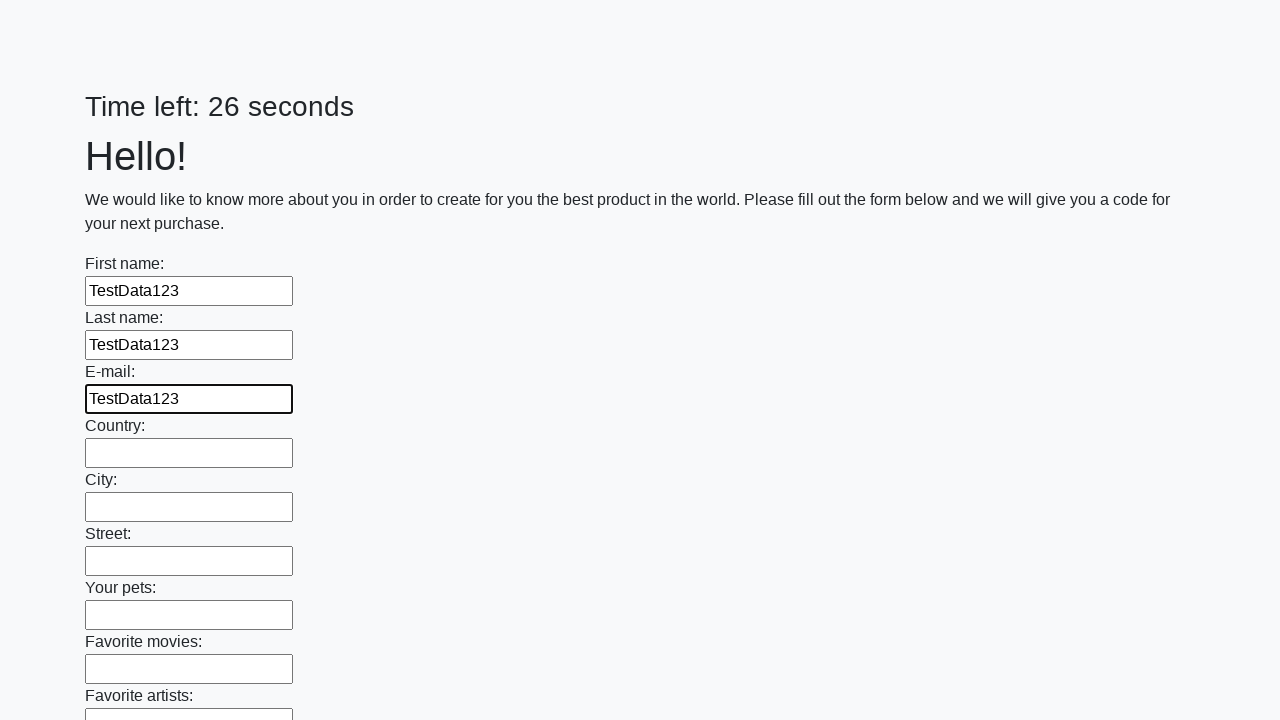

Filled input field 4 of 100 with 'TestData123' on input >> nth=3
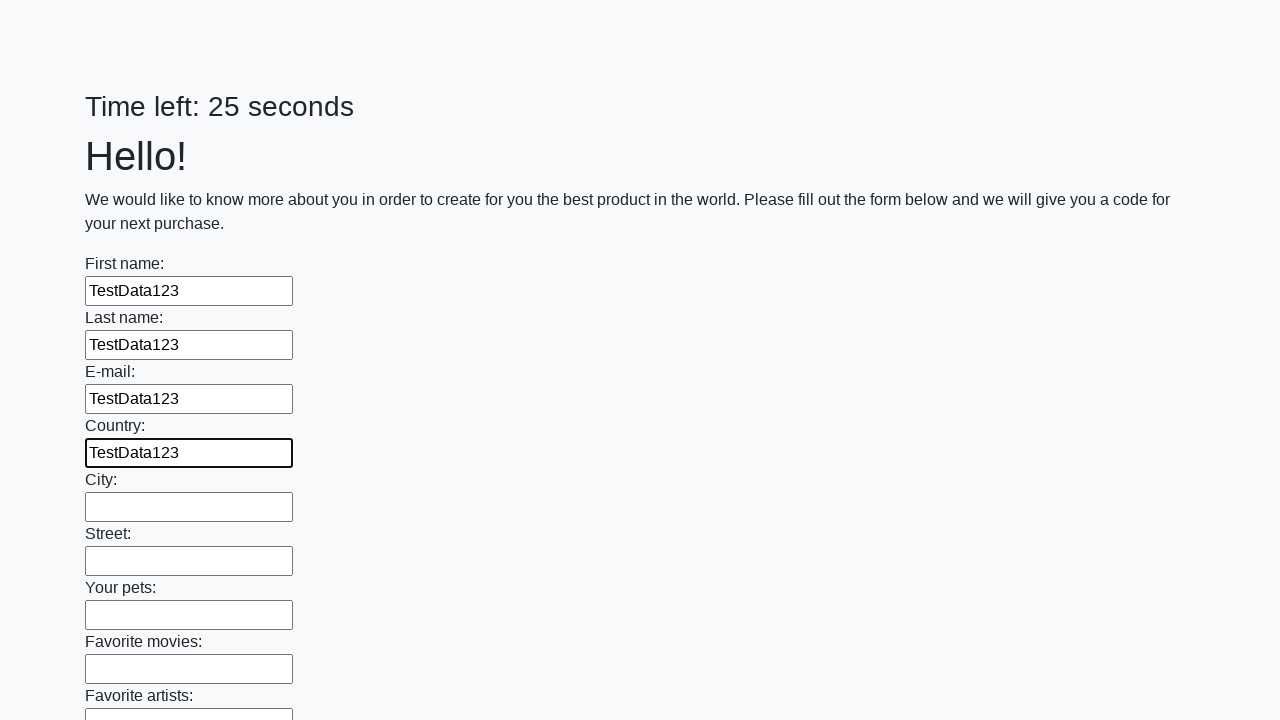

Filled input field 5 of 100 with 'TestData123' on input >> nth=4
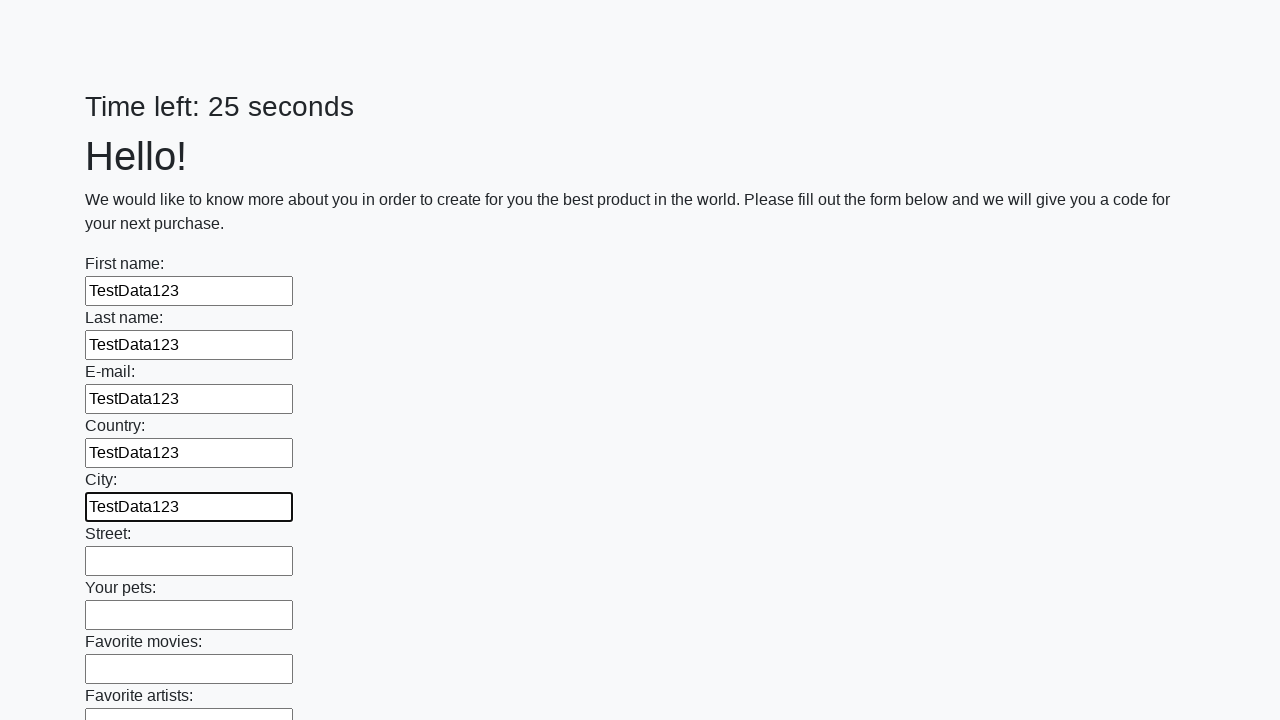

Filled input field 6 of 100 with 'TestData123' on input >> nth=5
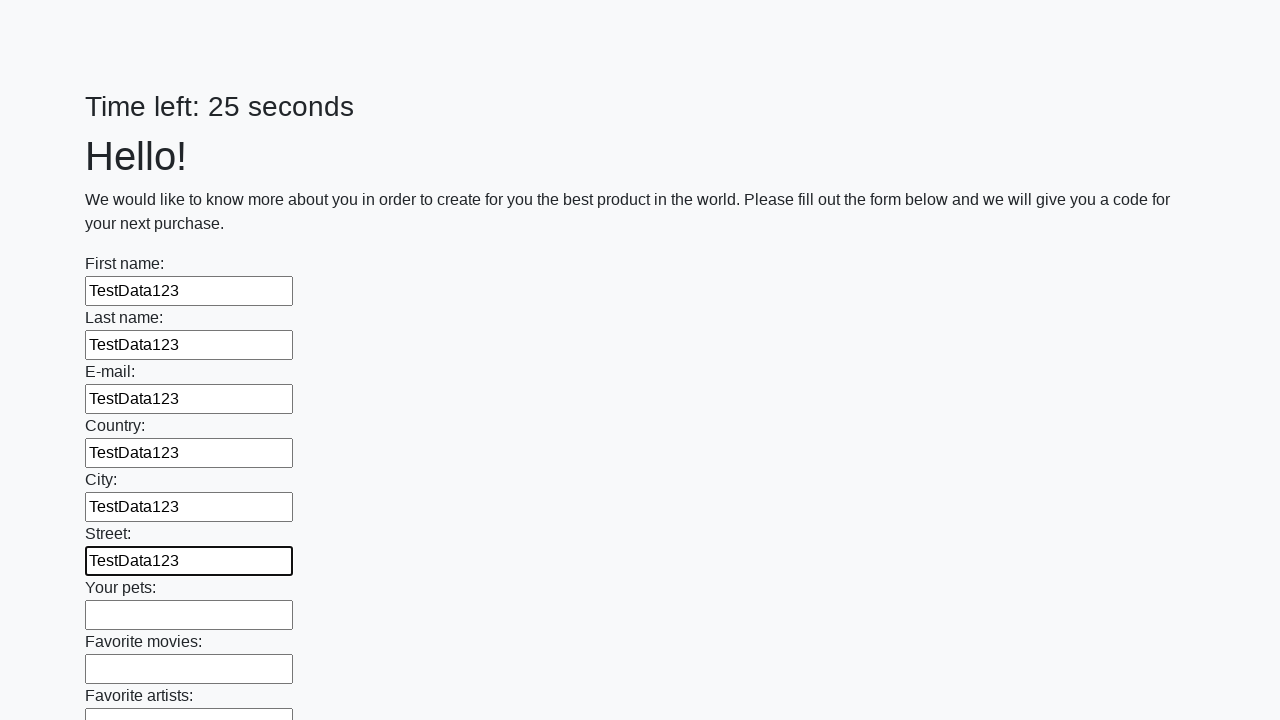

Filled input field 7 of 100 with 'TestData123' on input >> nth=6
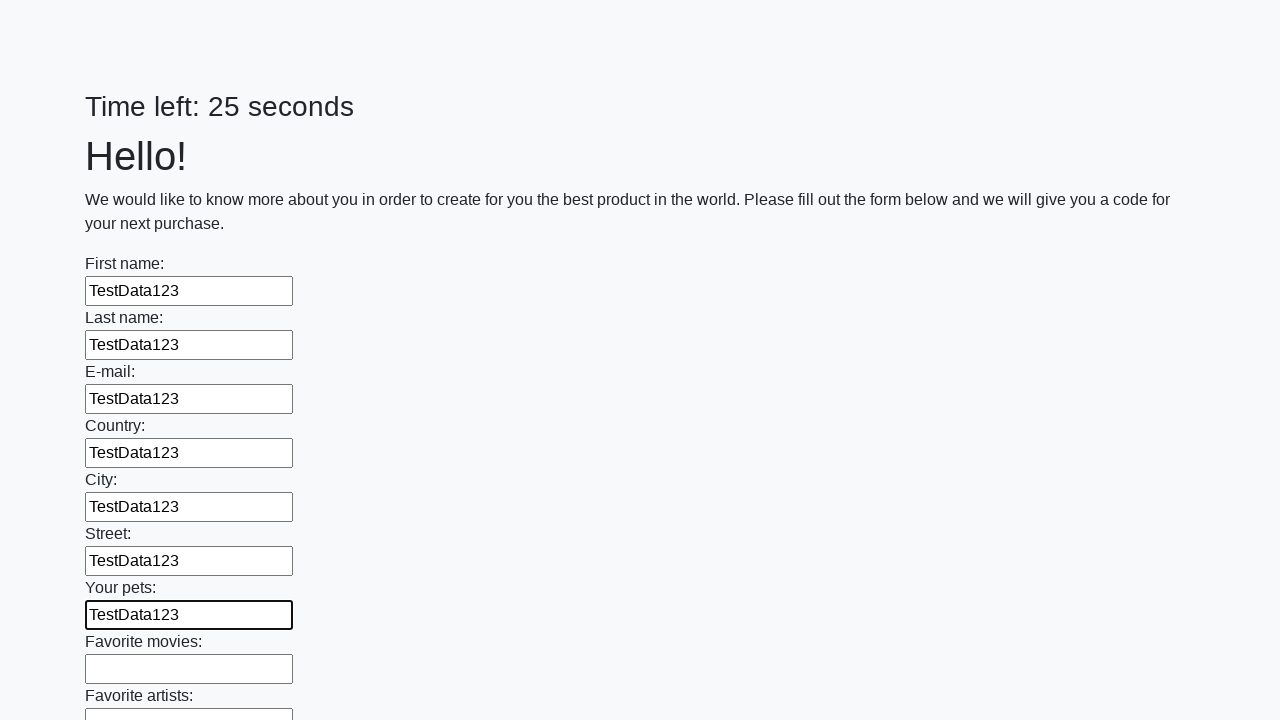

Filled input field 8 of 100 with 'TestData123' on input >> nth=7
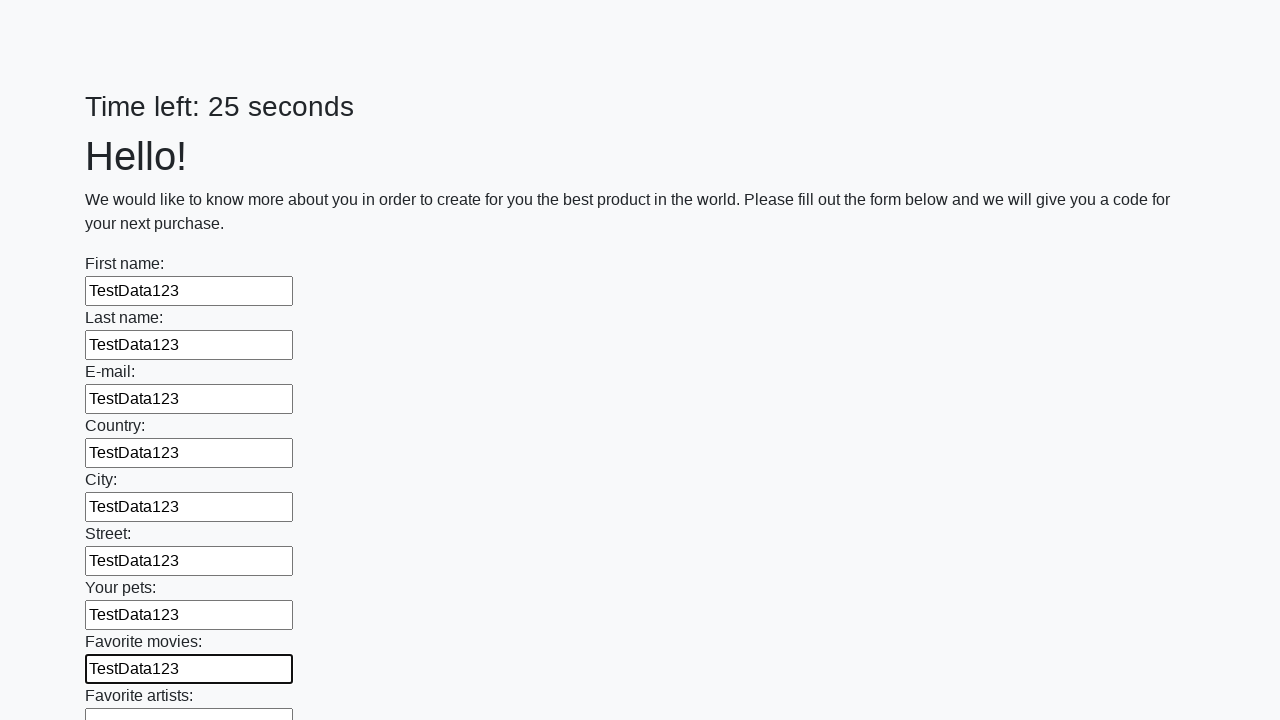

Filled input field 9 of 100 with 'TestData123' on input >> nth=8
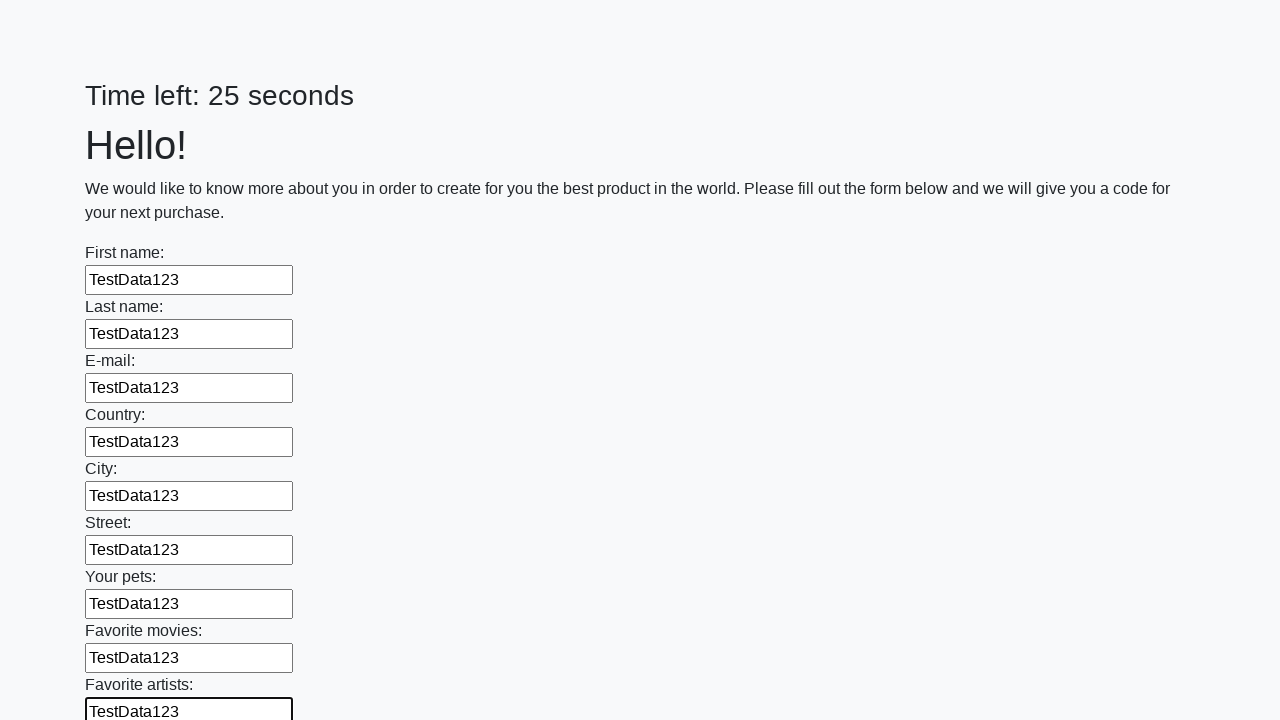

Filled input field 10 of 100 with 'TestData123' on input >> nth=9
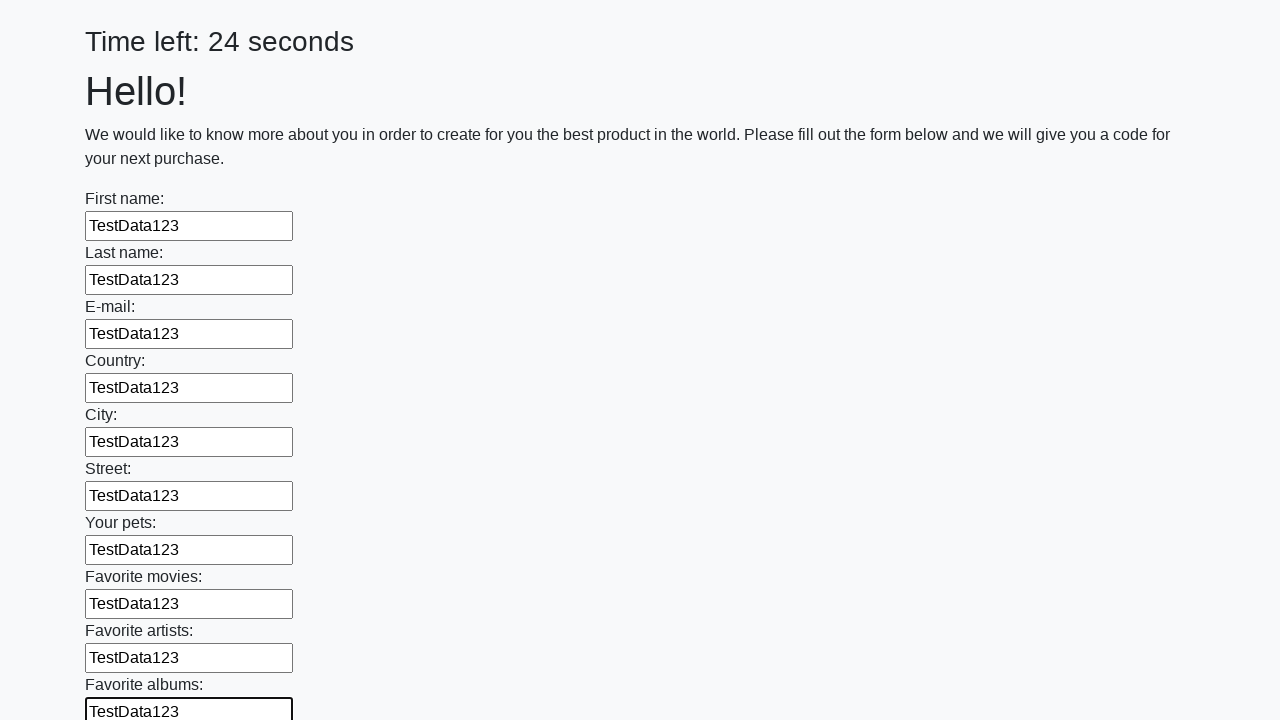

Filled input field 11 of 100 with 'TestData123' on input >> nth=10
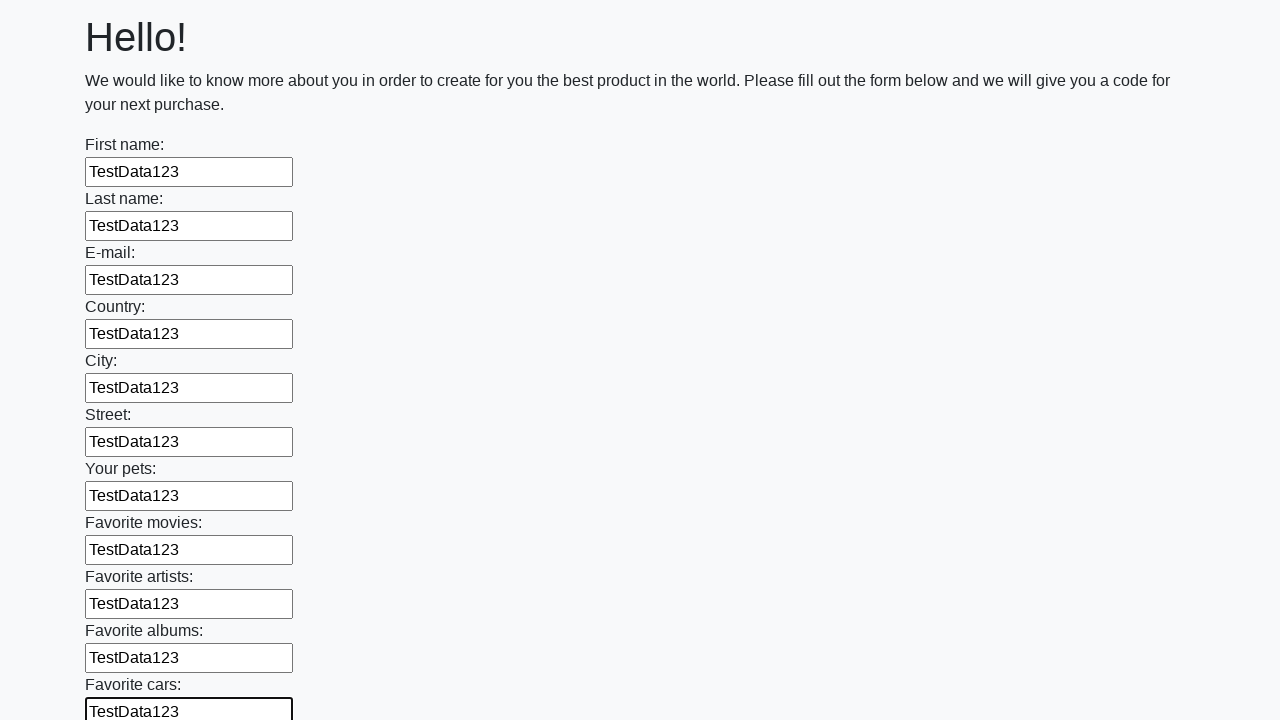

Filled input field 12 of 100 with 'TestData123' on input >> nth=11
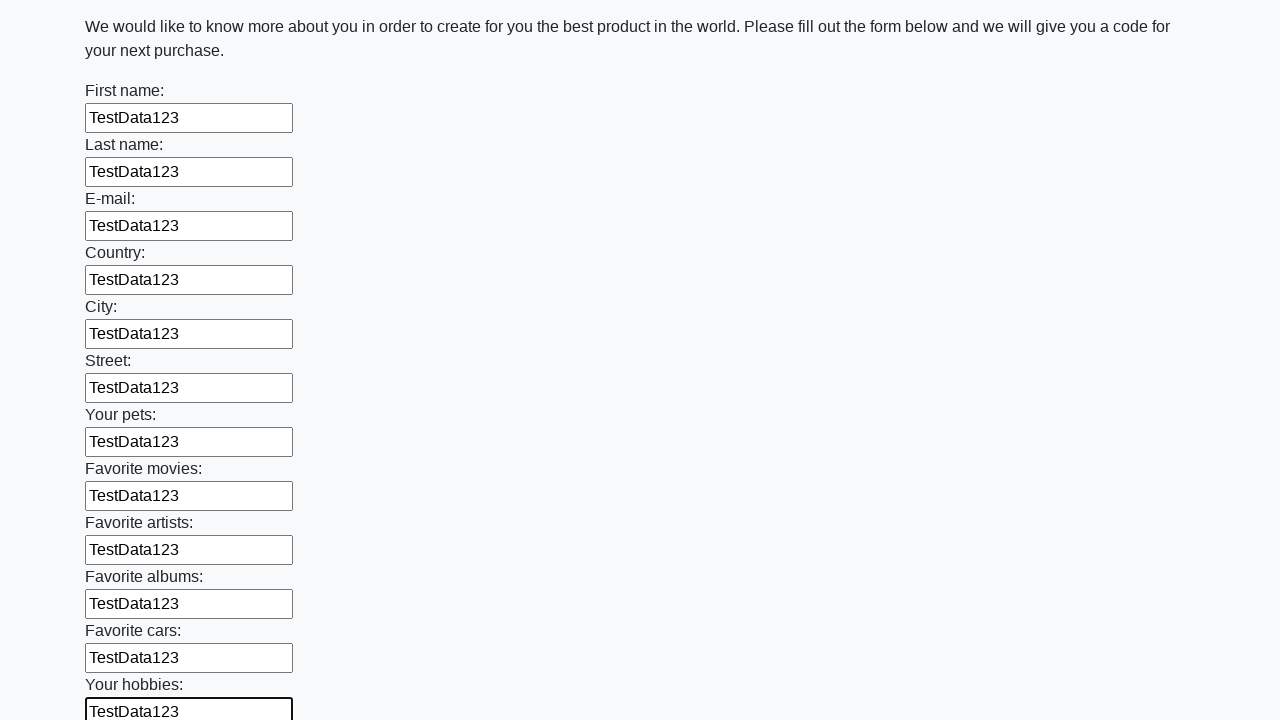

Filled input field 13 of 100 with 'TestData123' on input >> nth=12
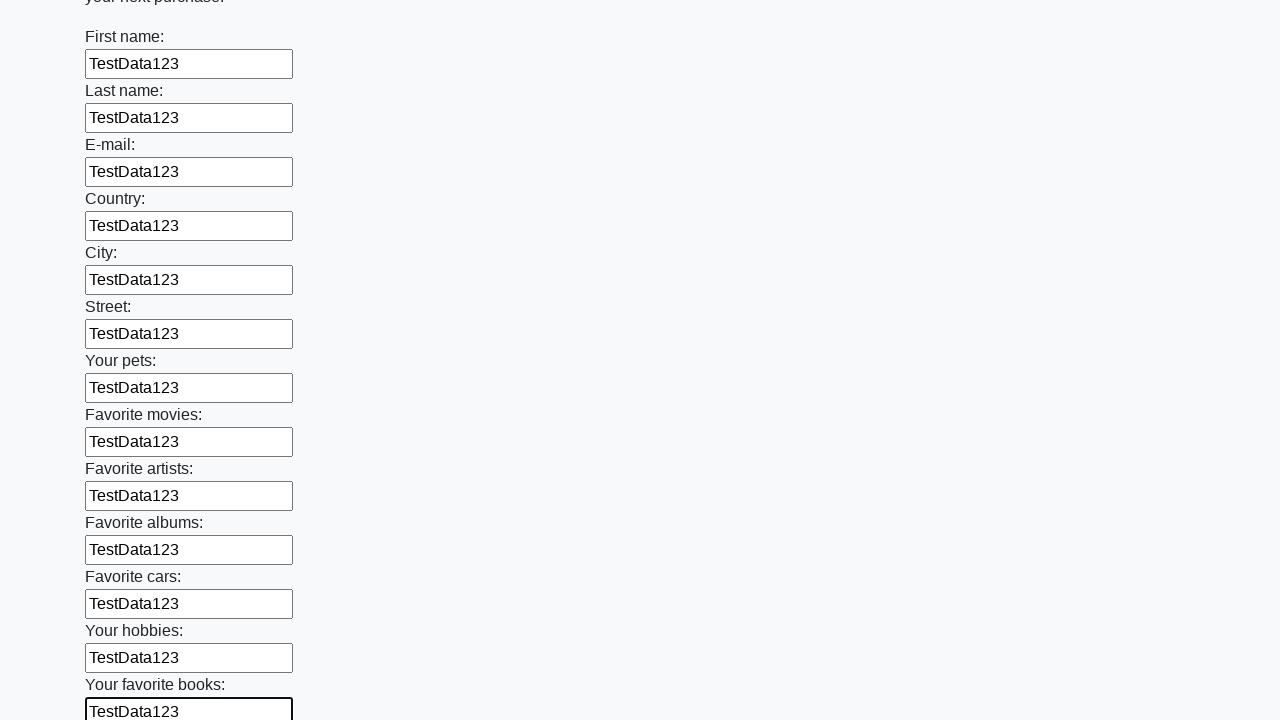

Filled input field 14 of 100 with 'TestData123' on input >> nth=13
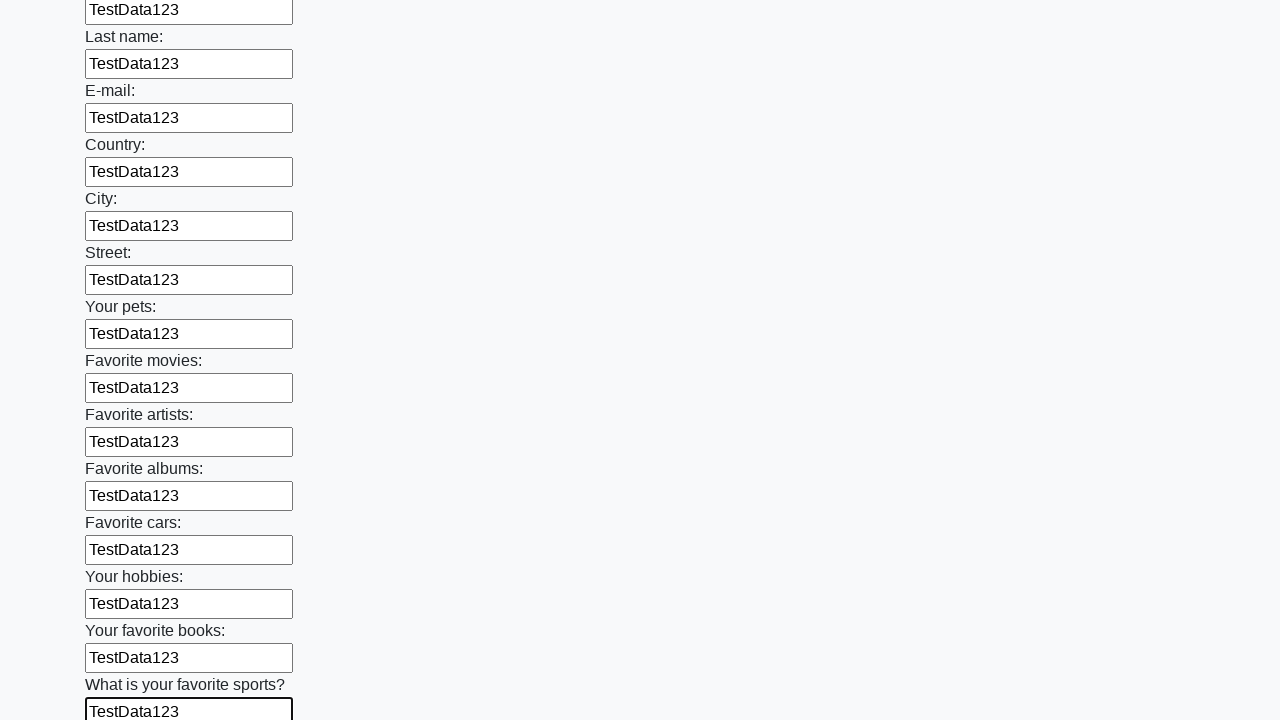

Filled input field 15 of 100 with 'TestData123' on input >> nth=14
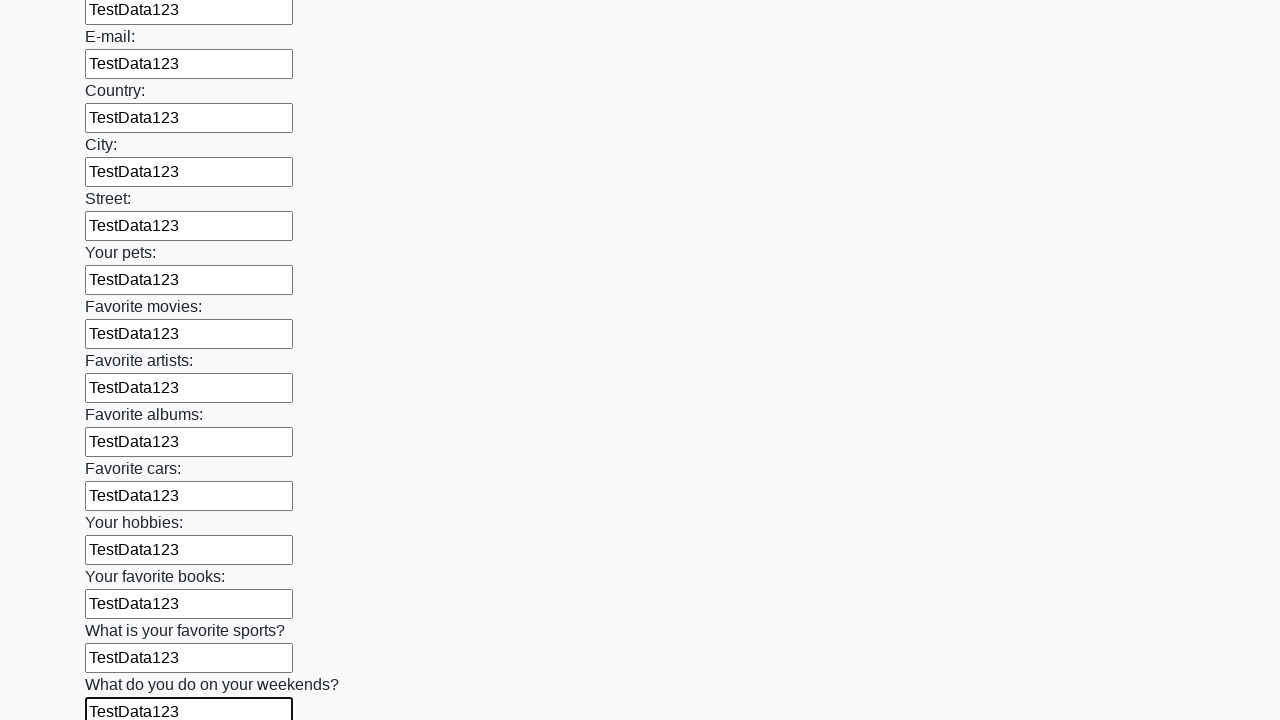

Filled input field 16 of 100 with 'TestData123' on input >> nth=15
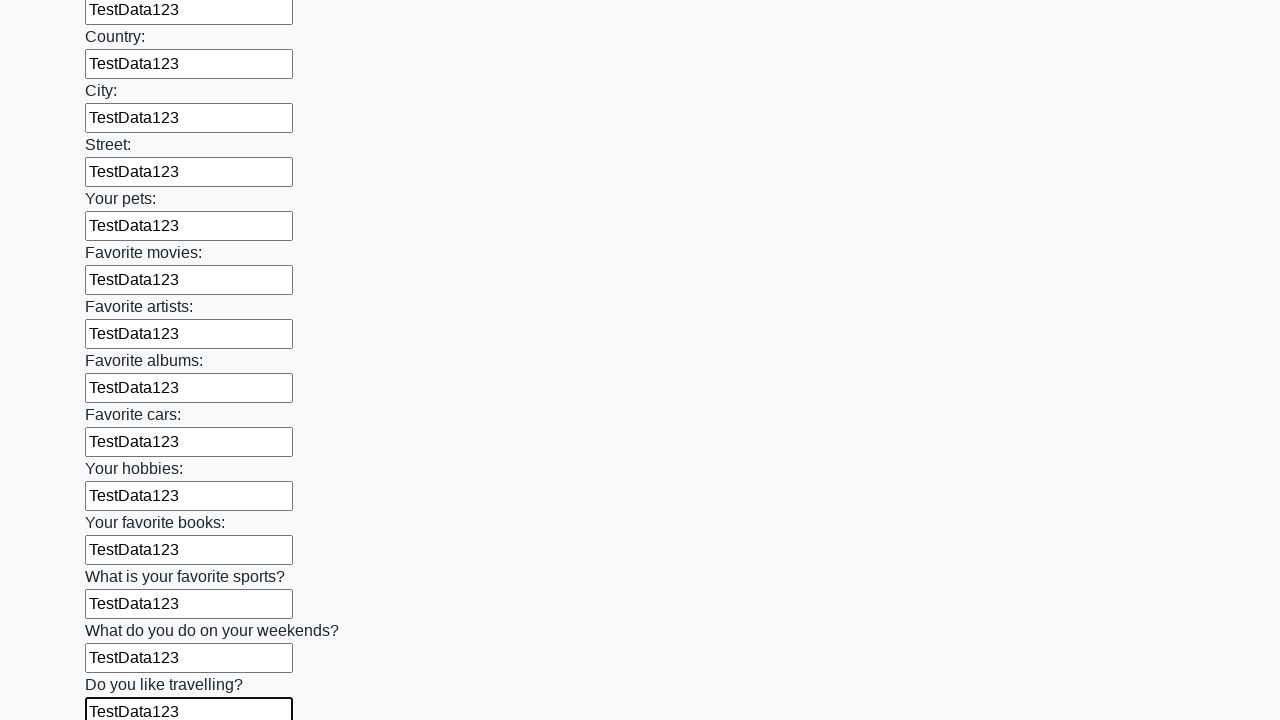

Filled input field 17 of 100 with 'TestData123' on input >> nth=16
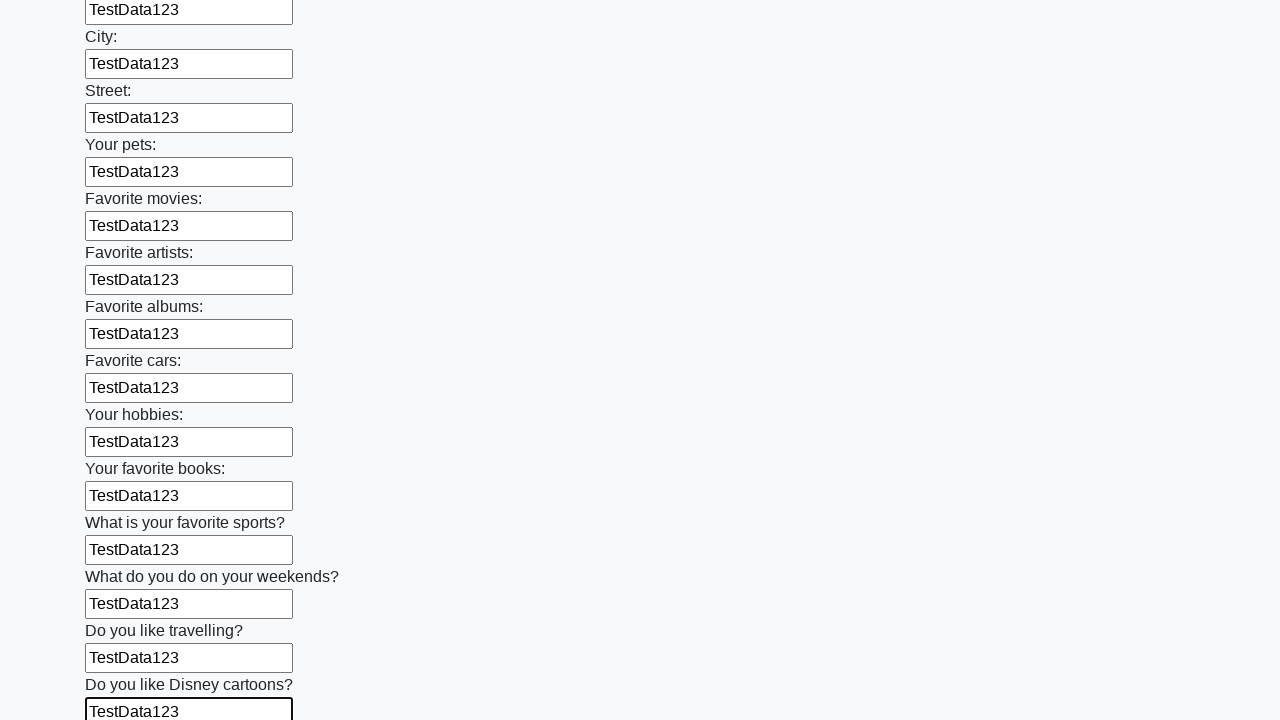

Filled input field 18 of 100 with 'TestData123' on input >> nth=17
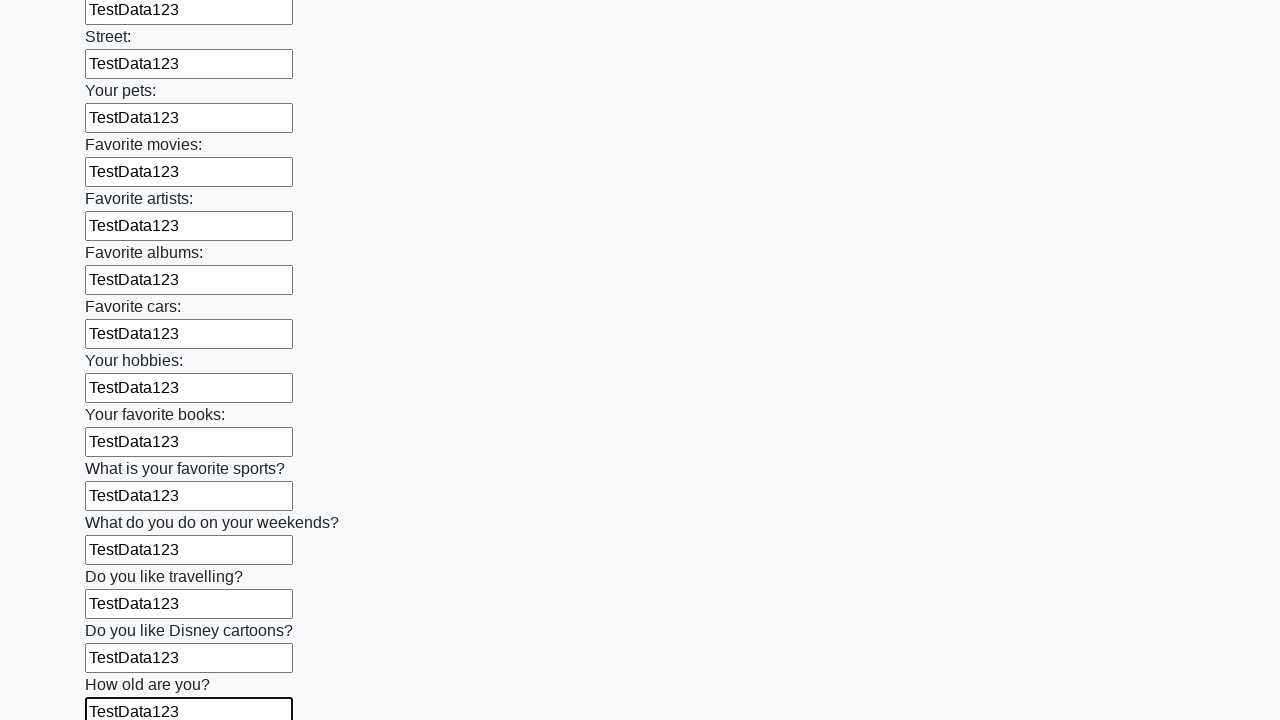

Filled input field 19 of 100 with 'TestData123' on input >> nth=18
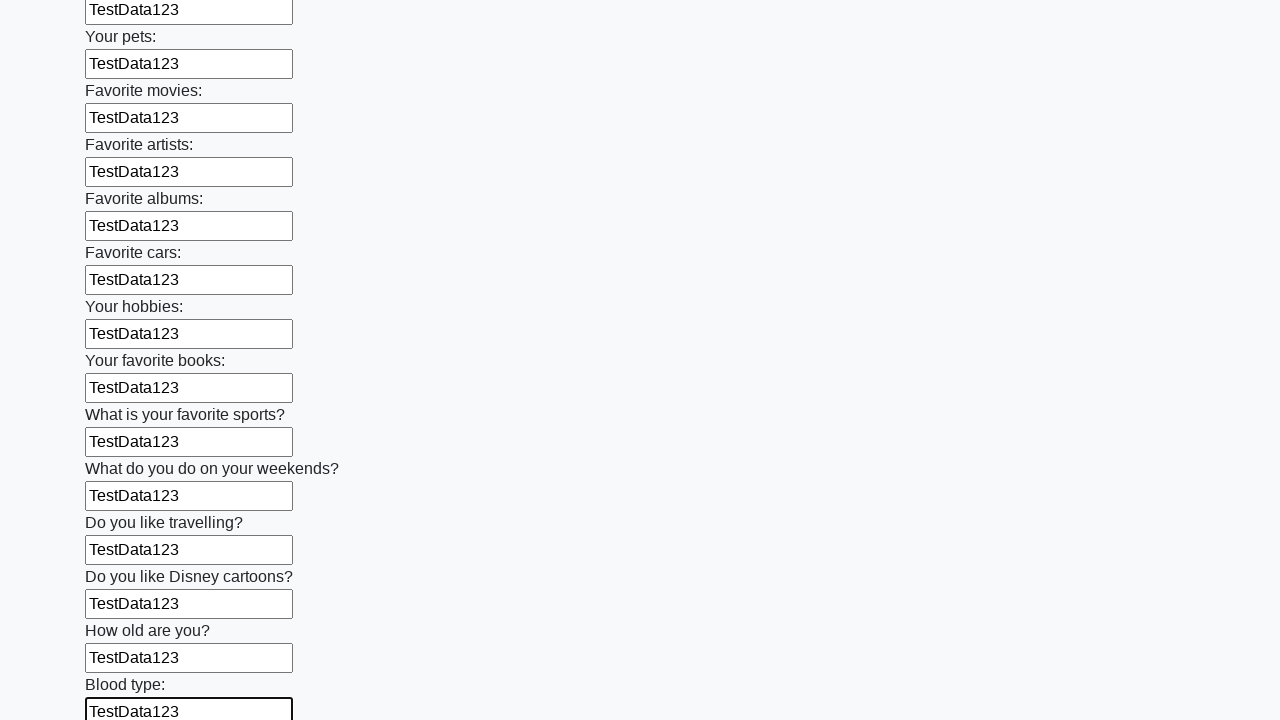

Filled input field 20 of 100 with 'TestData123' on input >> nth=19
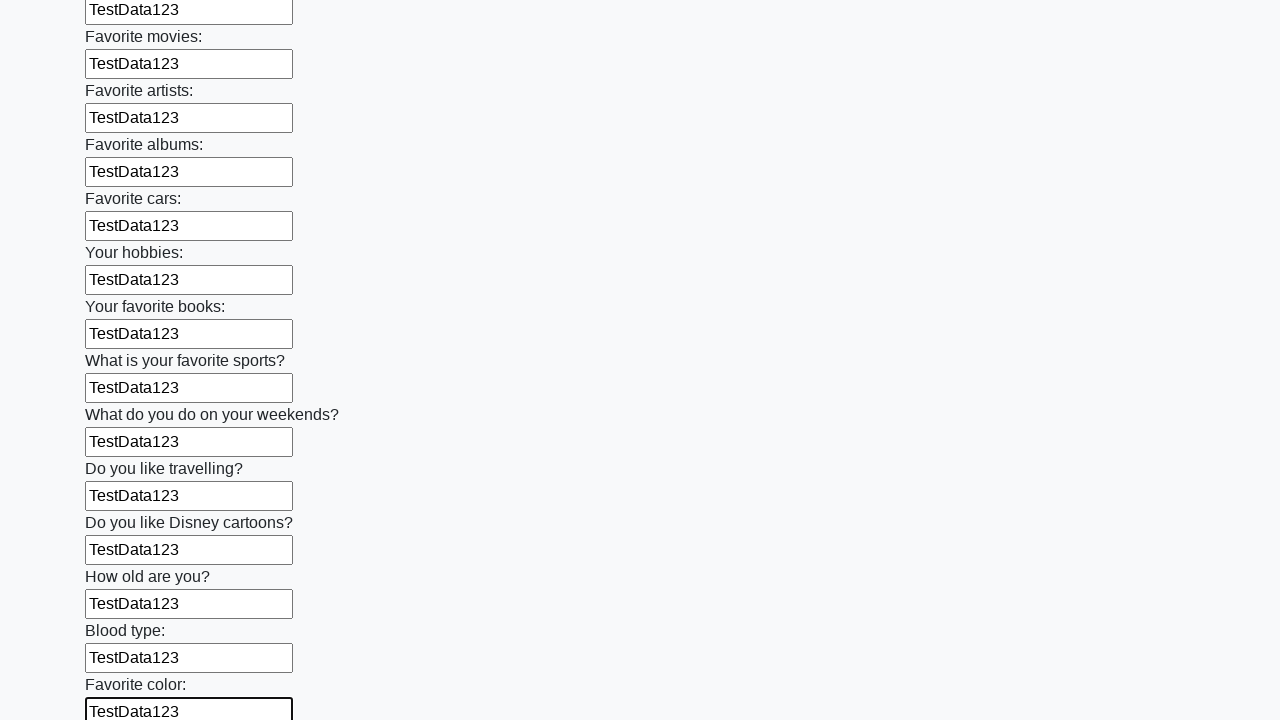

Filled input field 21 of 100 with 'TestData123' on input >> nth=20
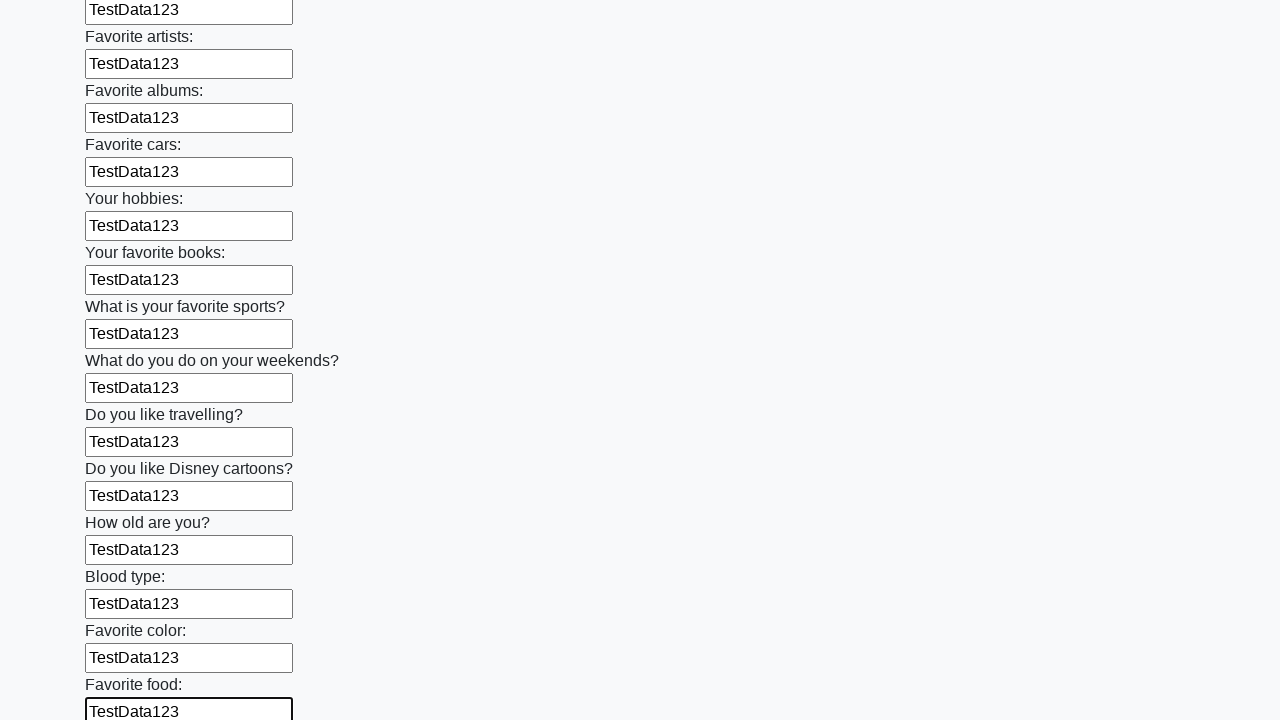

Filled input field 22 of 100 with 'TestData123' on input >> nth=21
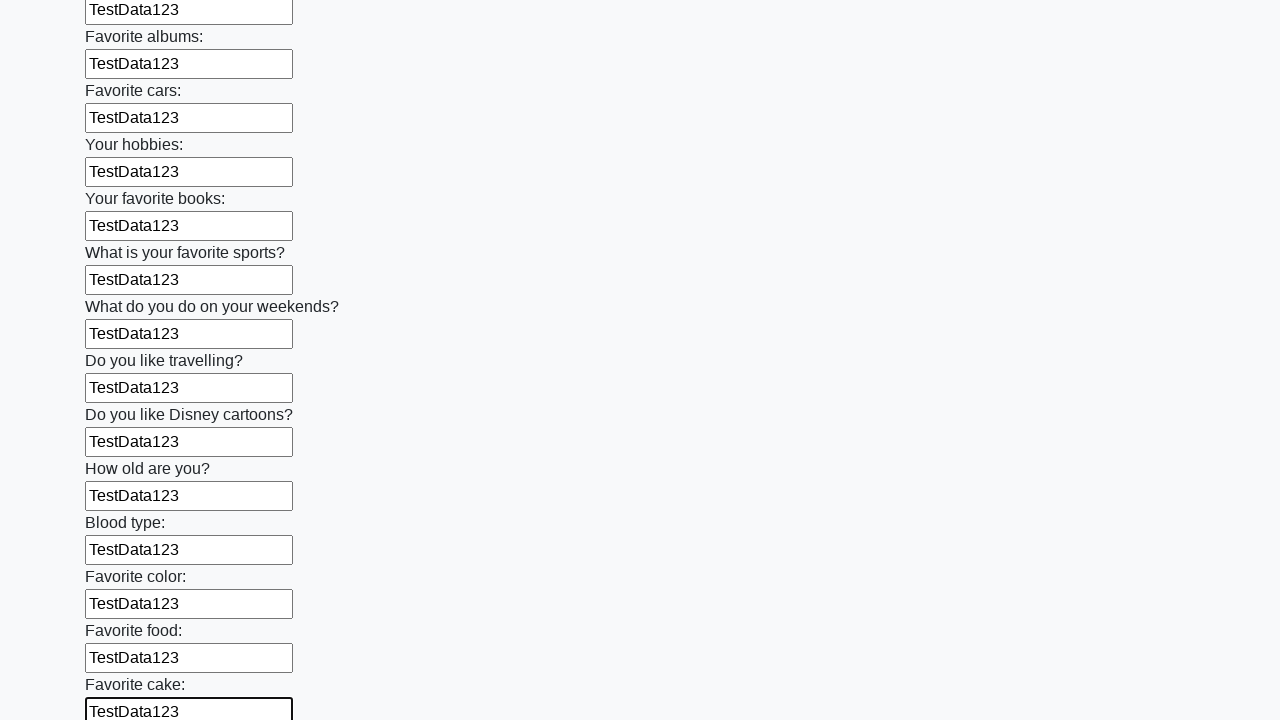

Filled input field 23 of 100 with 'TestData123' on input >> nth=22
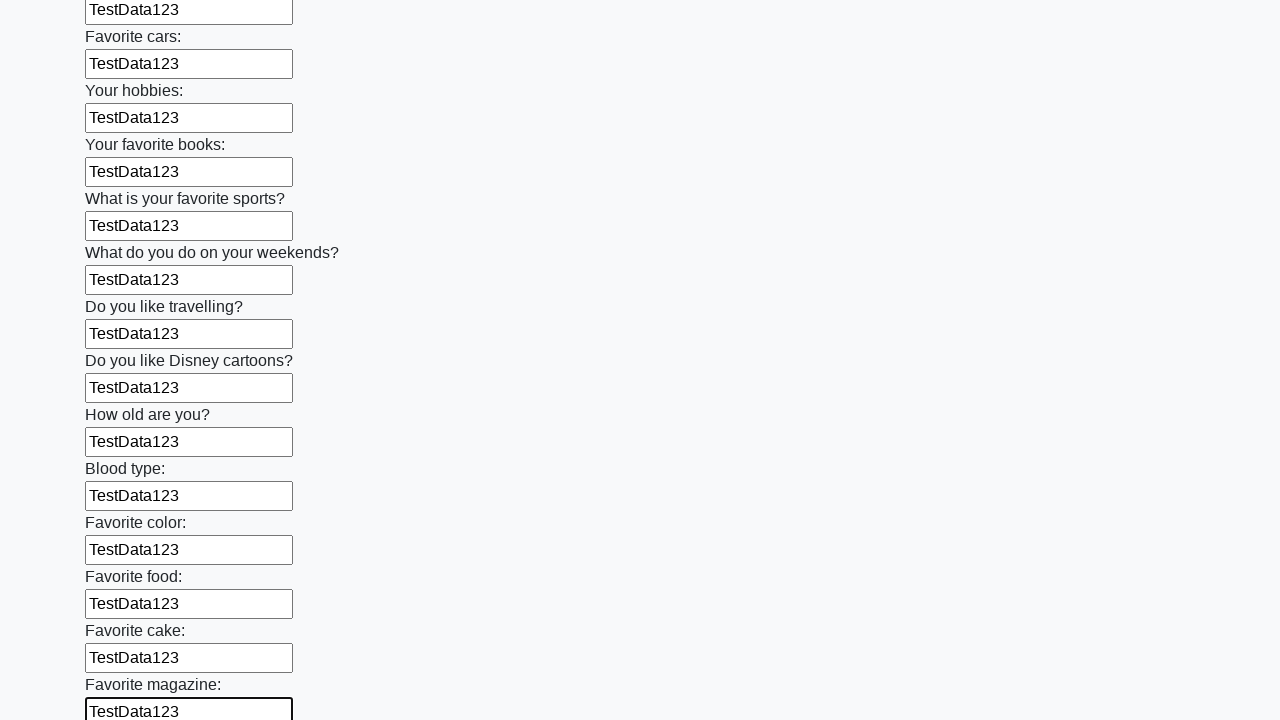

Filled input field 24 of 100 with 'TestData123' on input >> nth=23
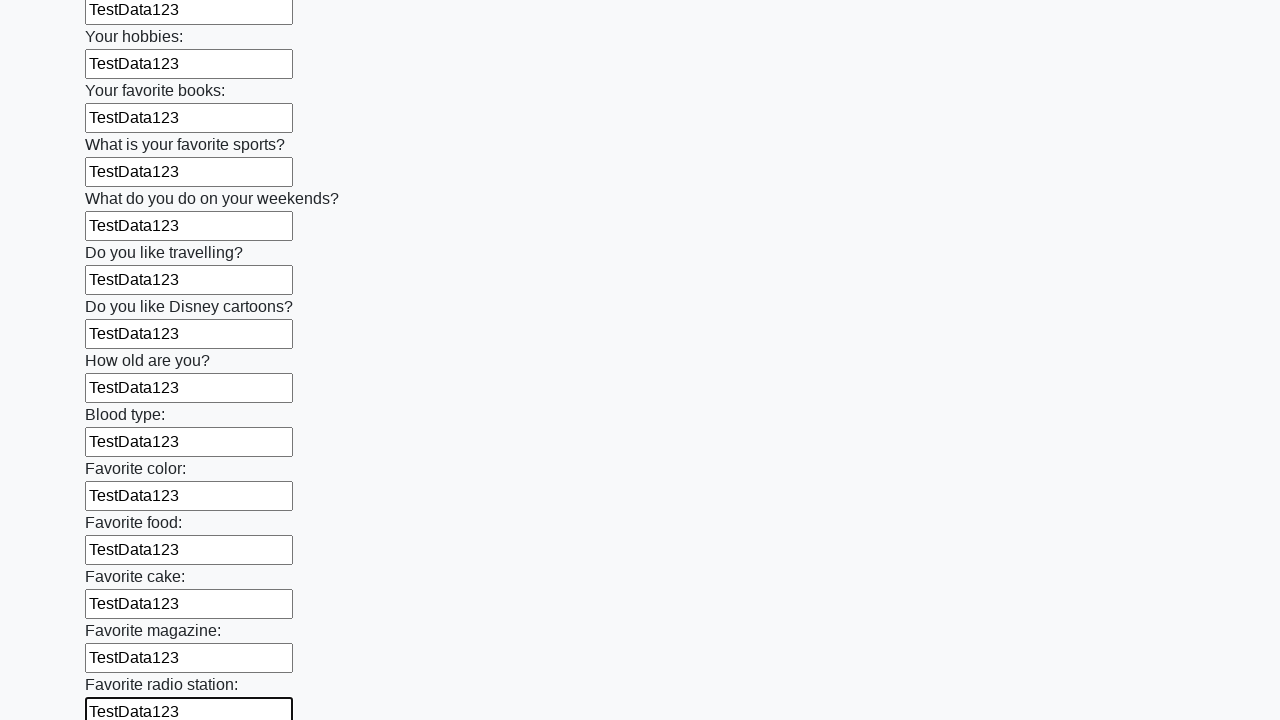

Filled input field 25 of 100 with 'TestData123' on input >> nth=24
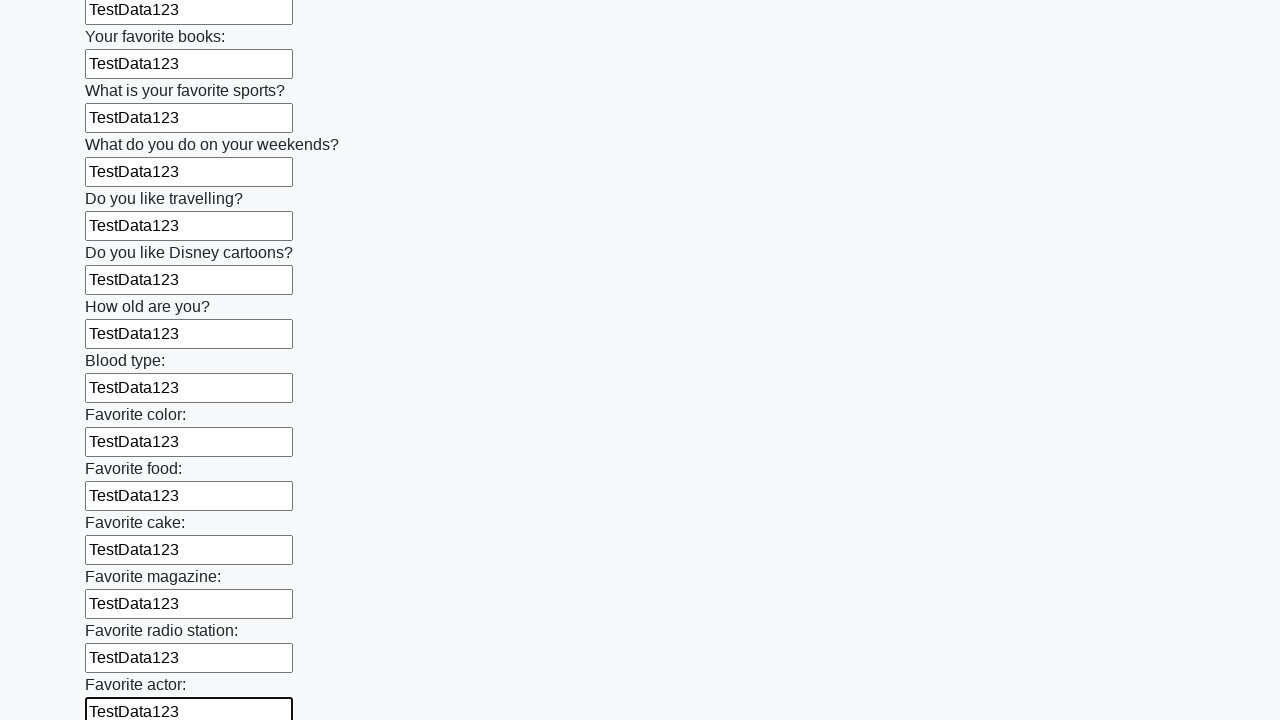

Filled input field 26 of 100 with 'TestData123' on input >> nth=25
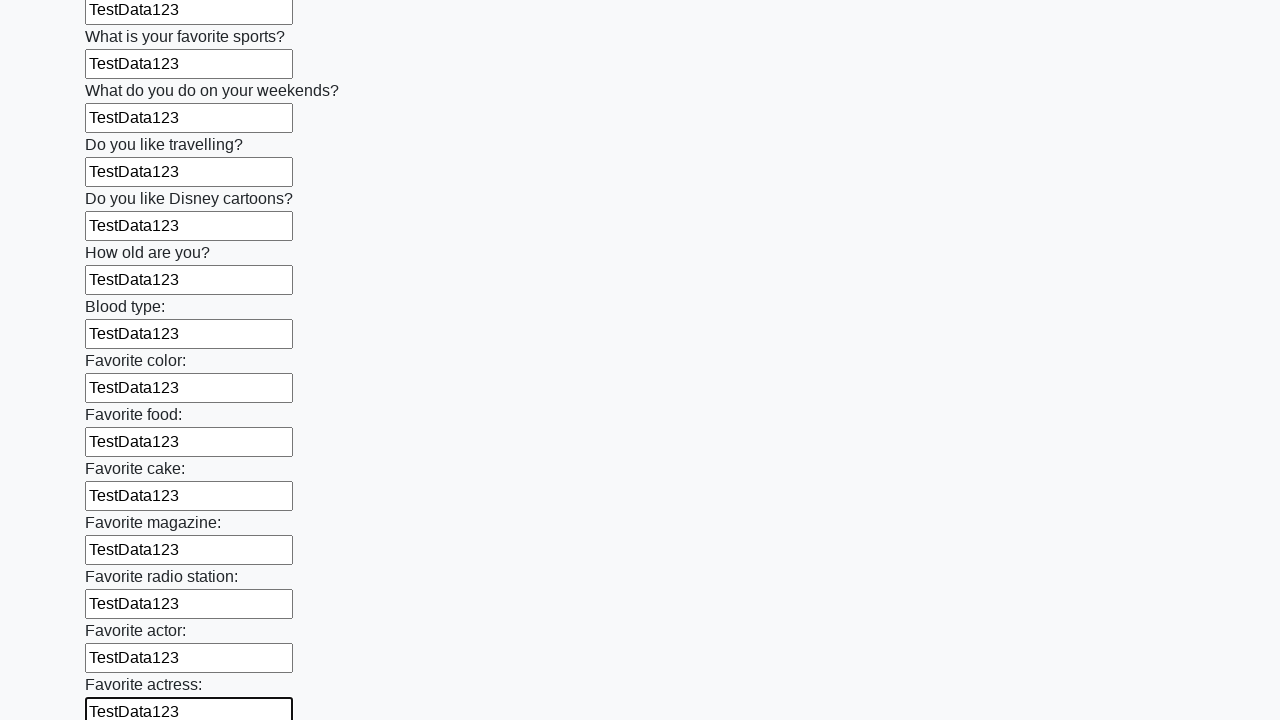

Filled input field 27 of 100 with 'TestData123' on input >> nth=26
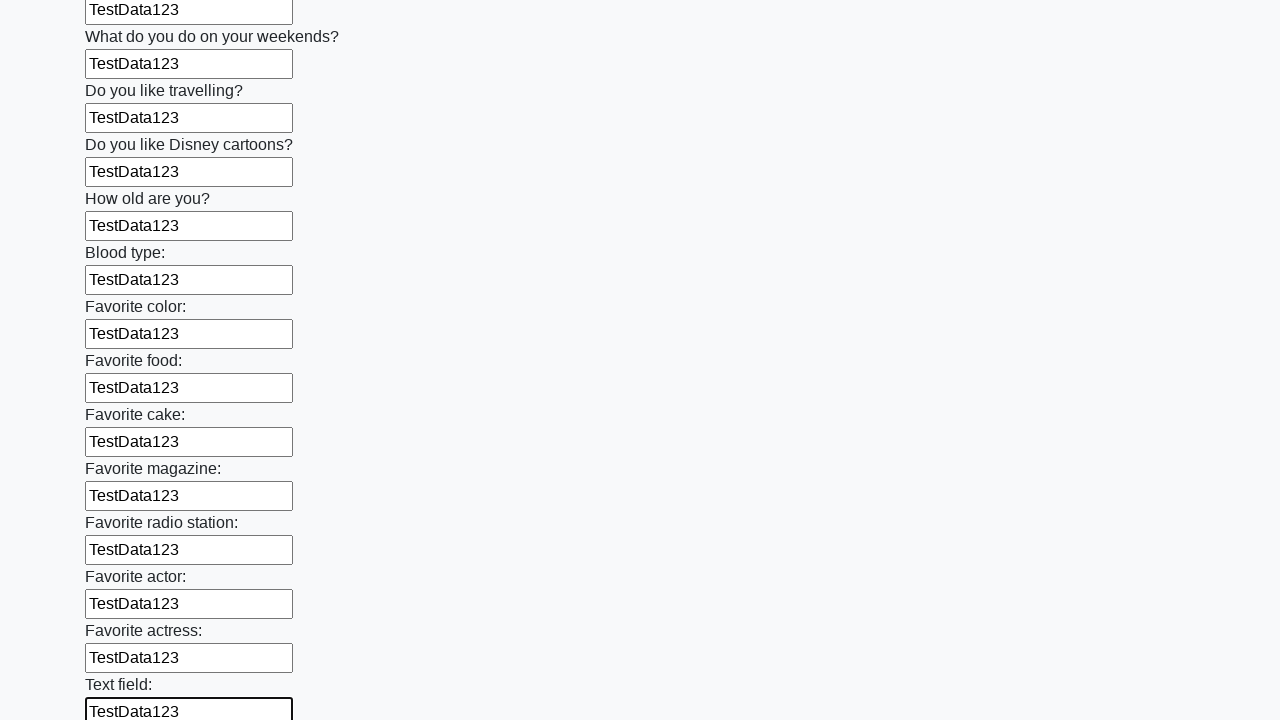

Filled input field 28 of 100 with 'TestData123' on input >> nth=27
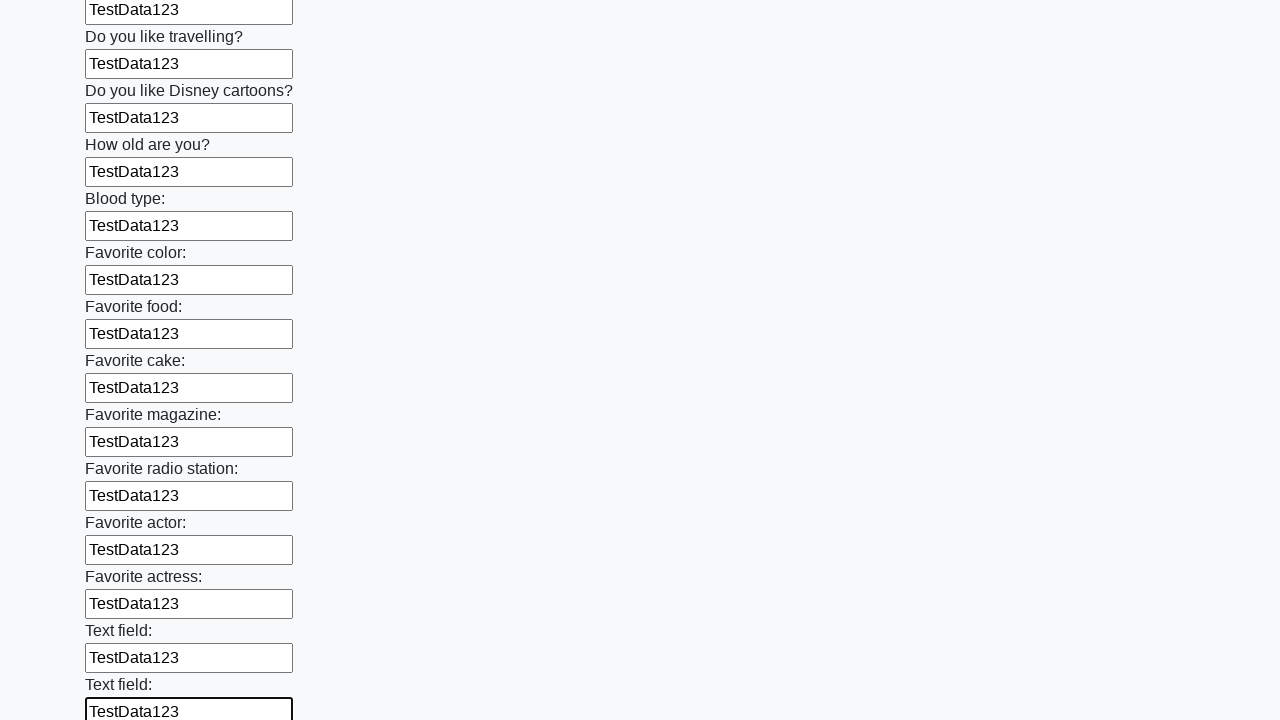

Filled input field 29 of 100 with 'TestData123' on input >> nth=28
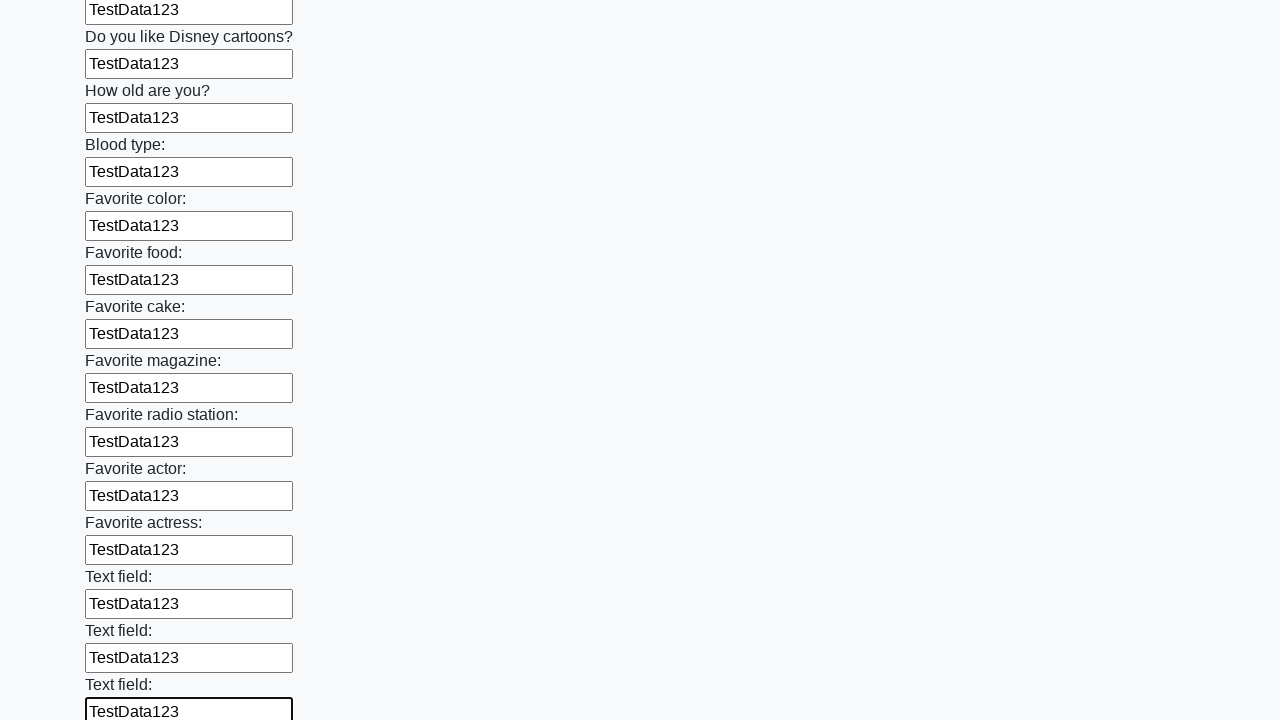

Filled input field 30 of 100 with 'TestData123' on input >> nth=29
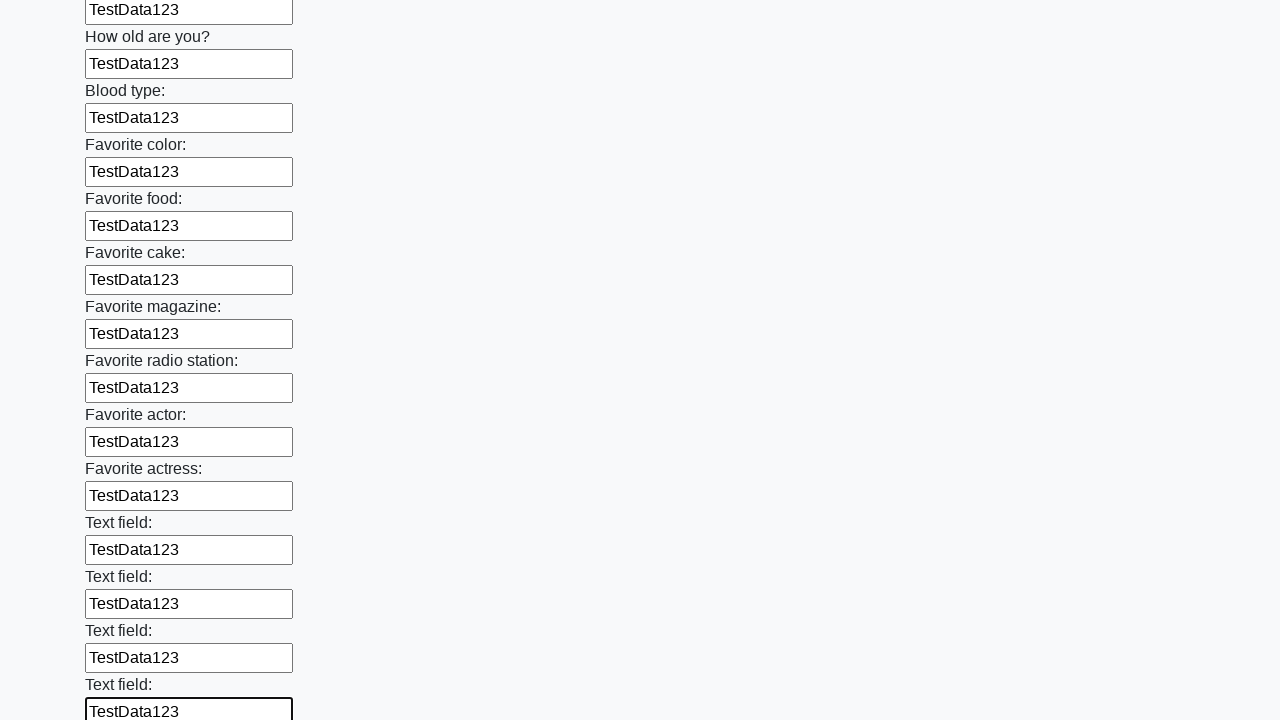

Filled input field 31 of 100 with 'TestData123' on input >> nth=30
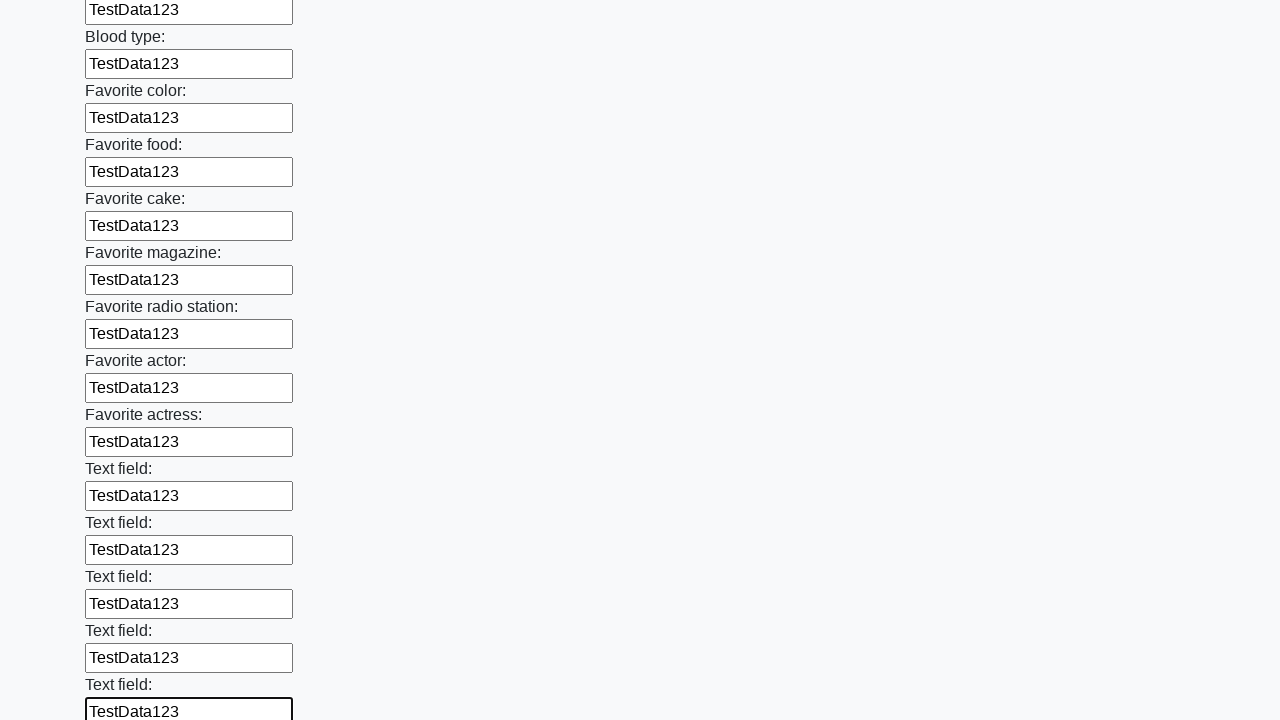

Filled input field 32 of 100 with 'TestData123' on input >> nth=31
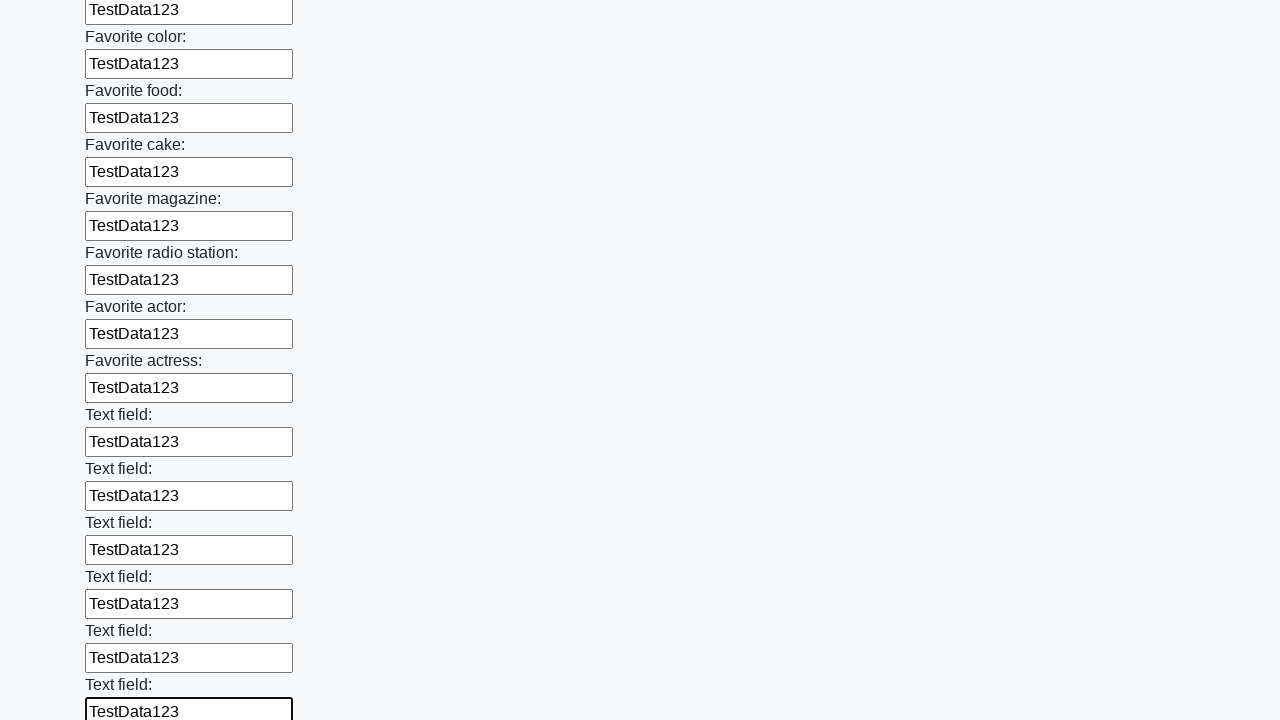

Filled input field 33 of 100 with 'TestData123' on input >> nth=32
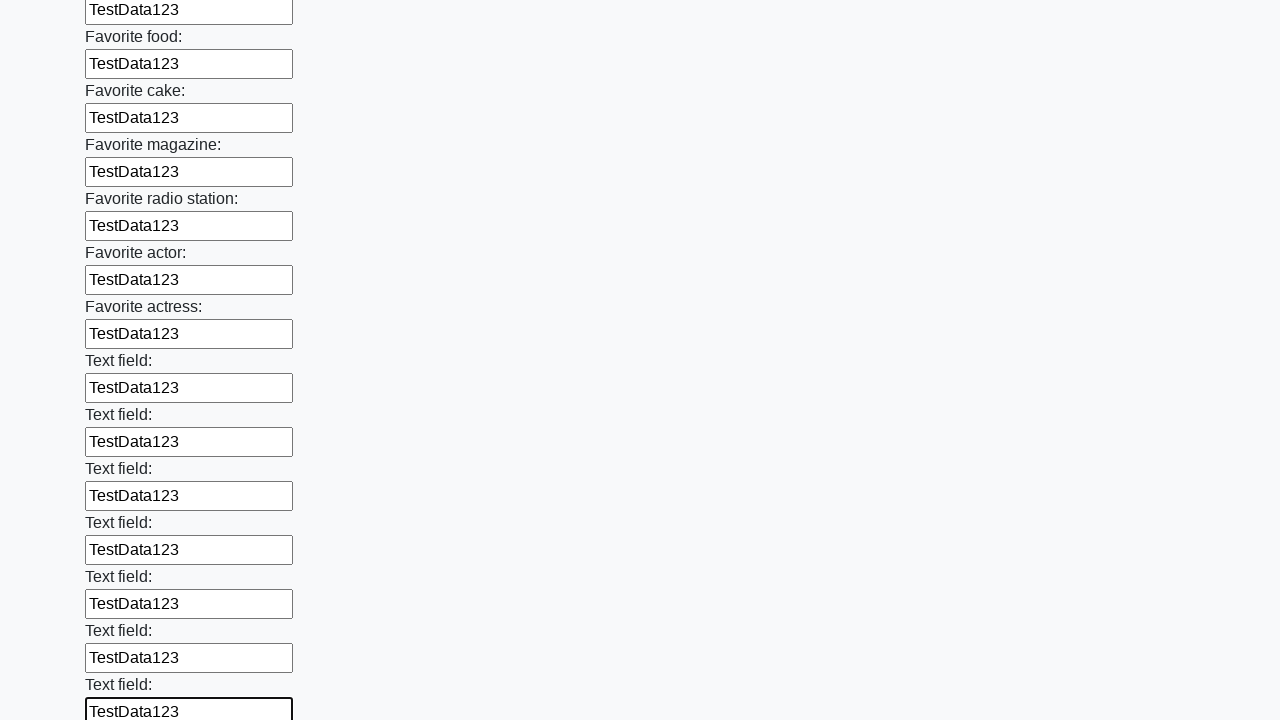

Filled input field 34 of 100 with 'TestData123' on input >> nth=33
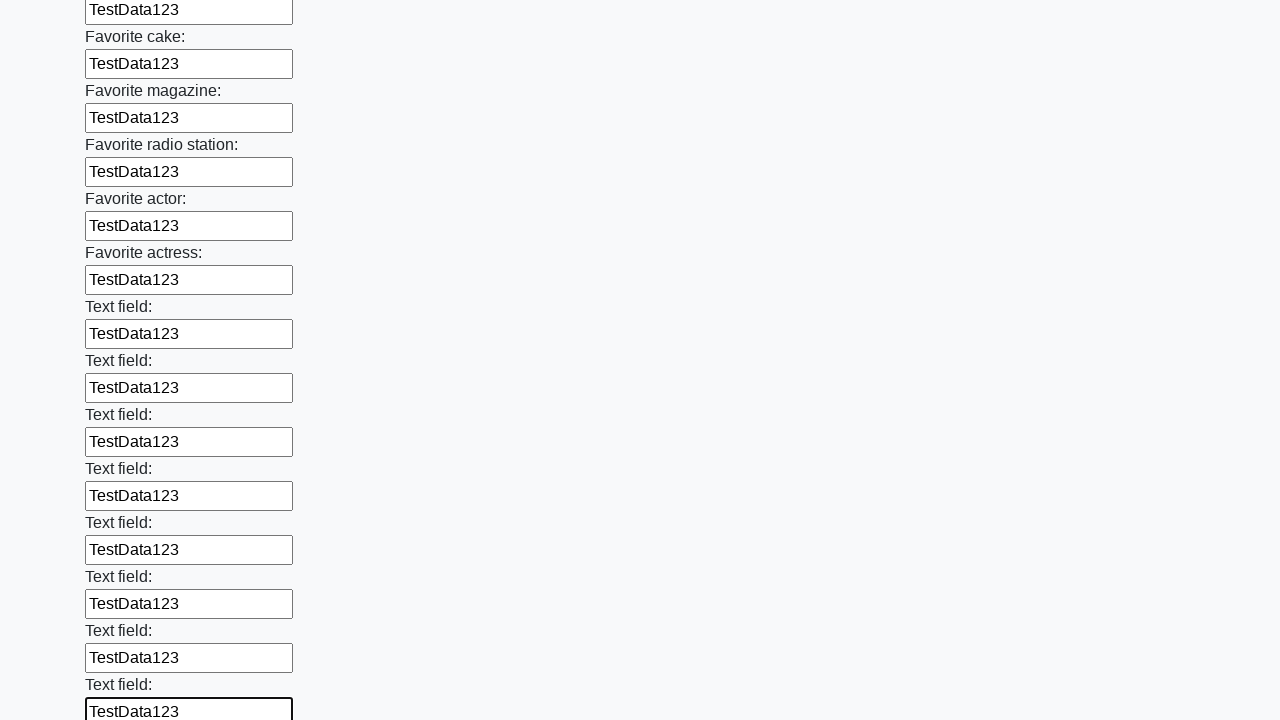

Filled input field 35 of 100 with 'TestData123' on input >> nth=34
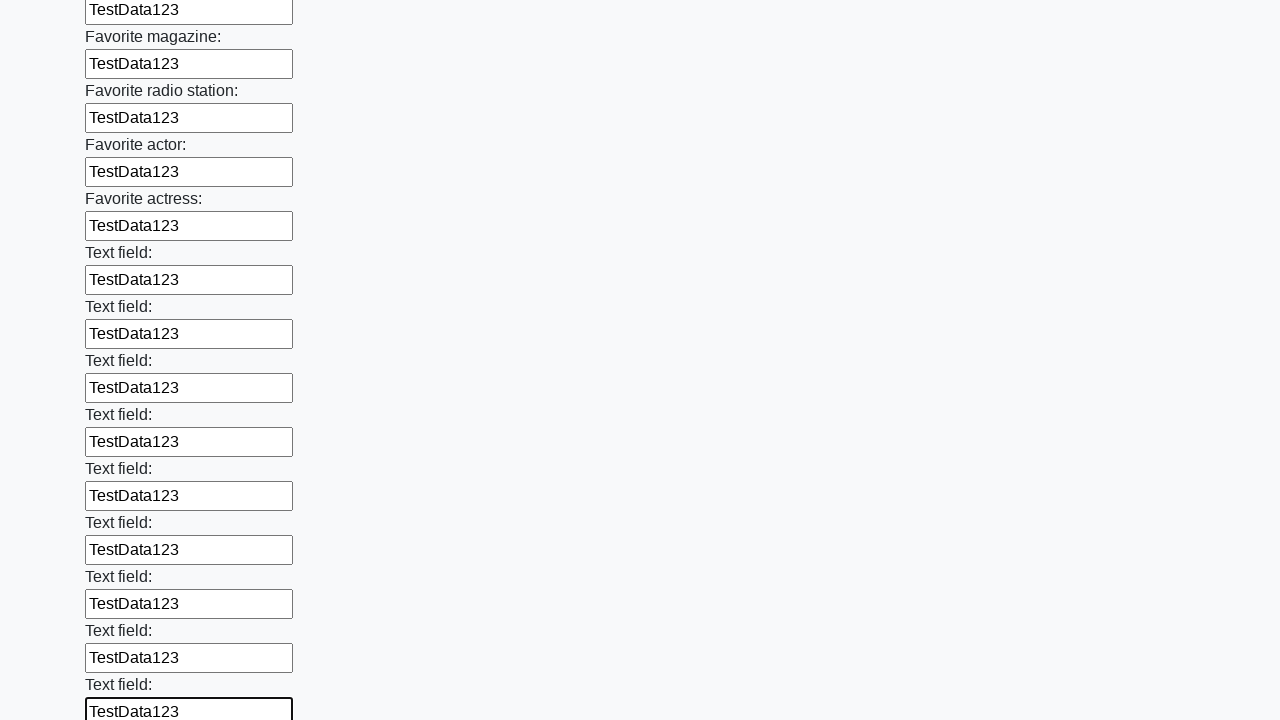

Filled input field 36 of 100 with 'TestData123' on input >> nth=35
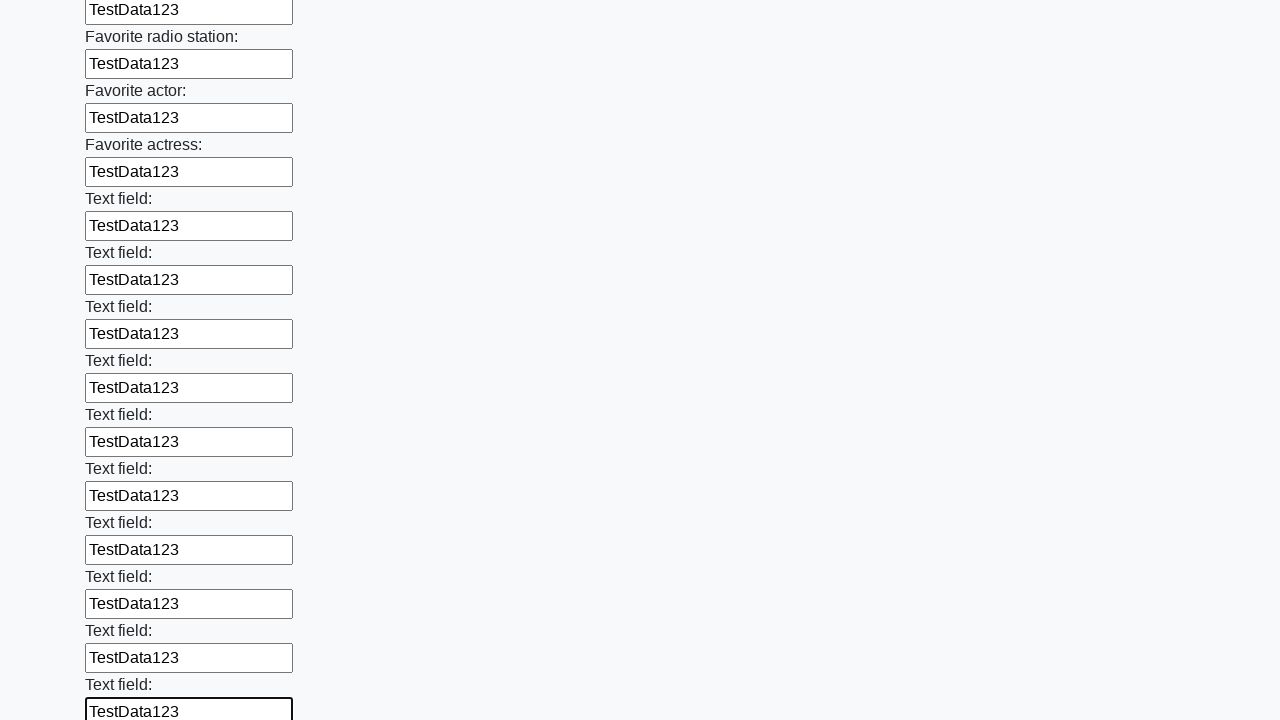

Filled input field 37 of 100 with 'TestData123' on input >> nth=36
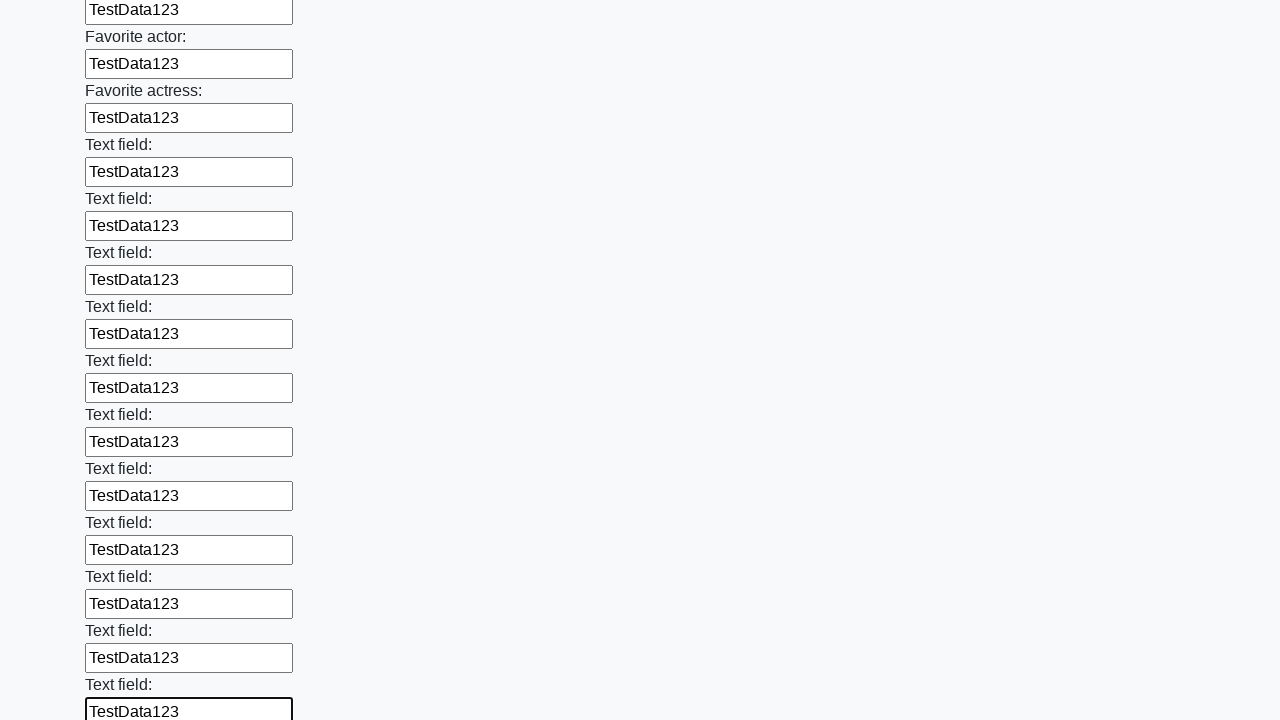

Filled input field 38 of 100 with 'TestData123' on input >> nth=37
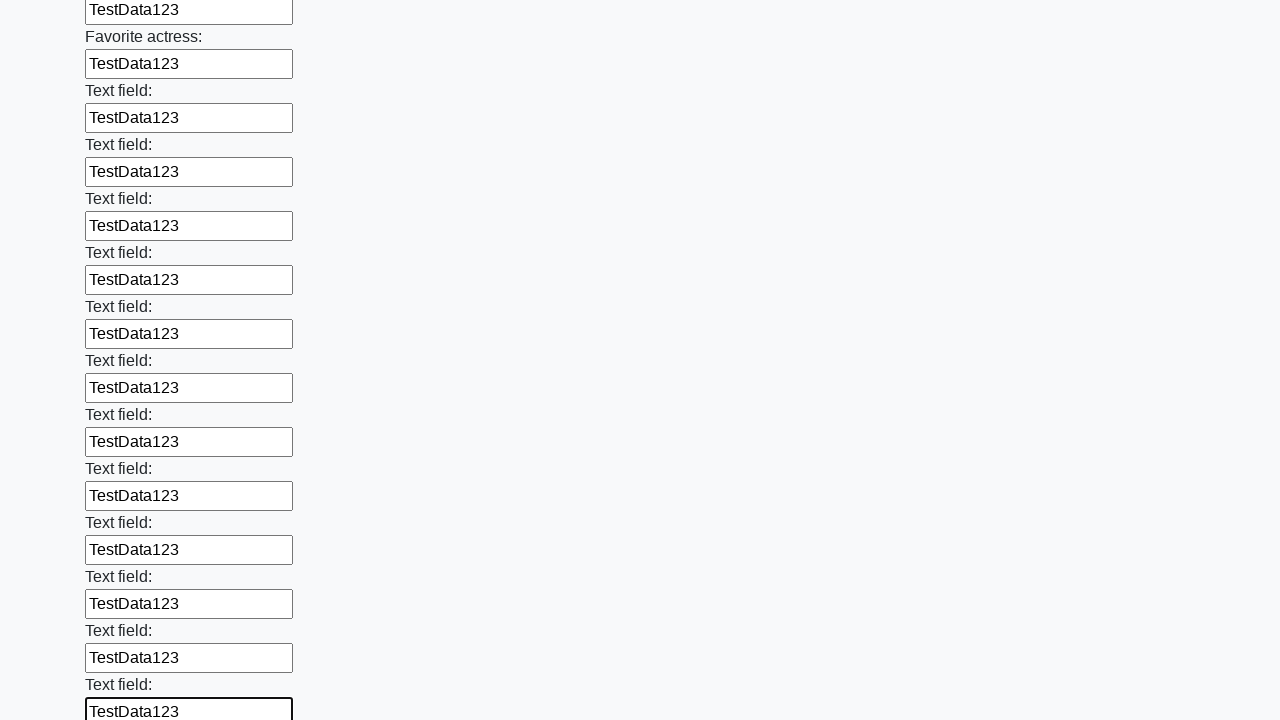

Filled input field 39 of 100 with 'TestData123' on input >> nth=38
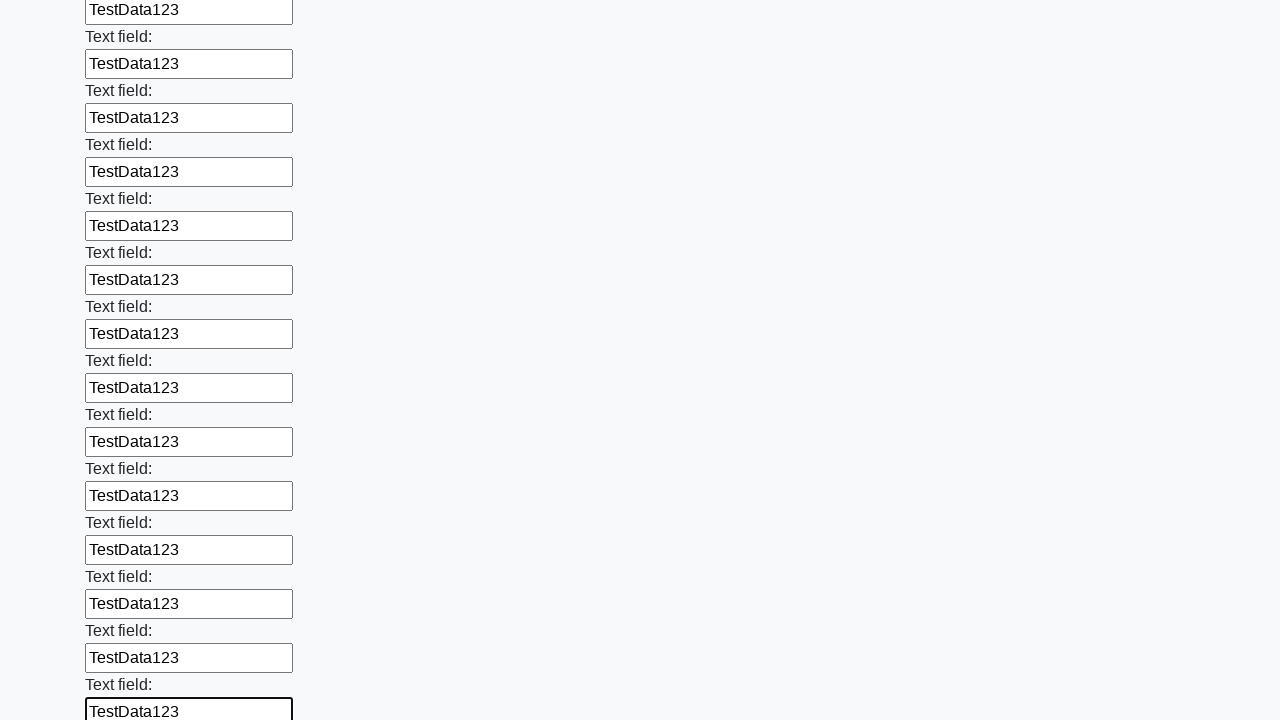

Filled input field 40 of 100 with 'TestData123' on input >> nth=39
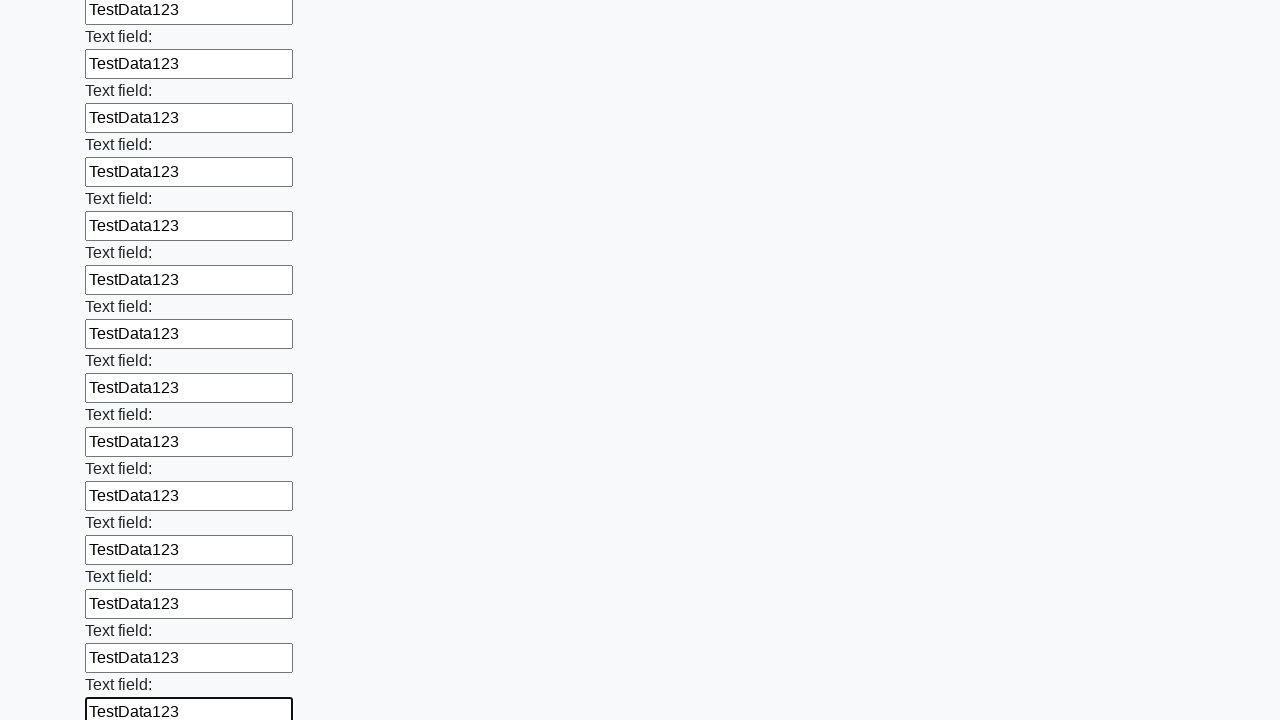

Filled input field 41 of 100 with 'TestData123' on input >> nth=40
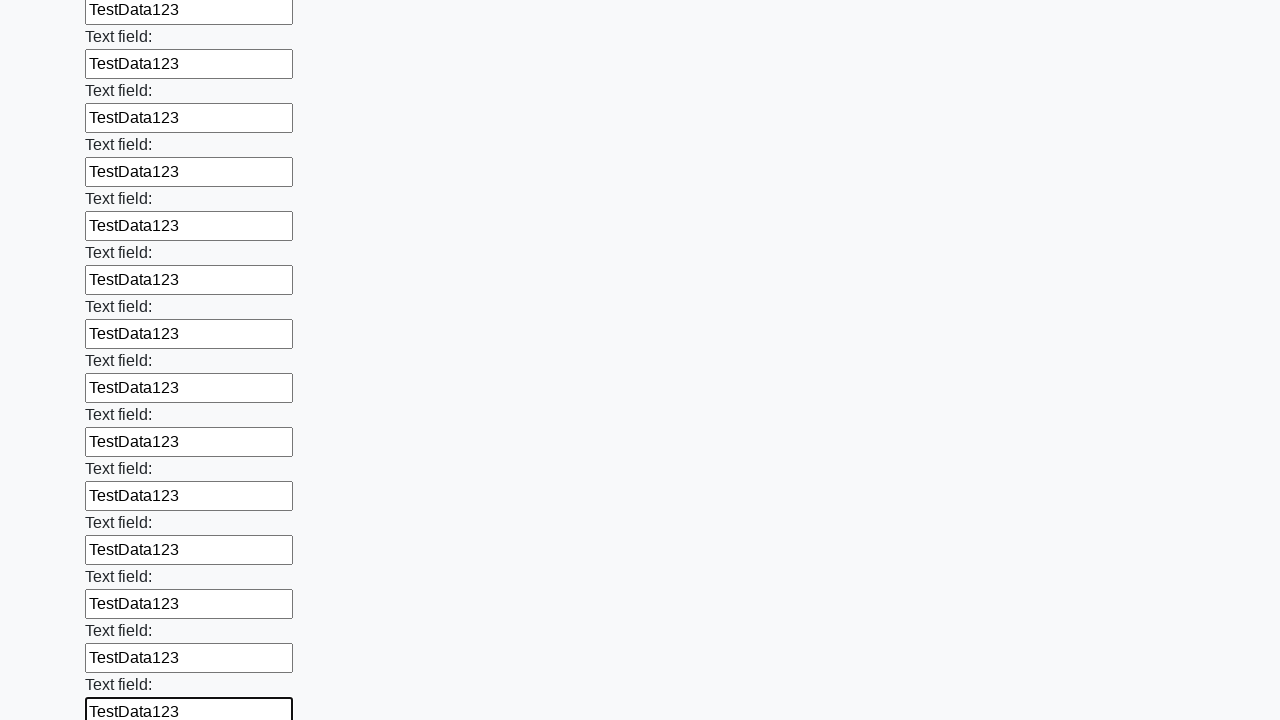

Filled input field 42 of 100 with 'TestData123' on input >> nth=41
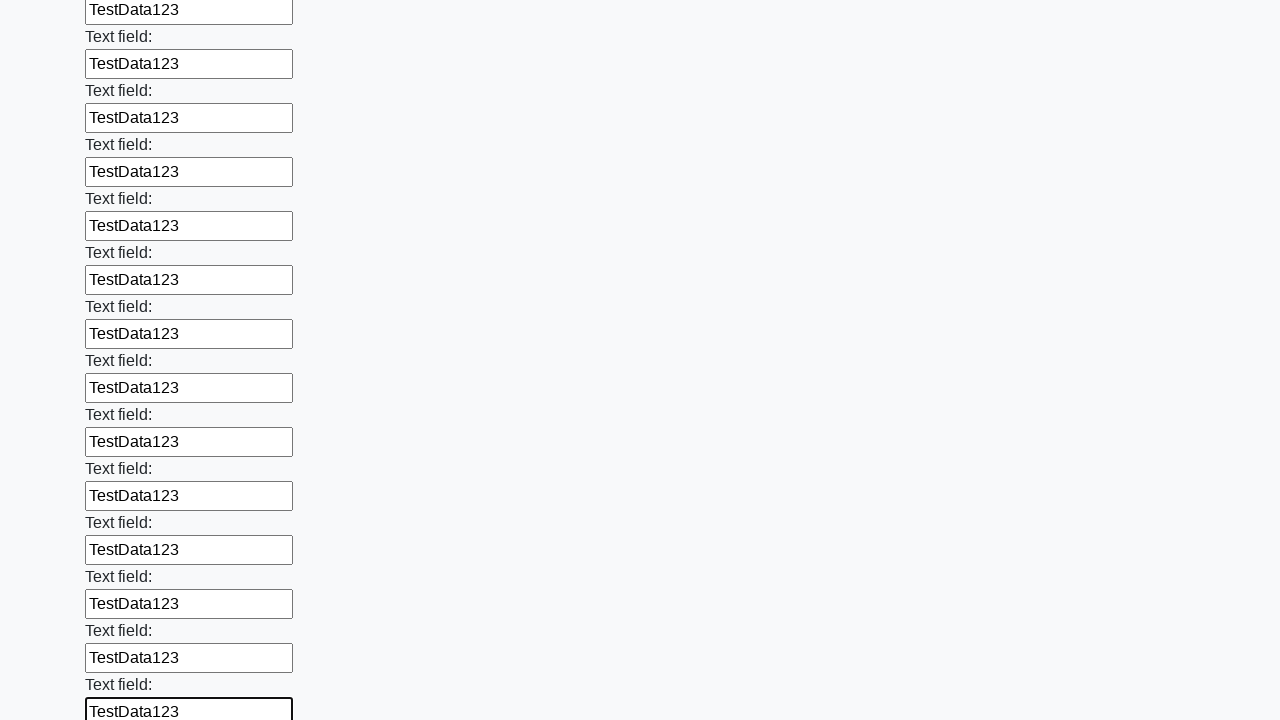

Filled input field 43 of 100 with 'TestData123' on input >> nth=42
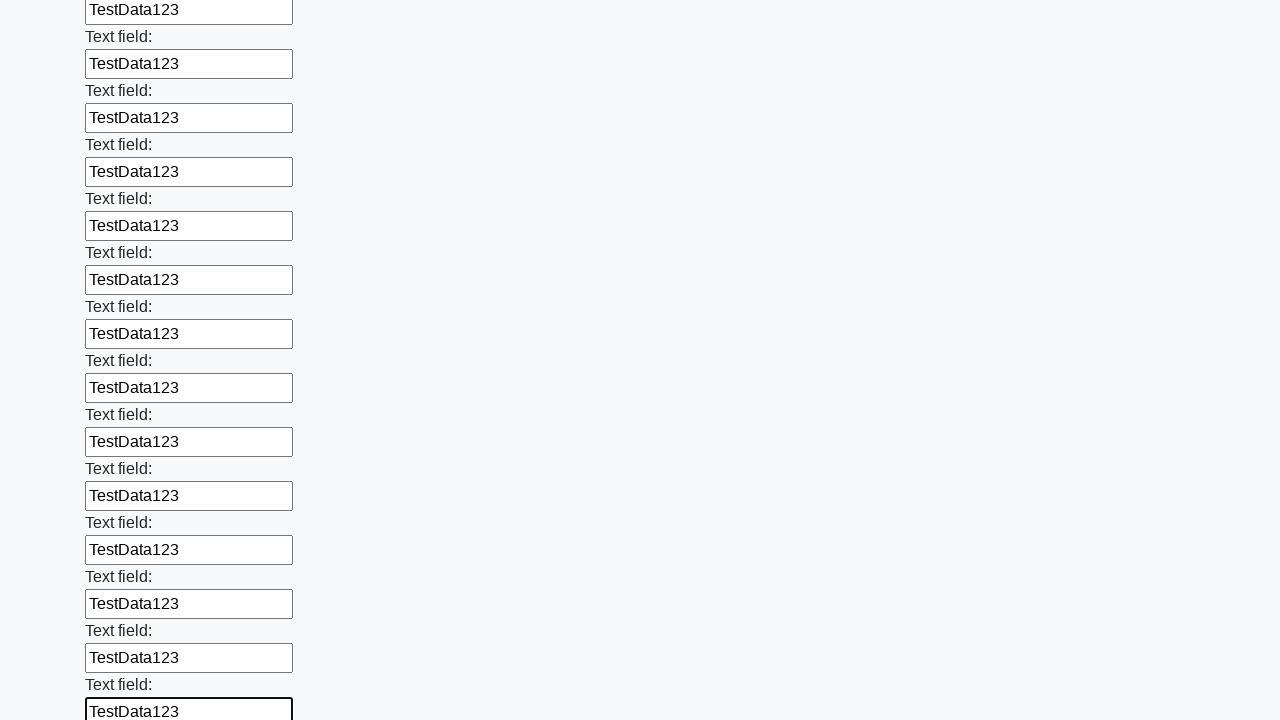

Filled input field 44 of 100 with 'TestData123' on input >> nth=43
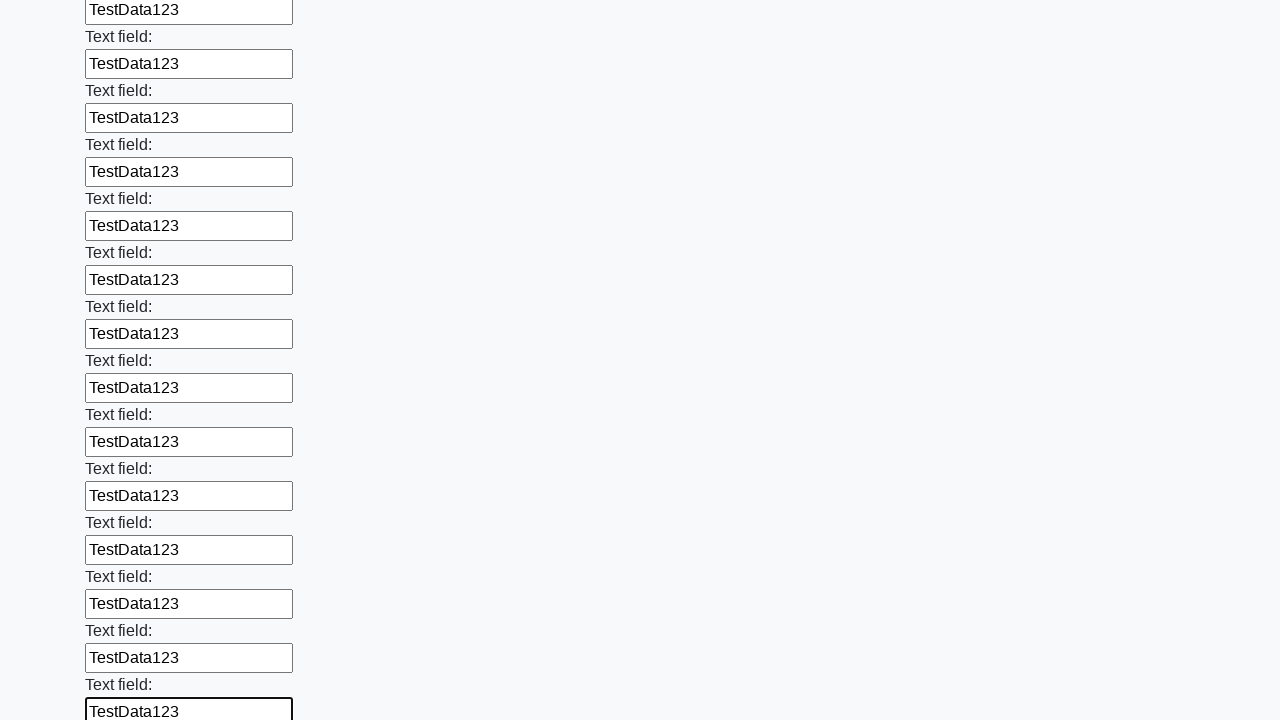

Filled input field 45 of 100 with 'TestData123' on input >> nth=44
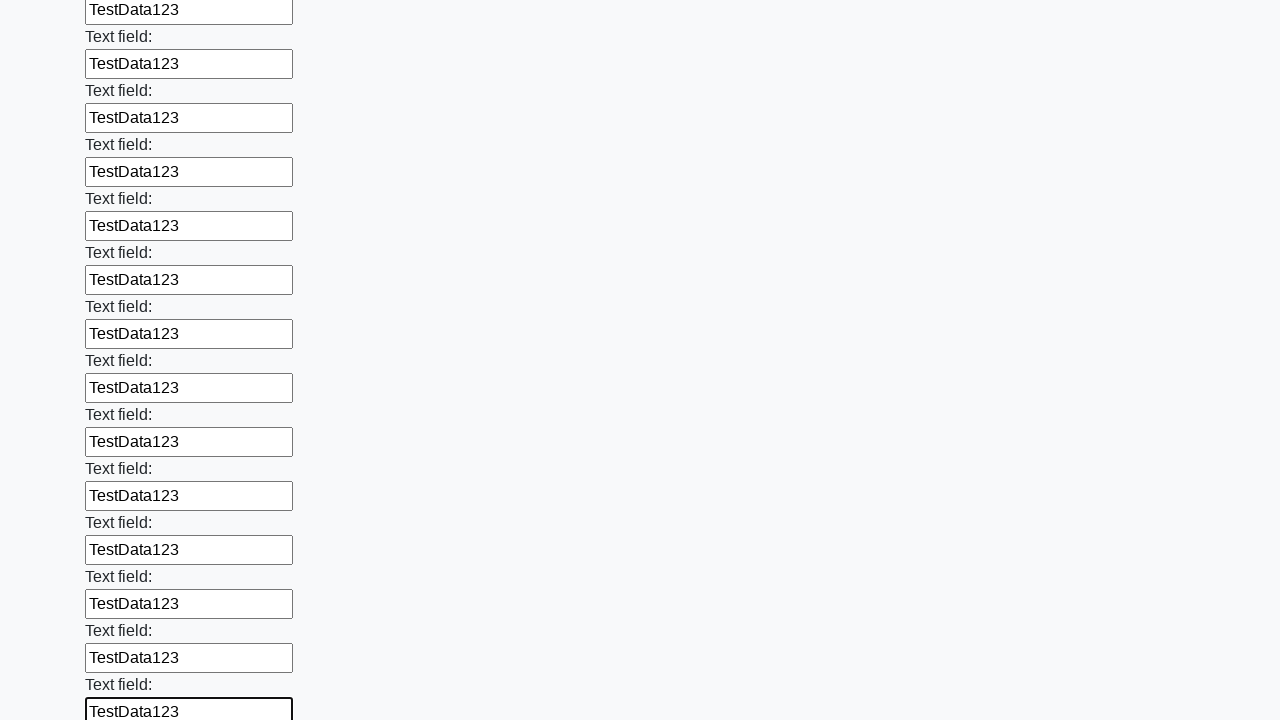

Filled input field 46 of 100 with 'TestData123' on input >> nth=45
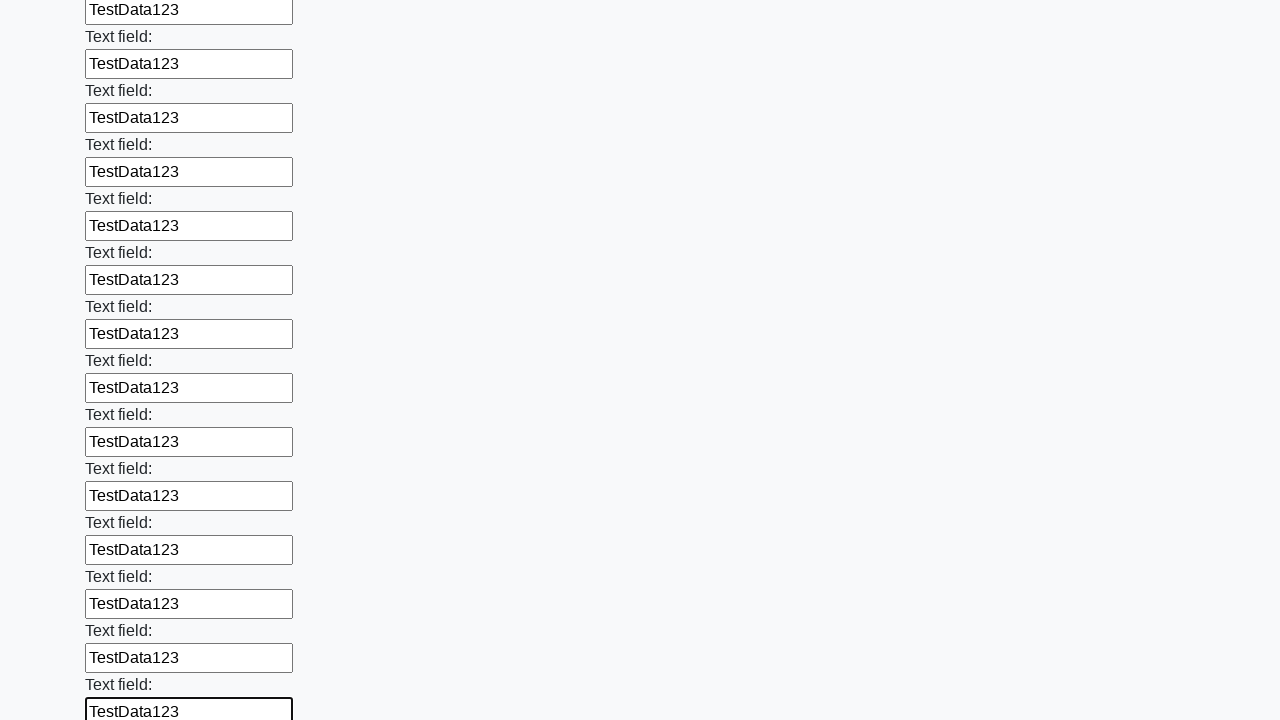

Filled input field 47 of 100 with 'TestData123' on input >> nth=46
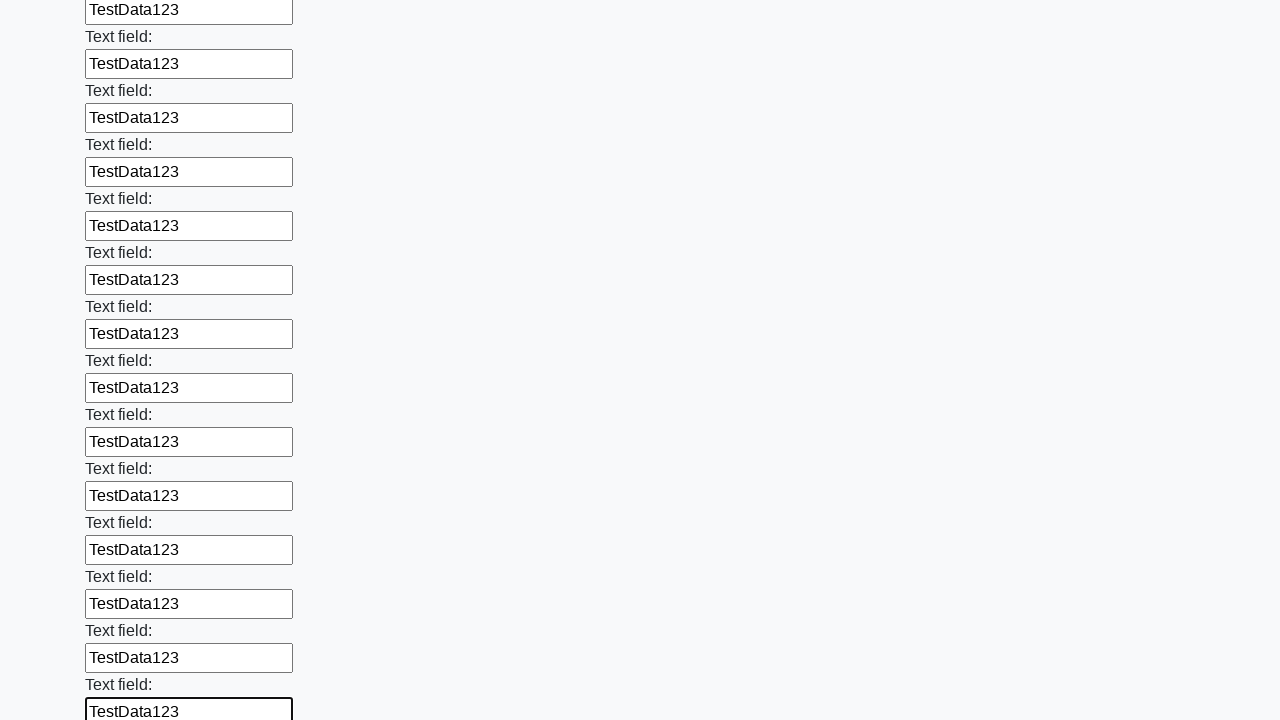

Filled input field 48 of 100 with 'TestData123' on input >> nth=47
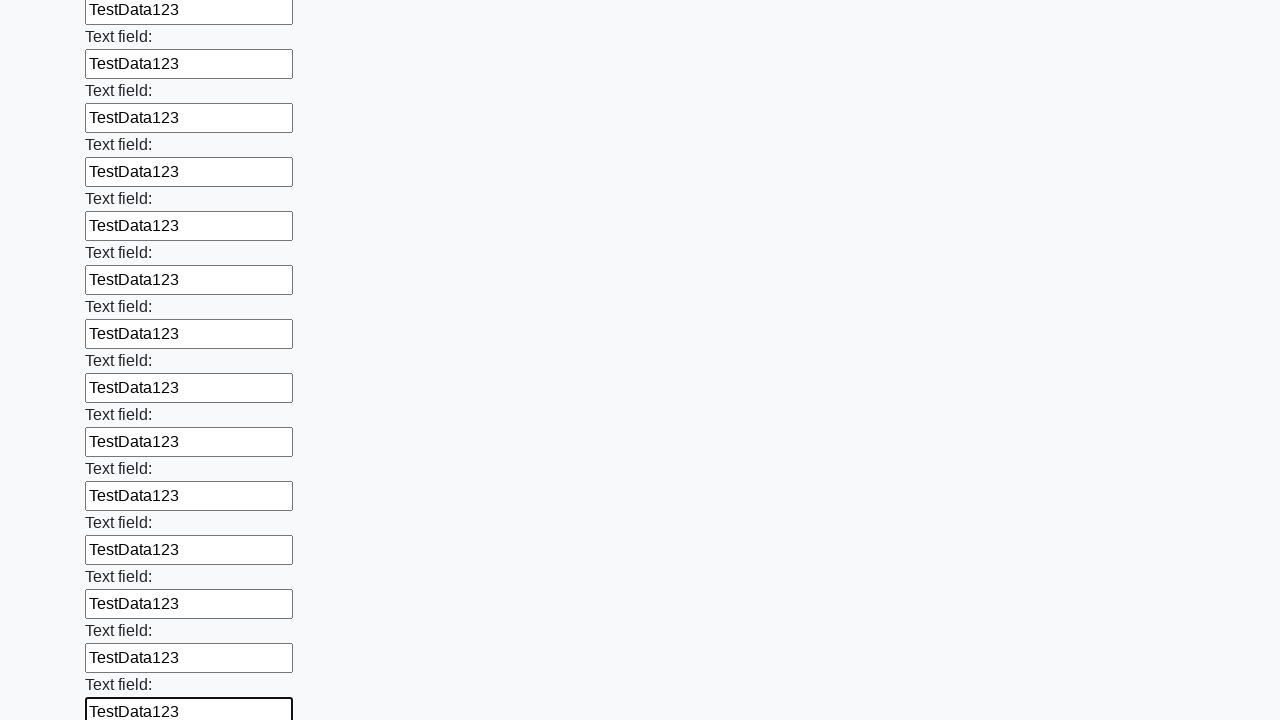

Filled input field 49 of 100 with 'TestData123' on input >> nth=48
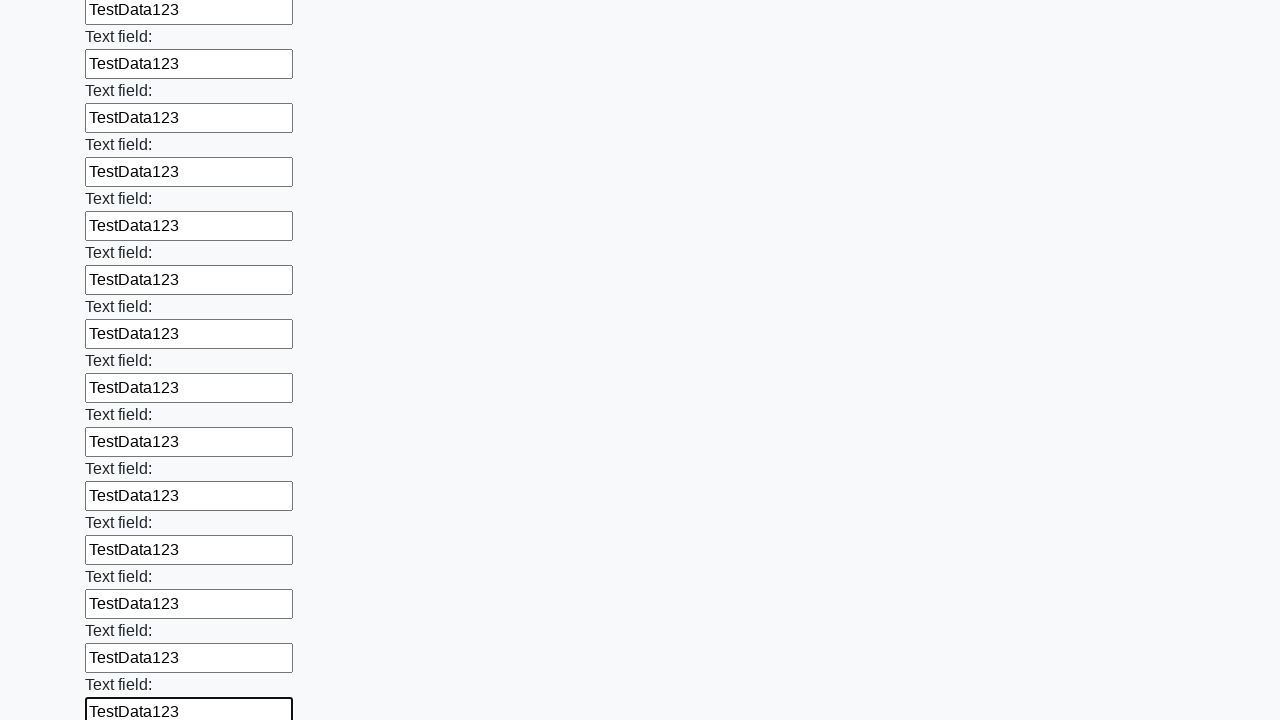

Filled input field 50 of 100 with 'TestData123' on input >> nth=49
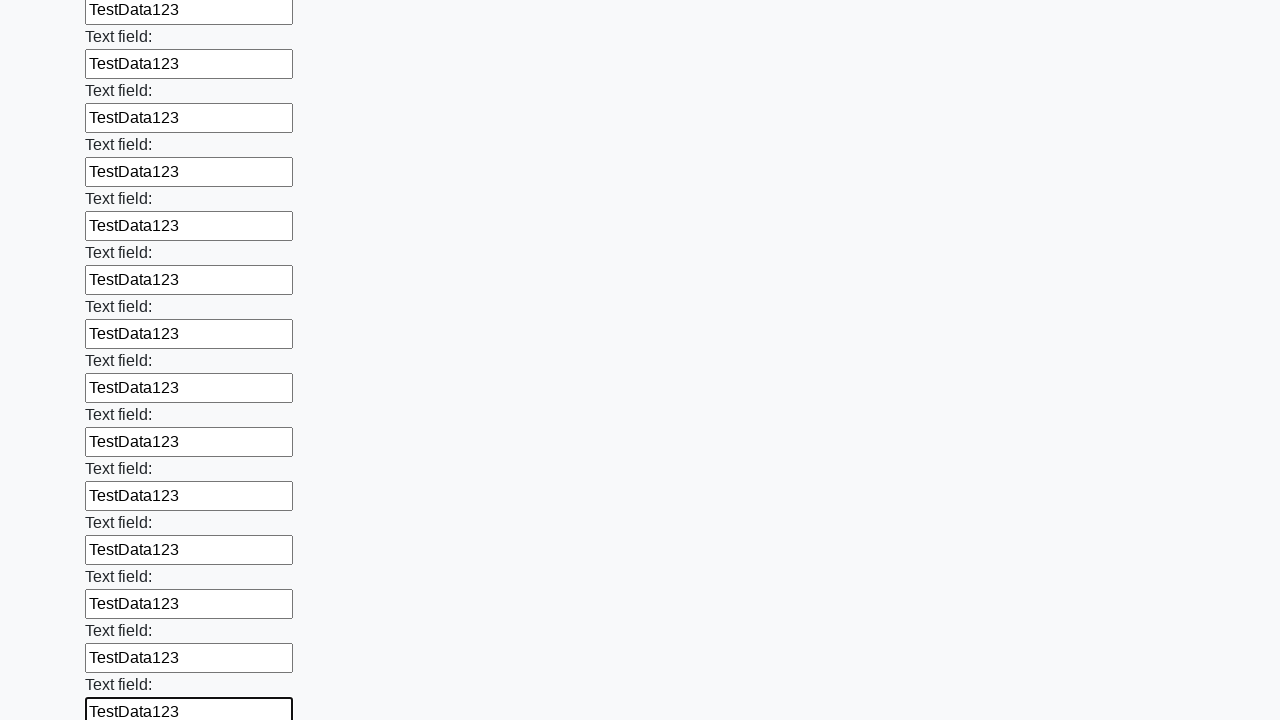

Filled input field 51 of 100 with 'TestData123' on input >> nth=50
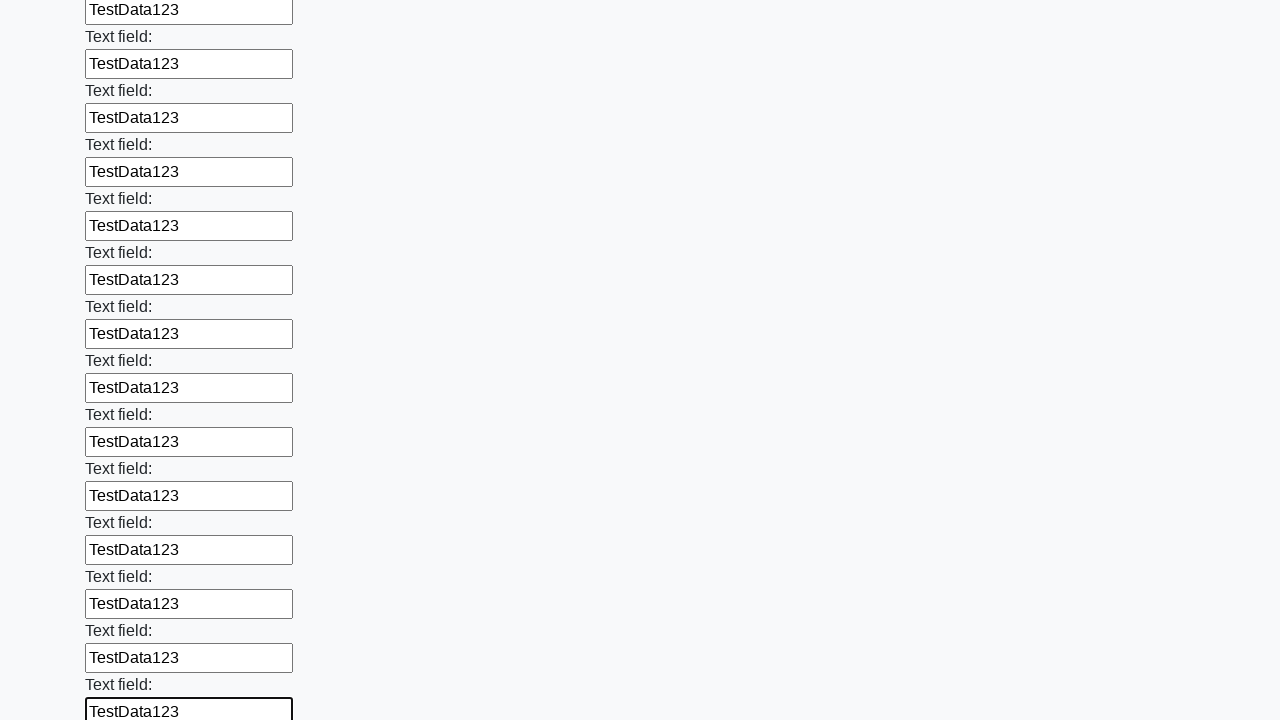

Filled input field 52 of 100 with 'TestData123' on input >> nth=51
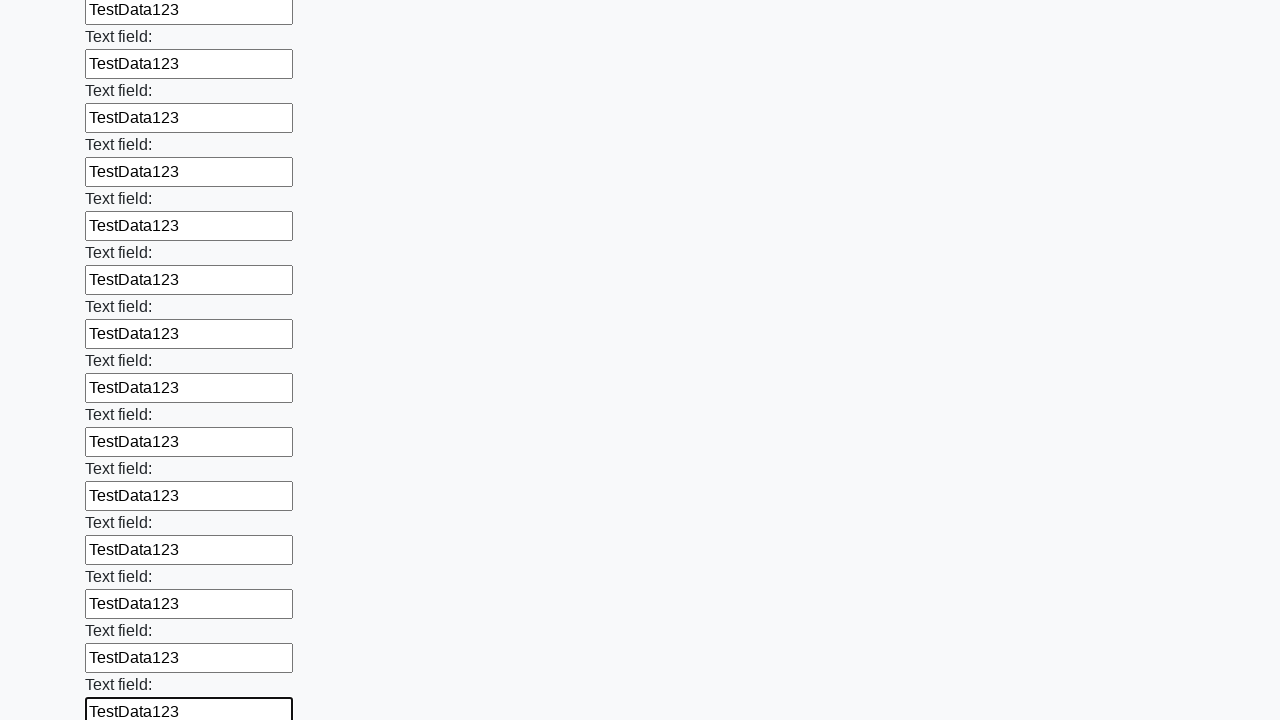

Filled input field 53 of 100 with 'TestData123' on input >> nth=52
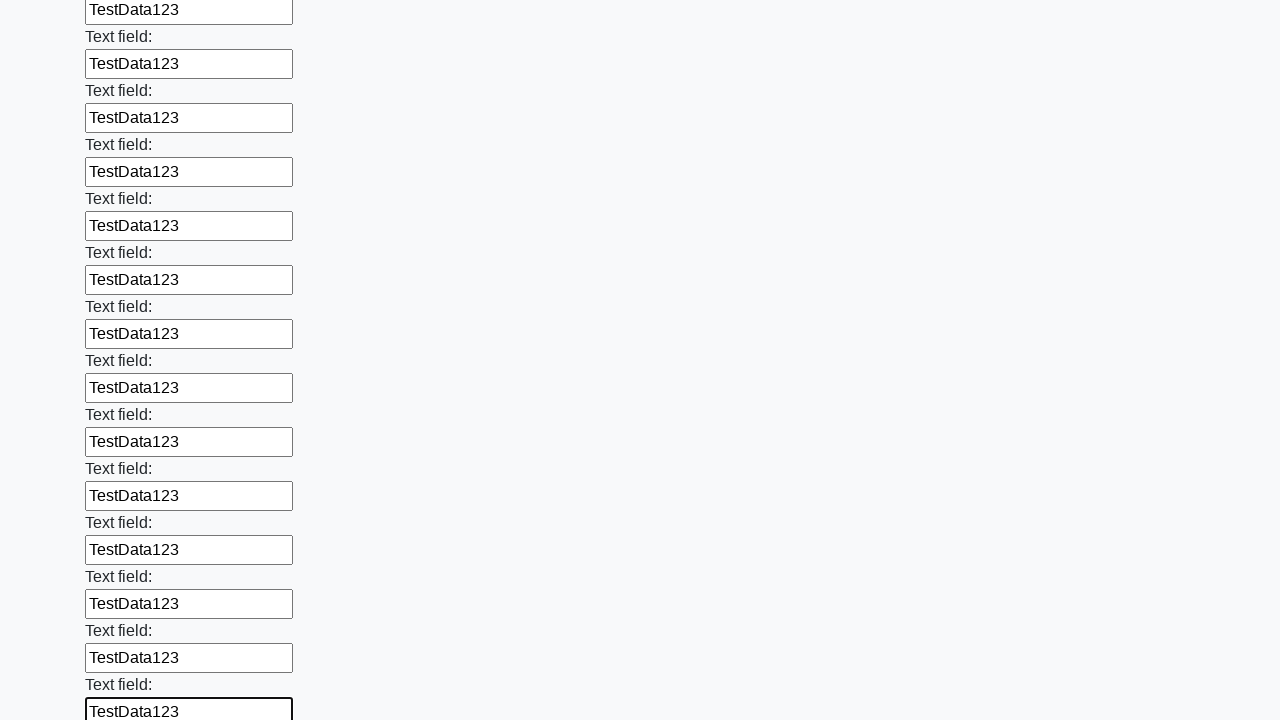

Filled input field 54 of 100 with 'TestData123' on input >> nth=53
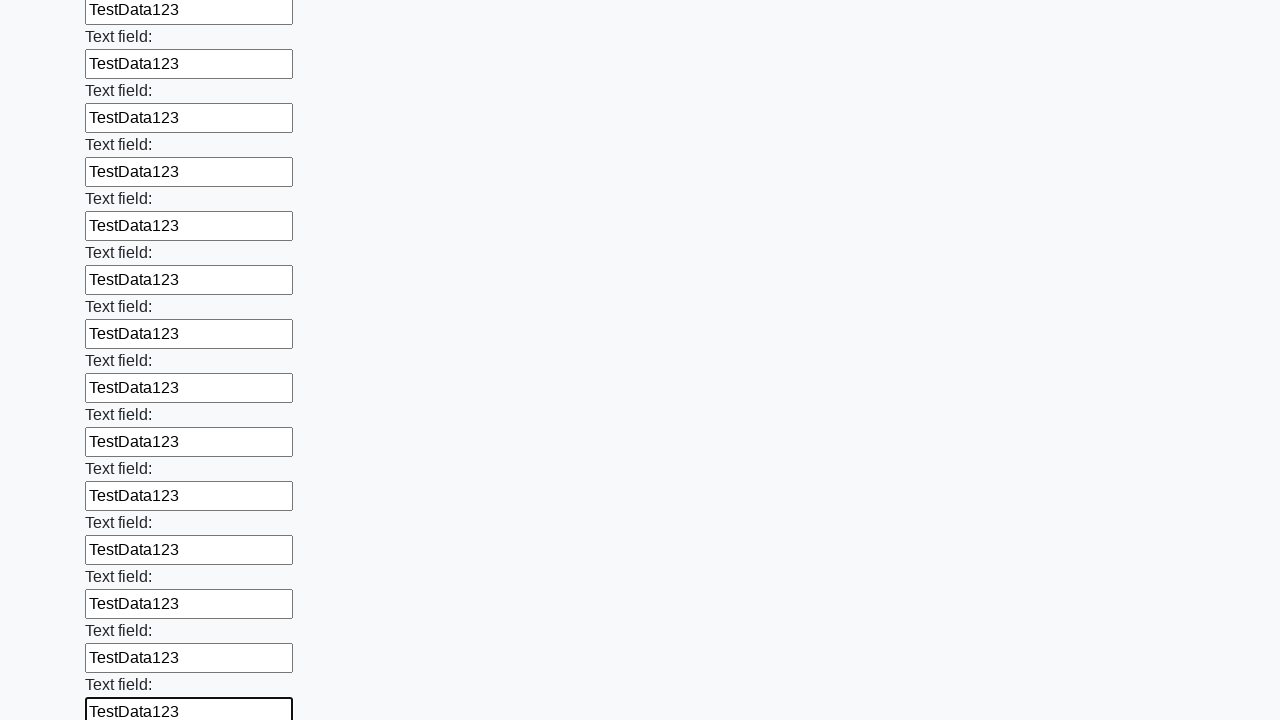

Filled input field 55 of 100 with 'TestData123' on input >> nth=54
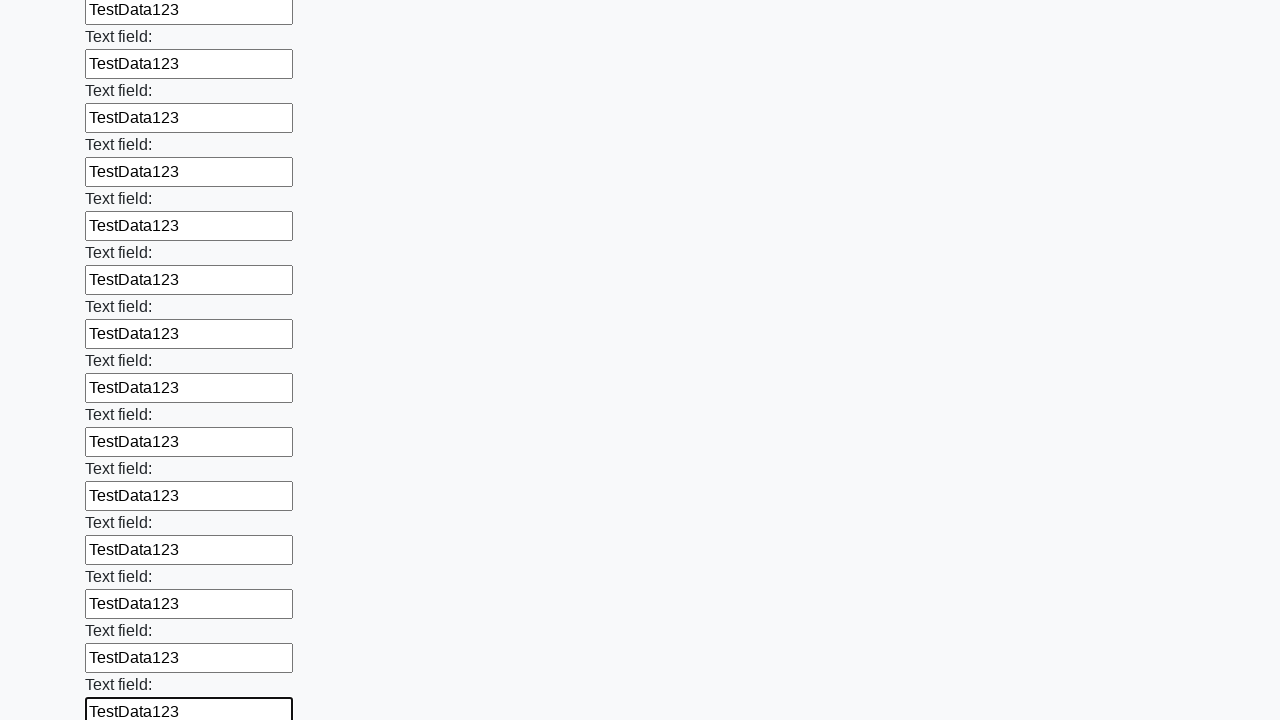

Filled input field 56 of 100 with 'TestData123' on input >> nth=55
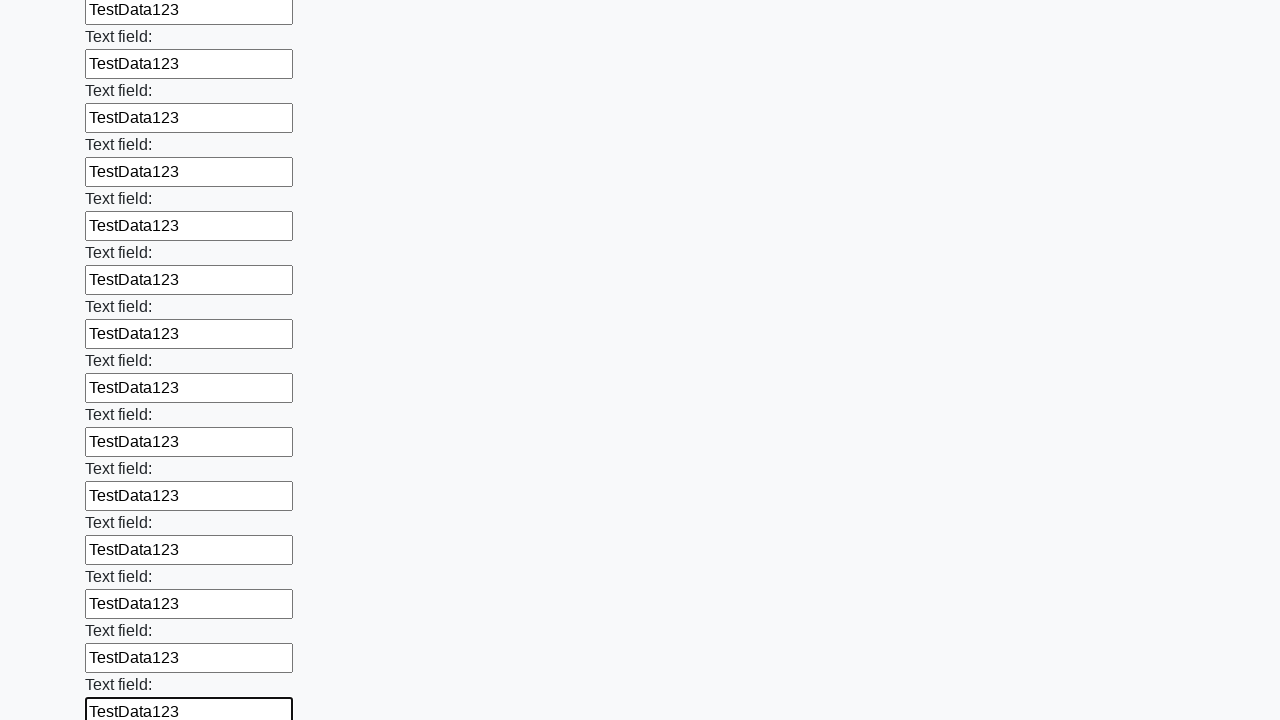

Filled input field 57 of 100 with 'TestData123' on input >> nth=56
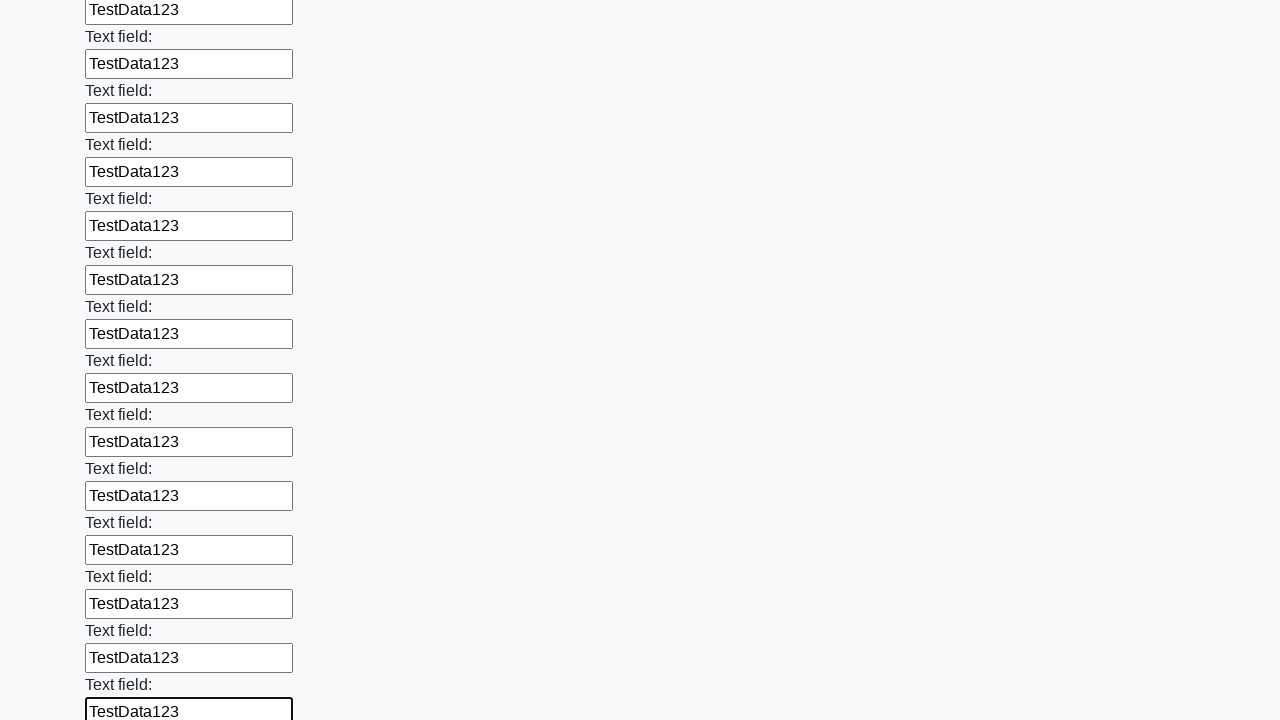

Filled input field 58 of 100 with 'TestData123' on input >> nth=57
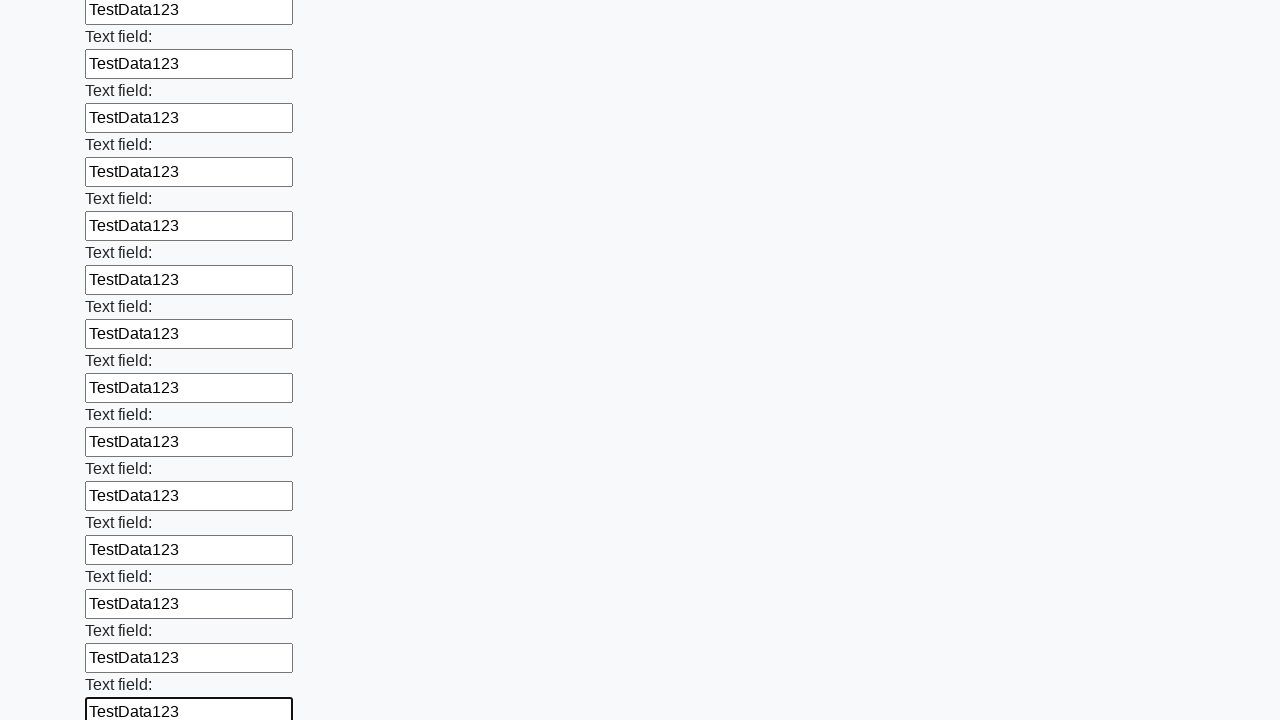

Filled input field 59 of 100 with 'TestData123' on input >> nth=58
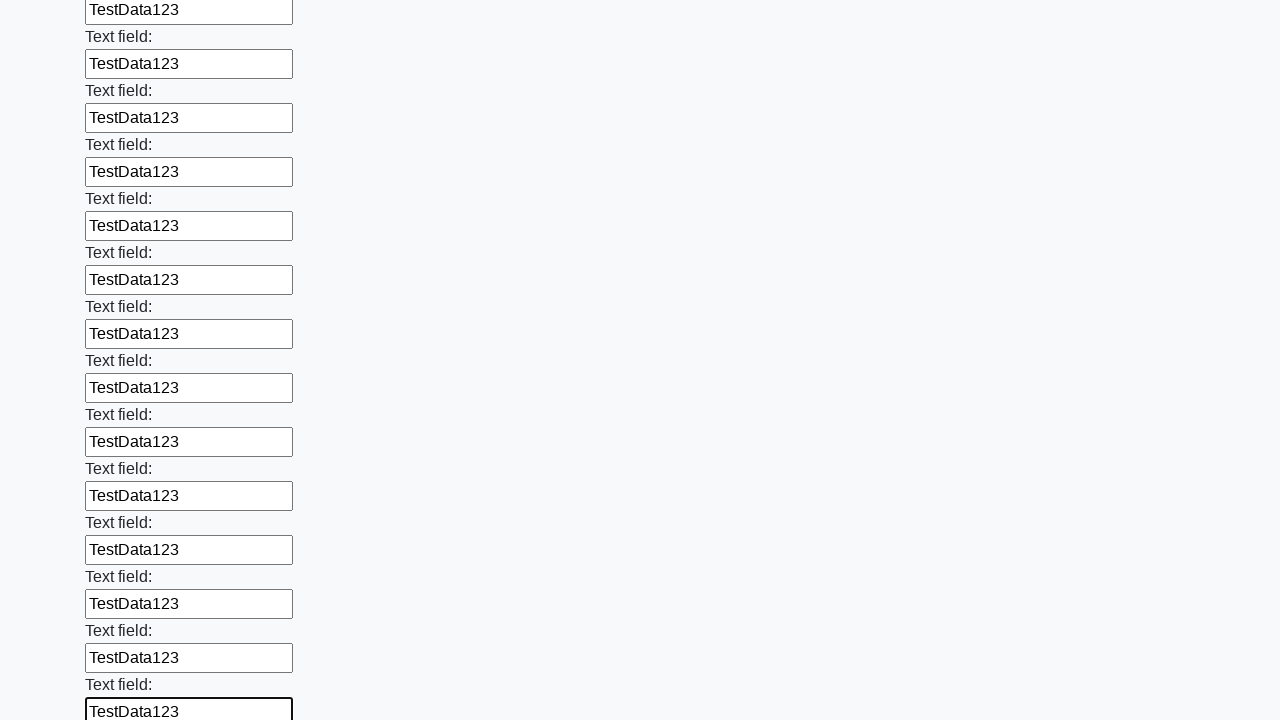

Filled input field 60 of 100 with 'TestData123' on input >> nth=59
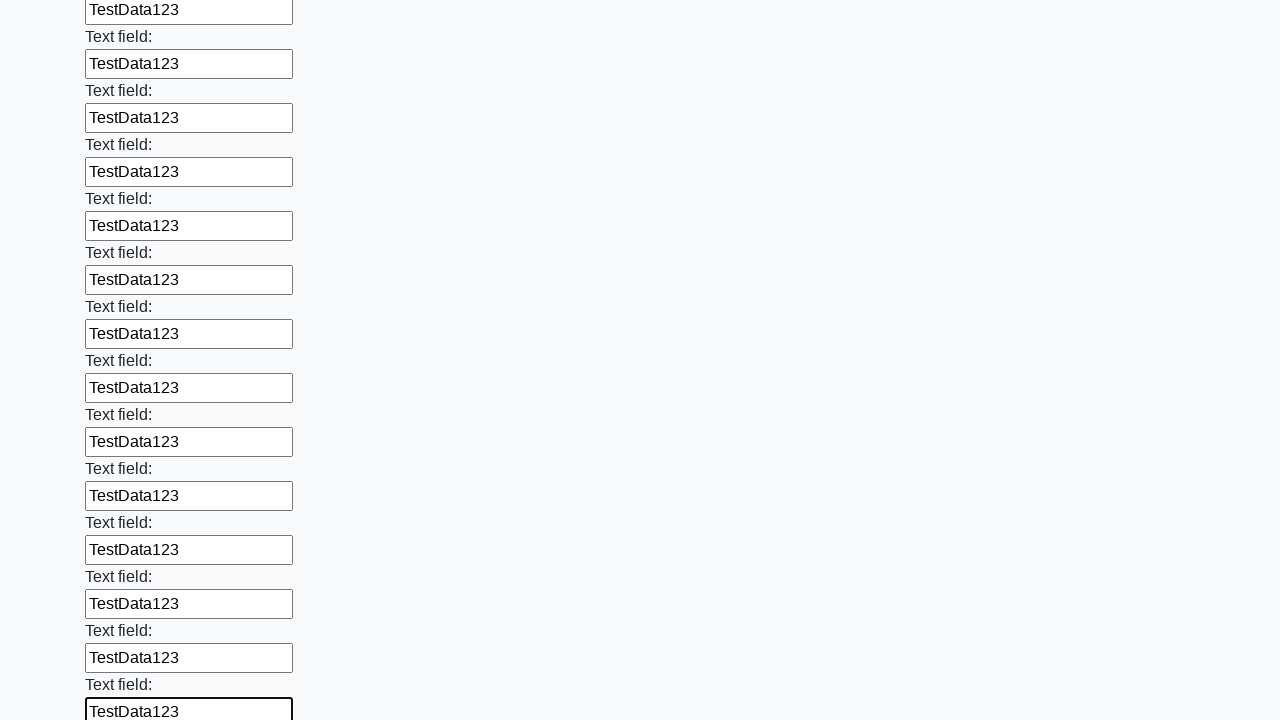

Filled input field 61 of 100 with 'TestData123' on input >> nth=60
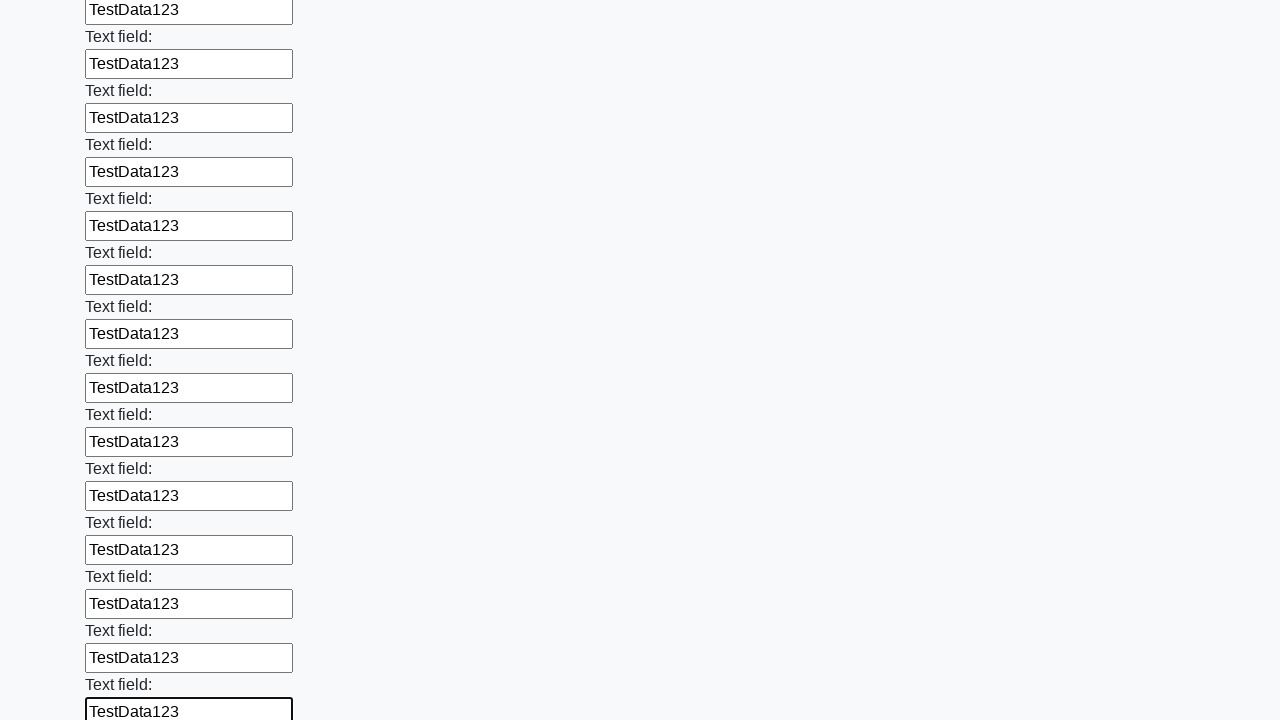

Filled input field 62 of 100 with 'TestData123' on input >> nth=61
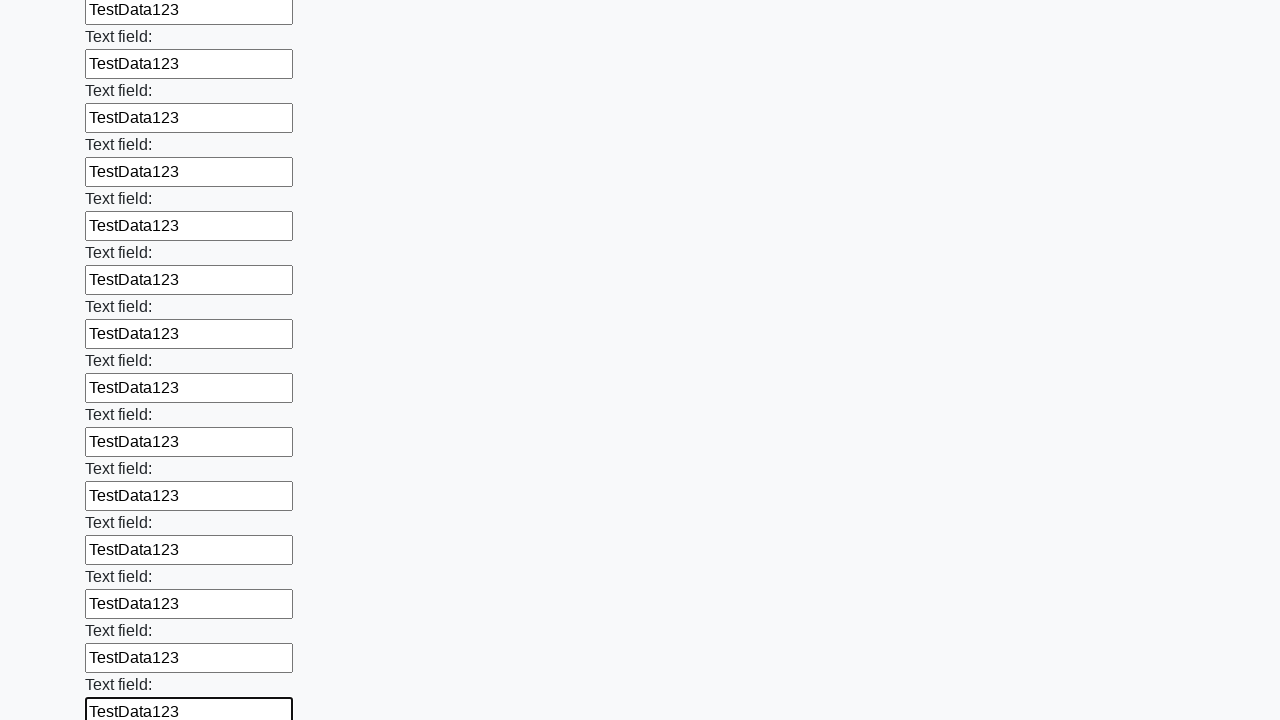

Filled input field 63 of 100 with 'TestData123' on input >> nth=62
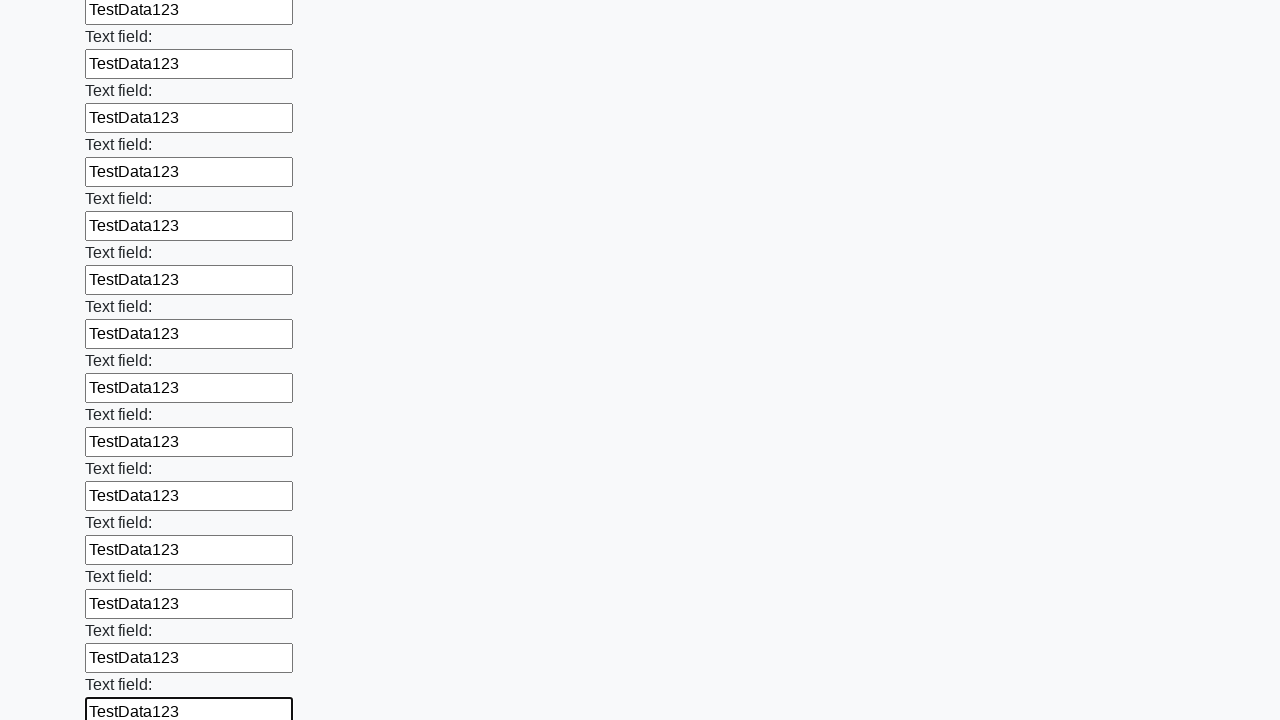

Filled input field 64 of 100 with 'TestData123' on input >> nth=63
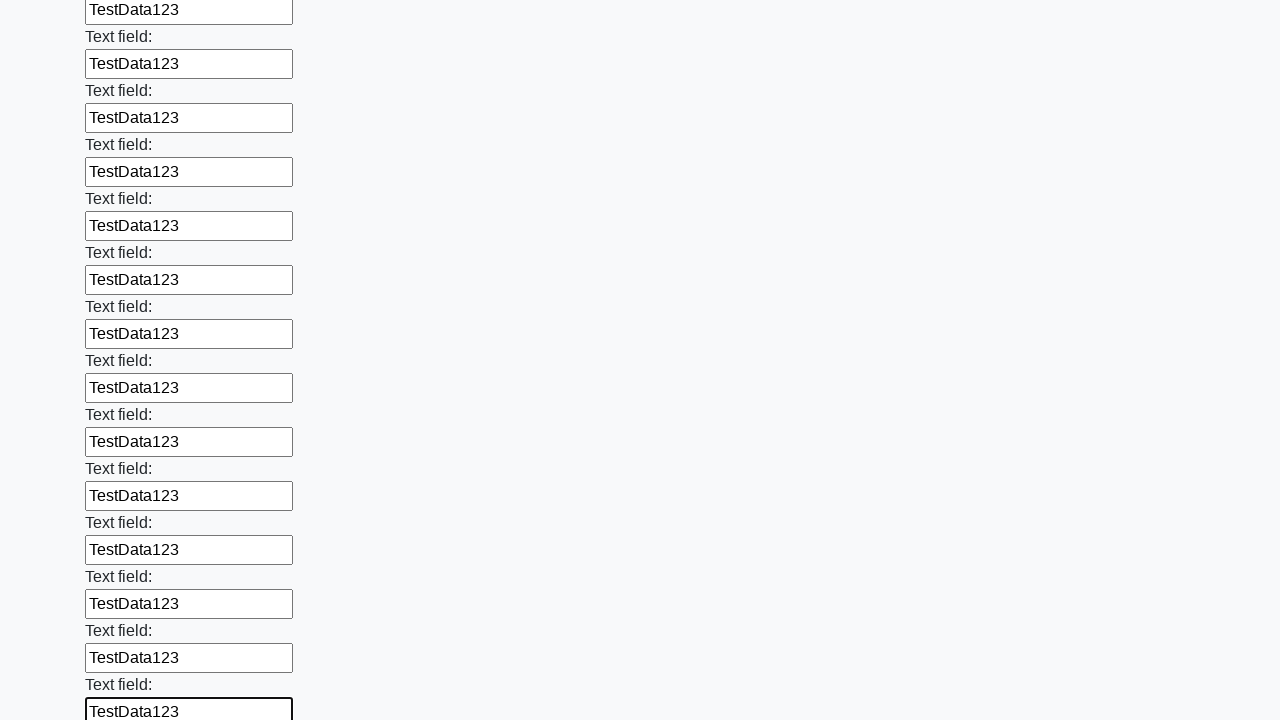

Filled input field 65 of 100 with 'TestData123' on input >> nth=64
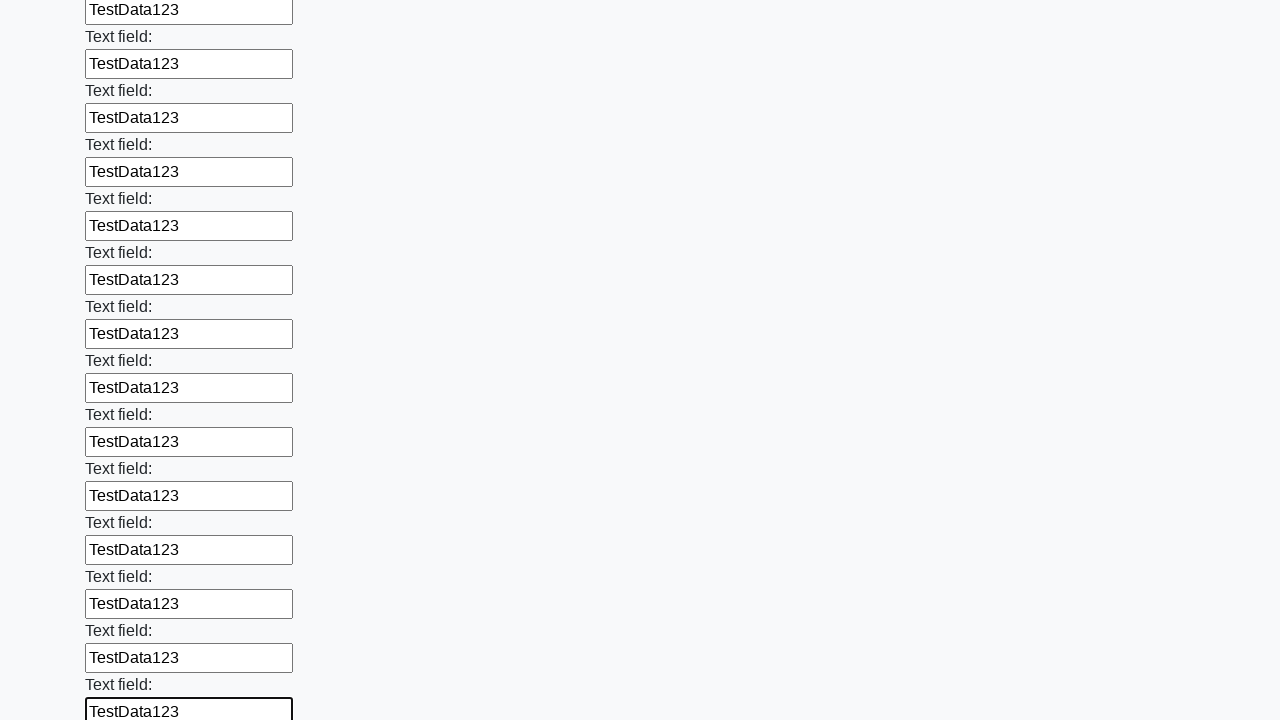

Filled input field 66 of 100 with 'TestData123' on input >> nth=65
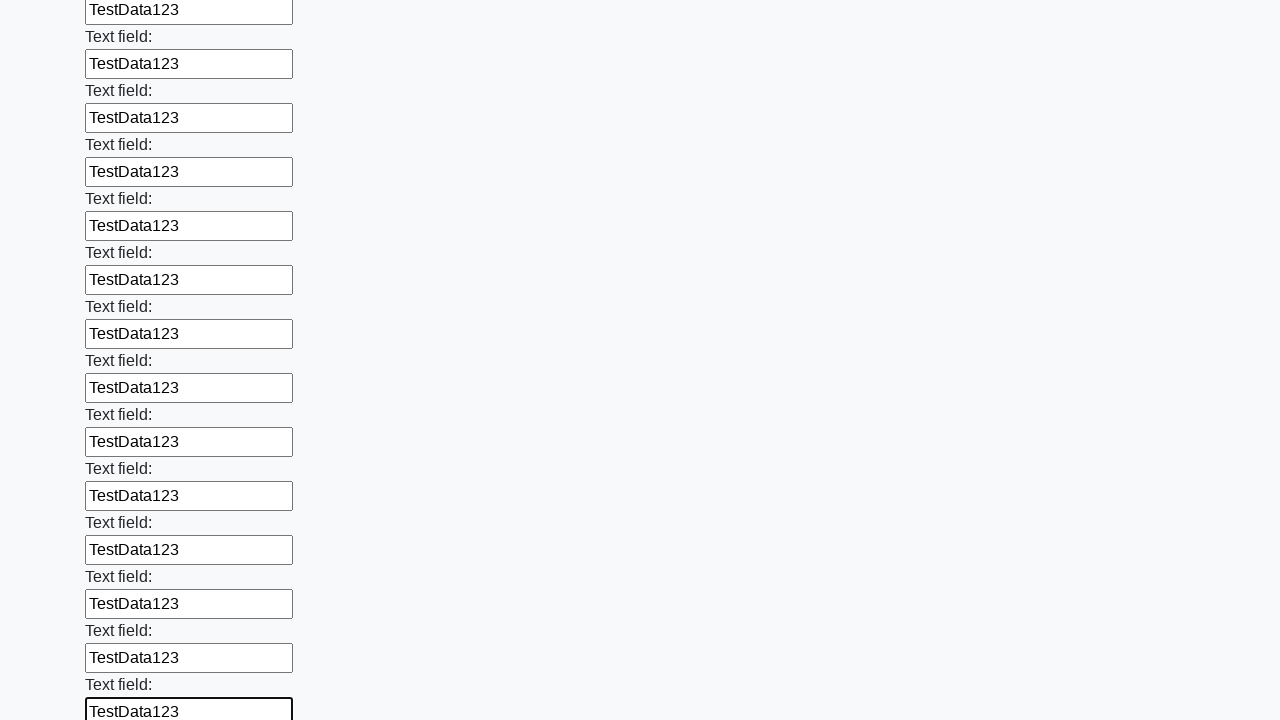

Filled input field 67 of 100 with 'TestData123' on input >> nth=66
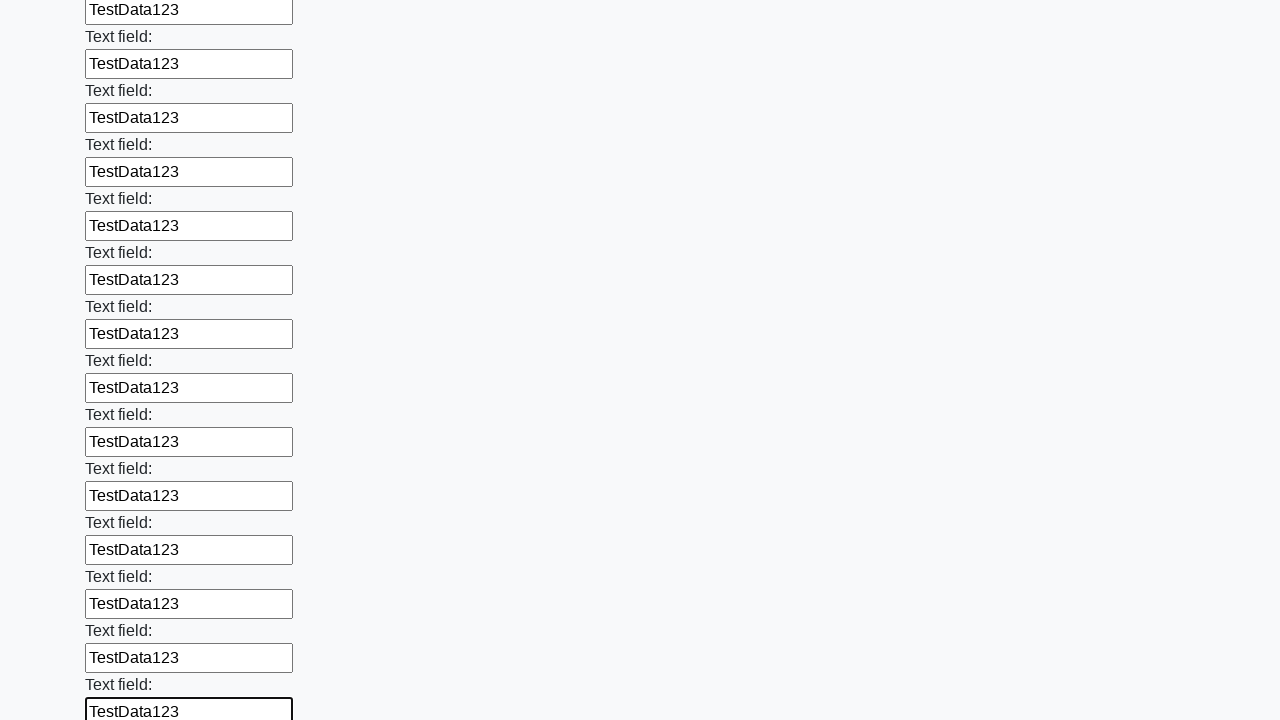

Filled input field 68 of 100 with 'TestData123' on input >> nth=67
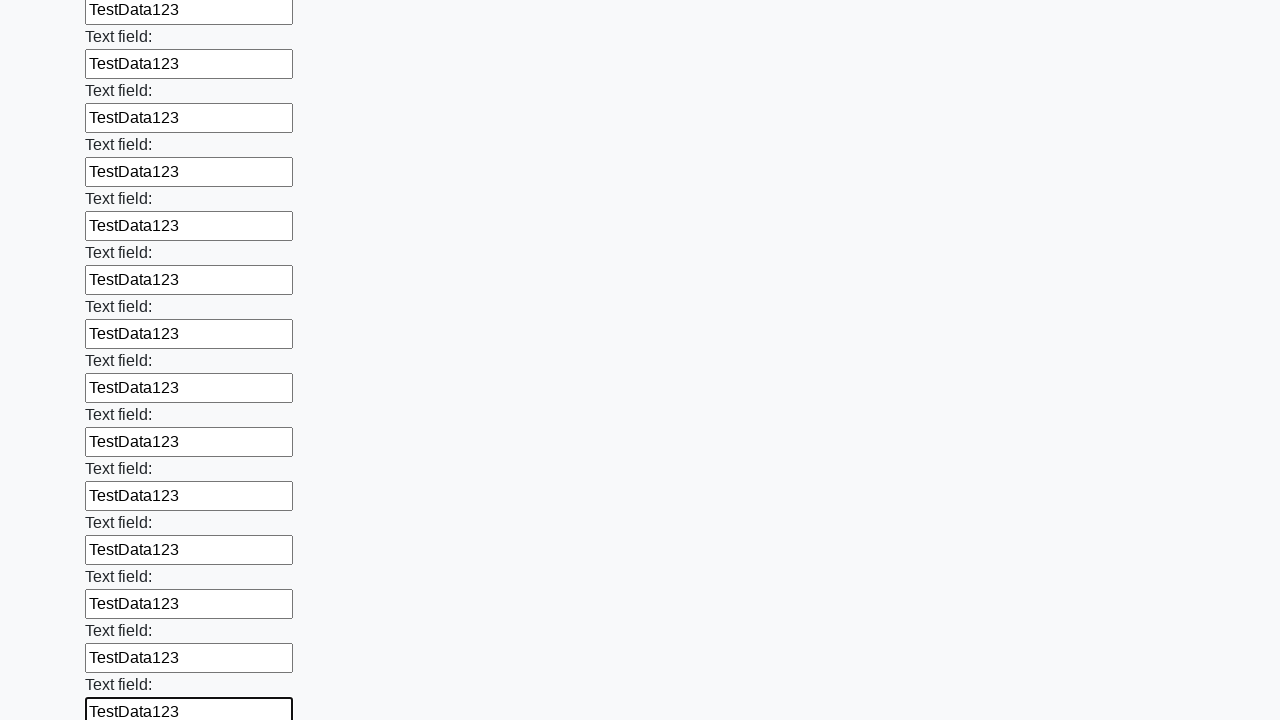

Filled input field 69 of 100 with 'TestData123' on input >> nth=68
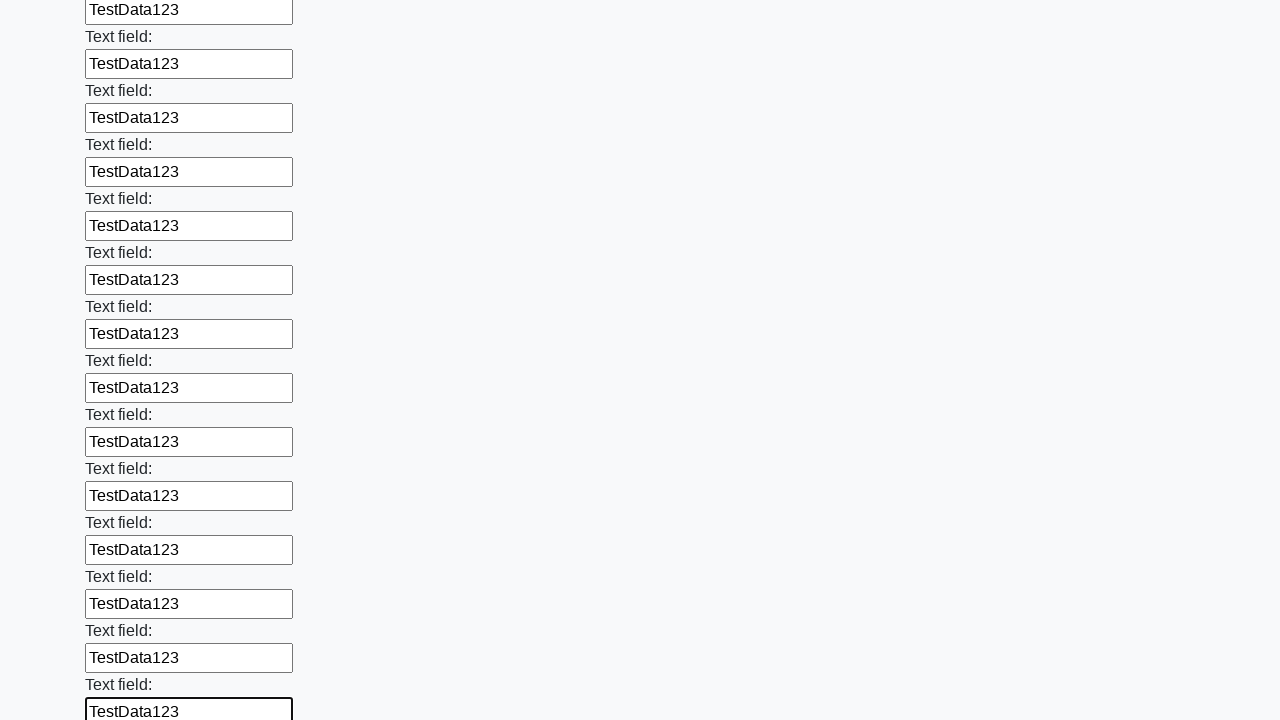

Filled input field 70 of 100 with 'TestData123' on input >> nth=69
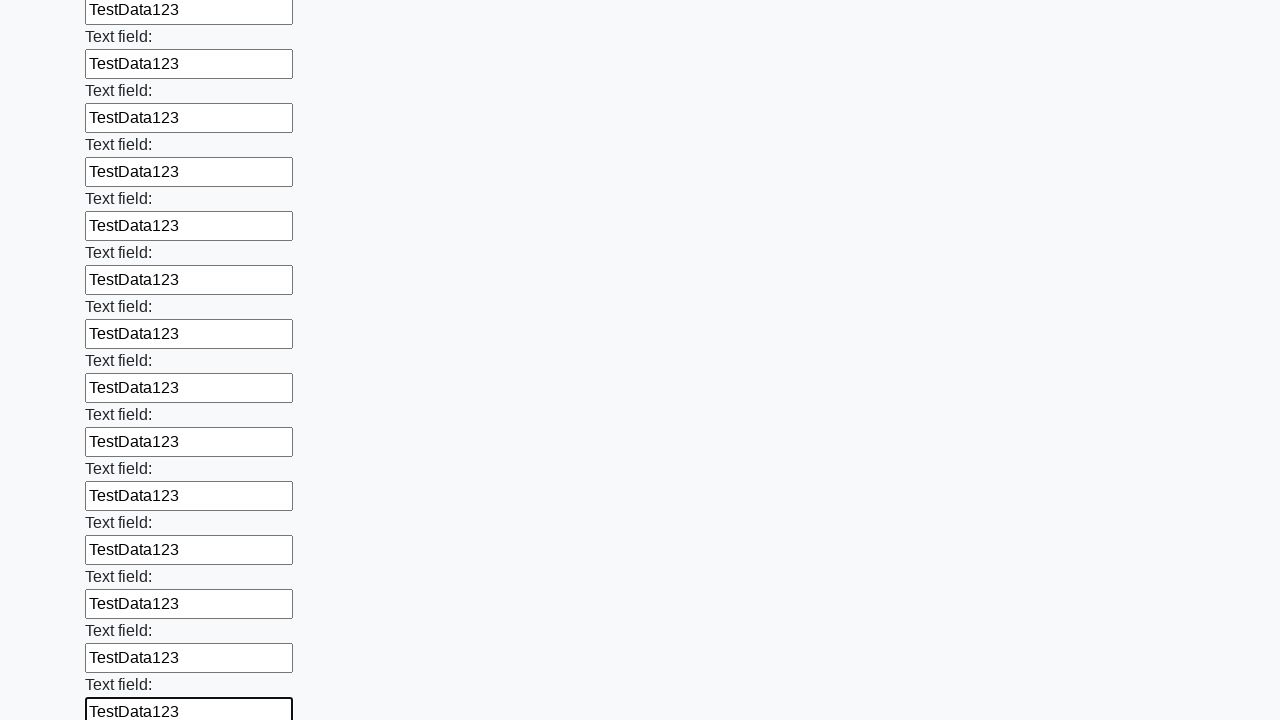

Filled input field 71 of 100 with 'TestData123' on input >> nth=70
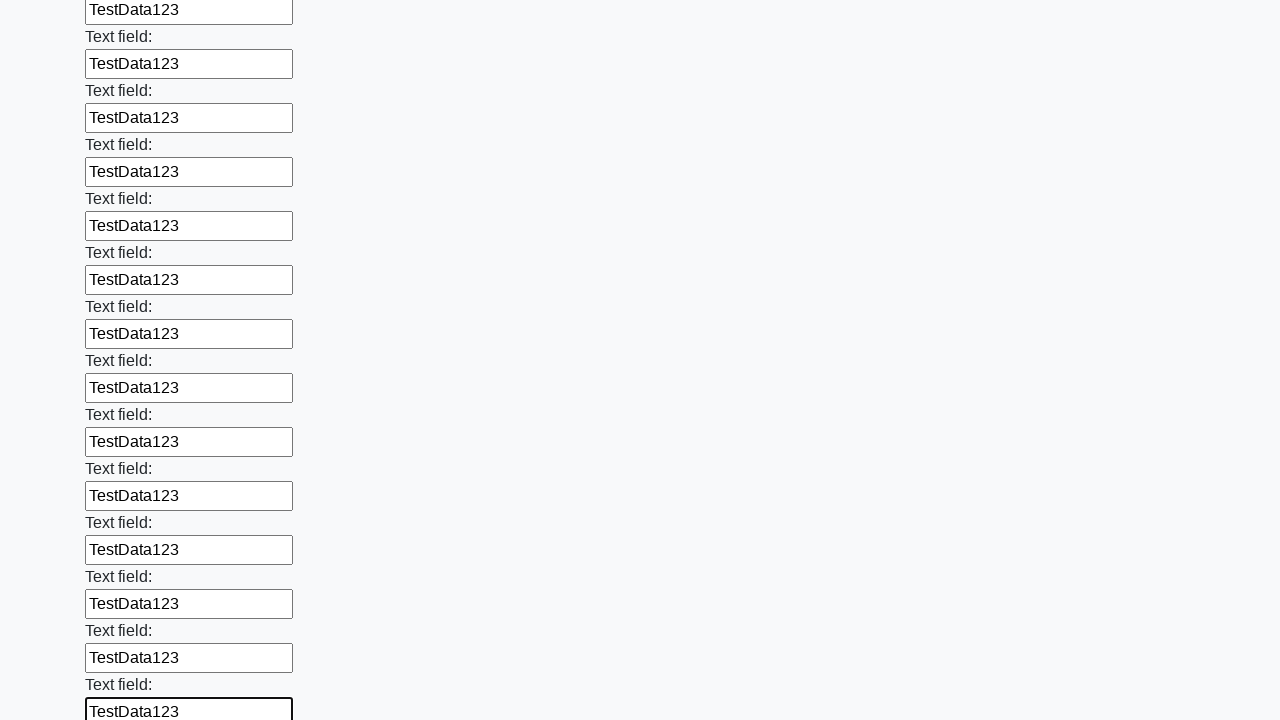

Filled input field 72 of 100 with 'TestData123' on input >> nth=71
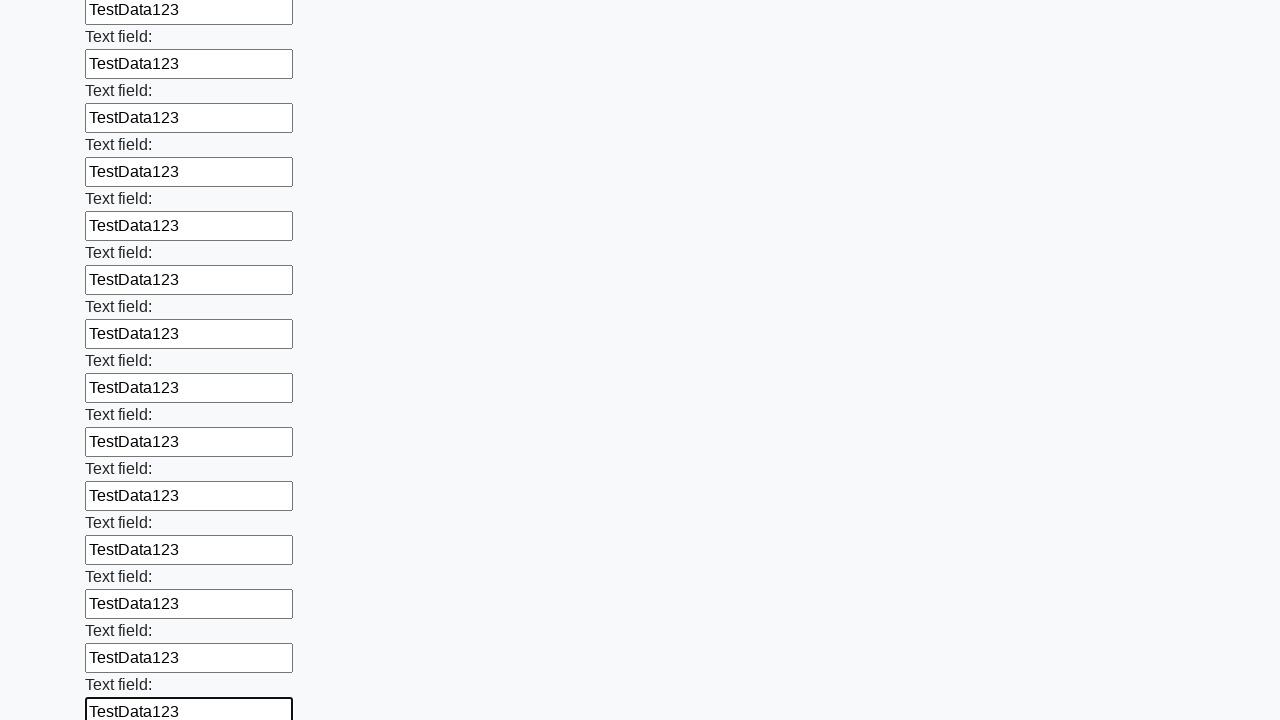

Filled input field 73 of 100 with 'TestData123' on input >> nth=72
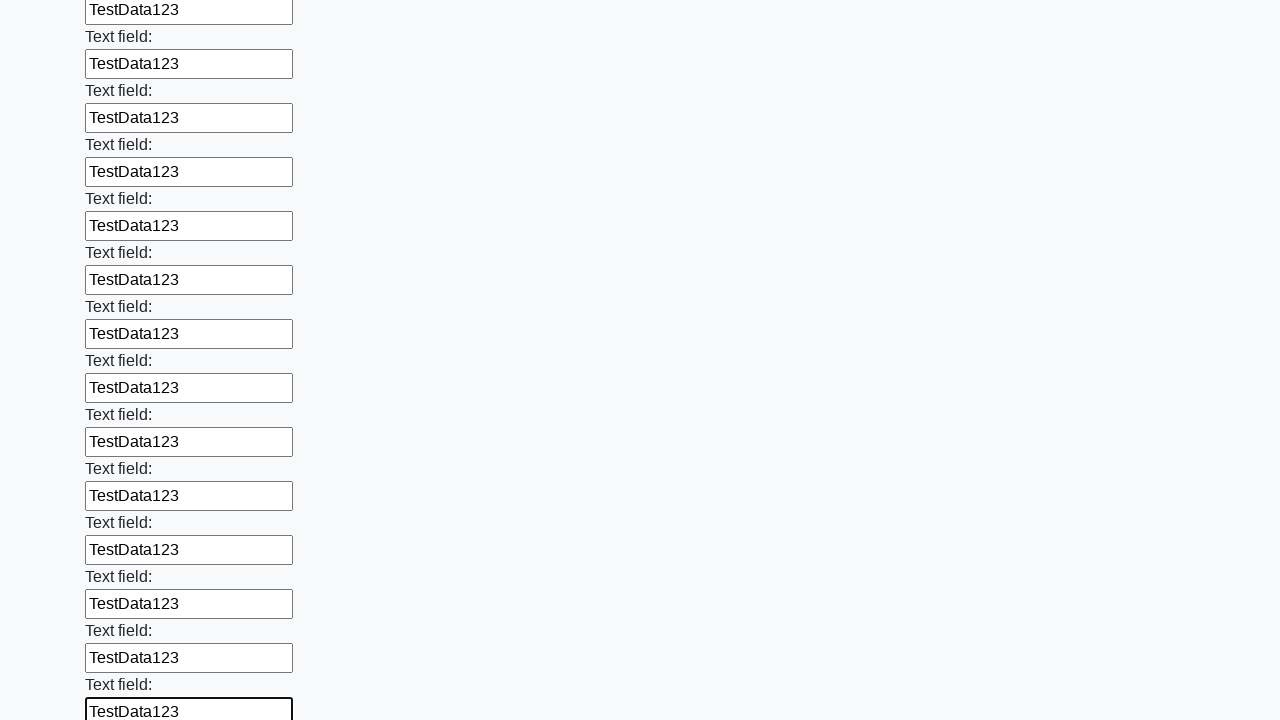

Filled input field 74 of 100 with 'TestData123' on input >> nth=73
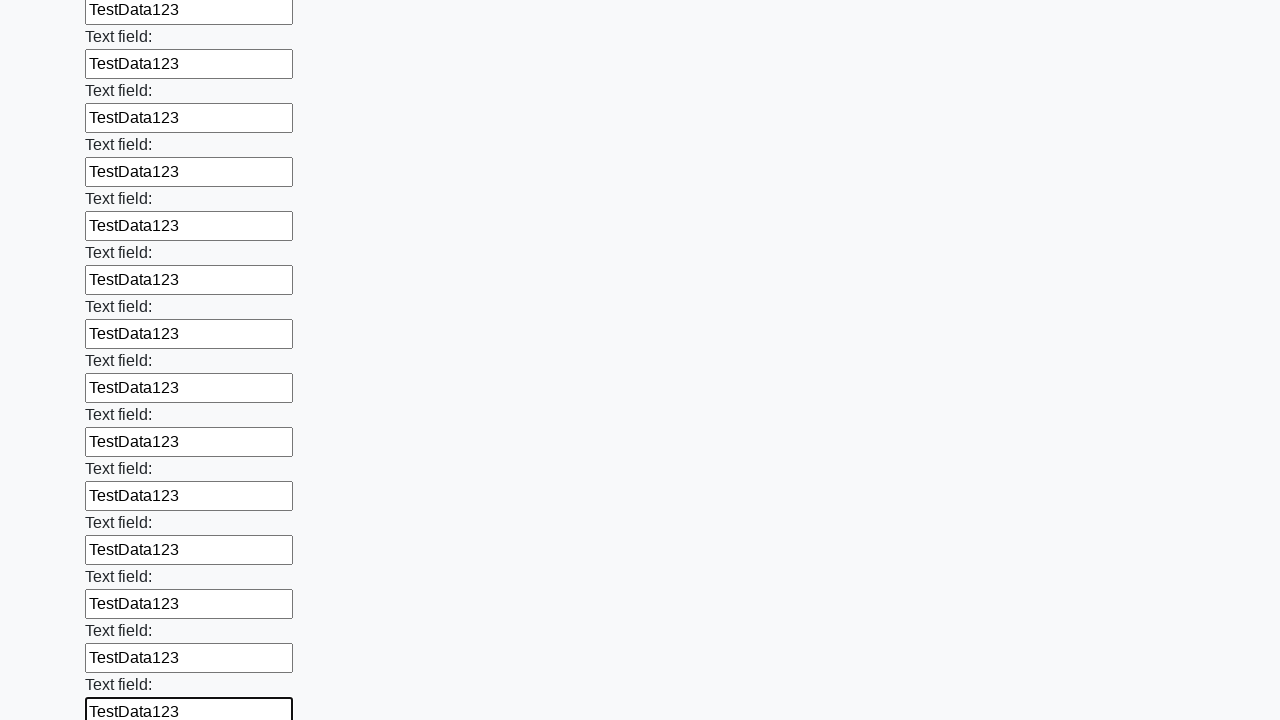

Filled input field 75 of 100 with 'TestData123' on input >> nth=74
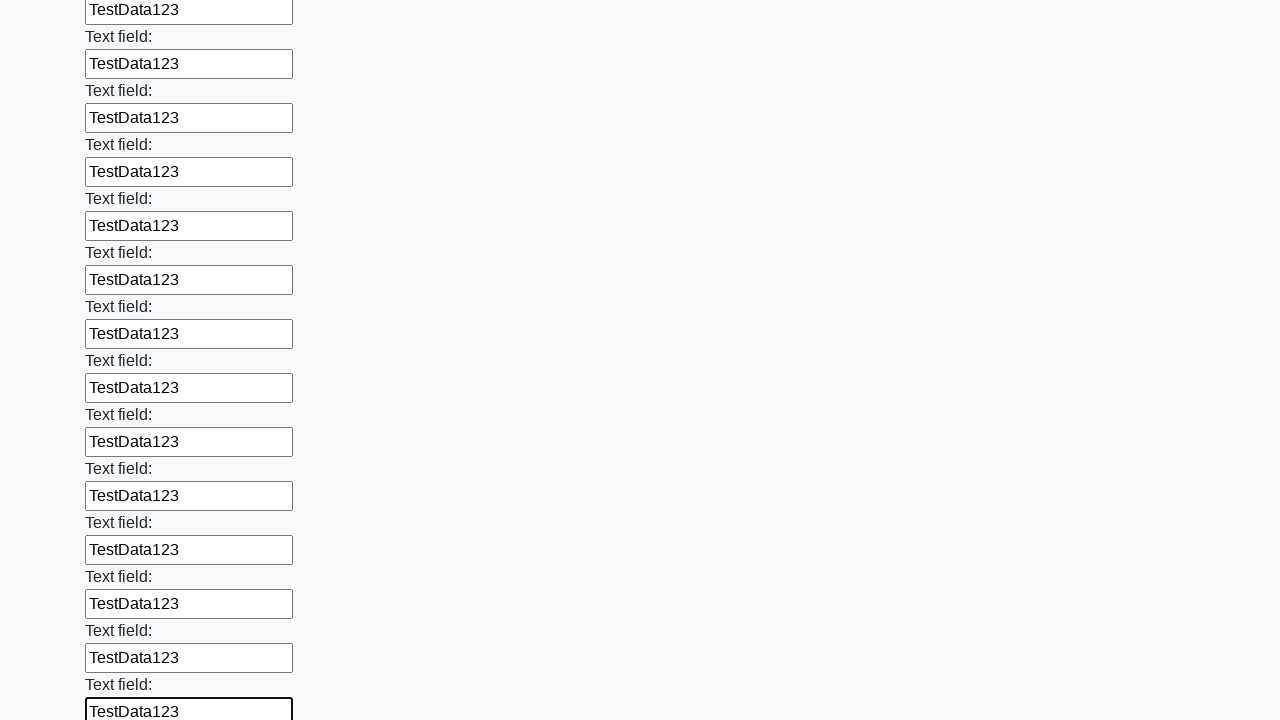

Filled input field 76 of 100 with 'TestData123' on input >> nth=75
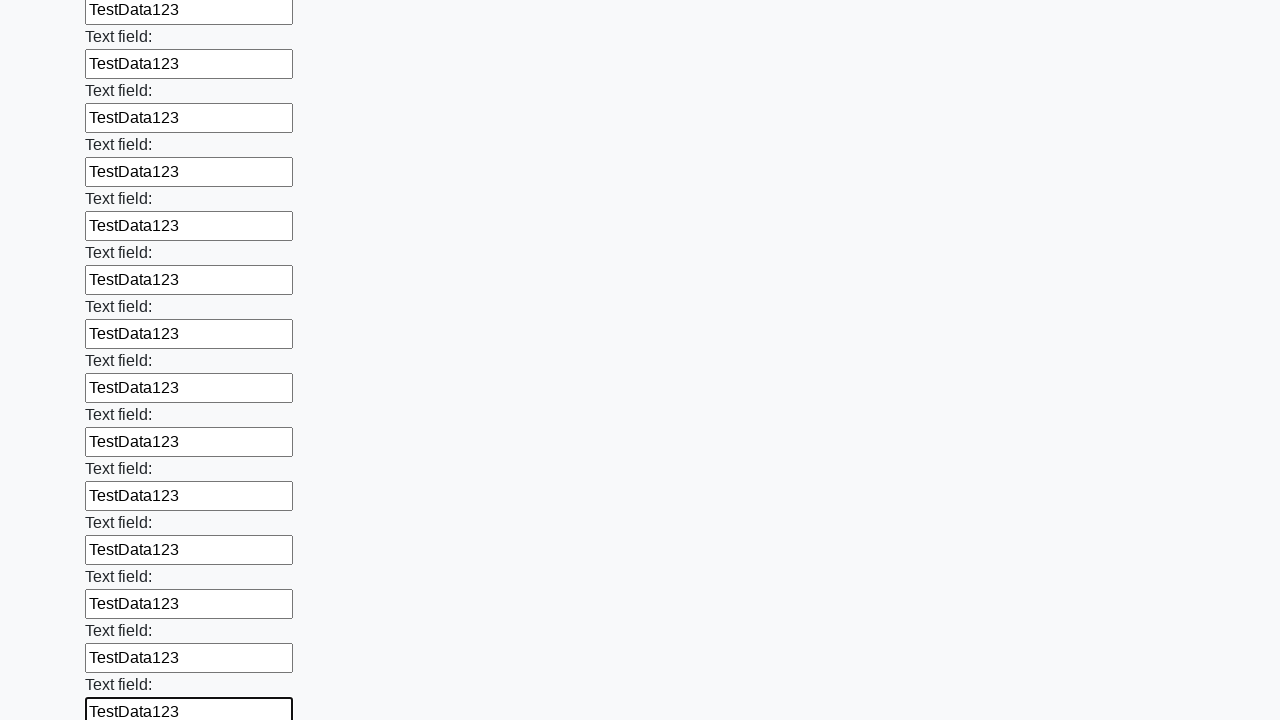

Filled input field 77 of 100 with 'TestData123' on input >> nth=76
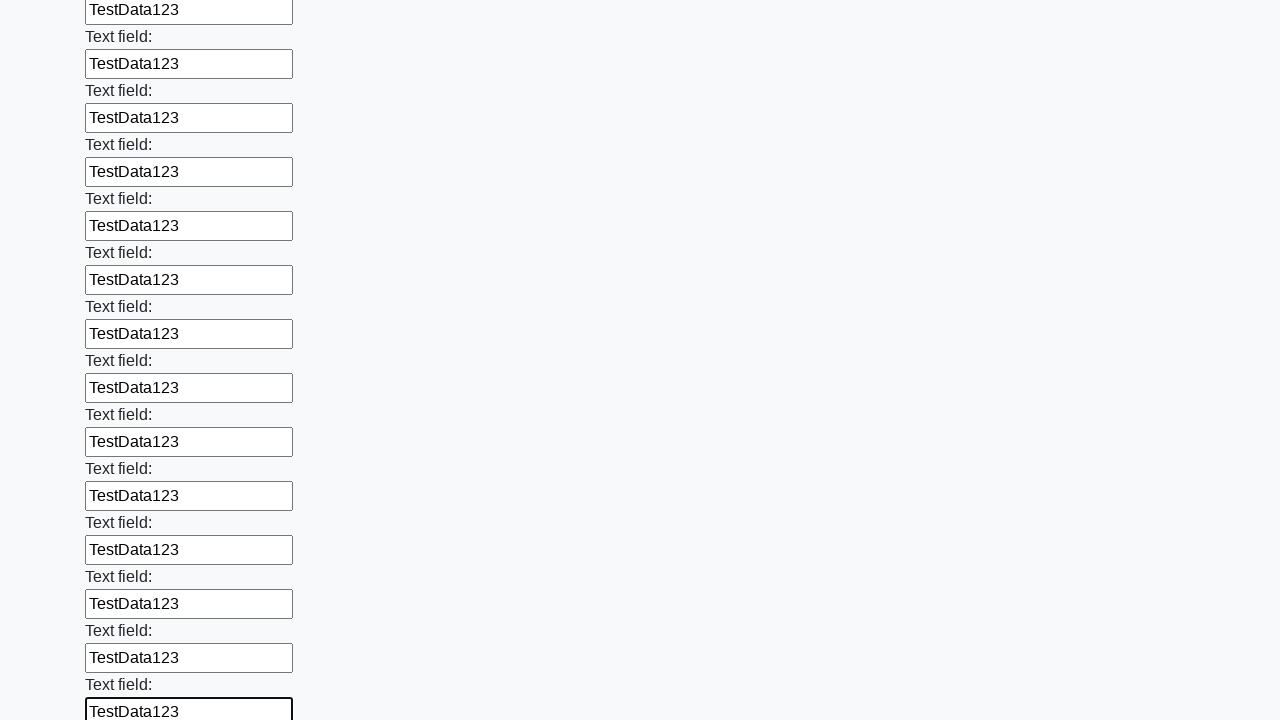

Filled input field 78 of 100 with 'TestData123' on input >> nth=77
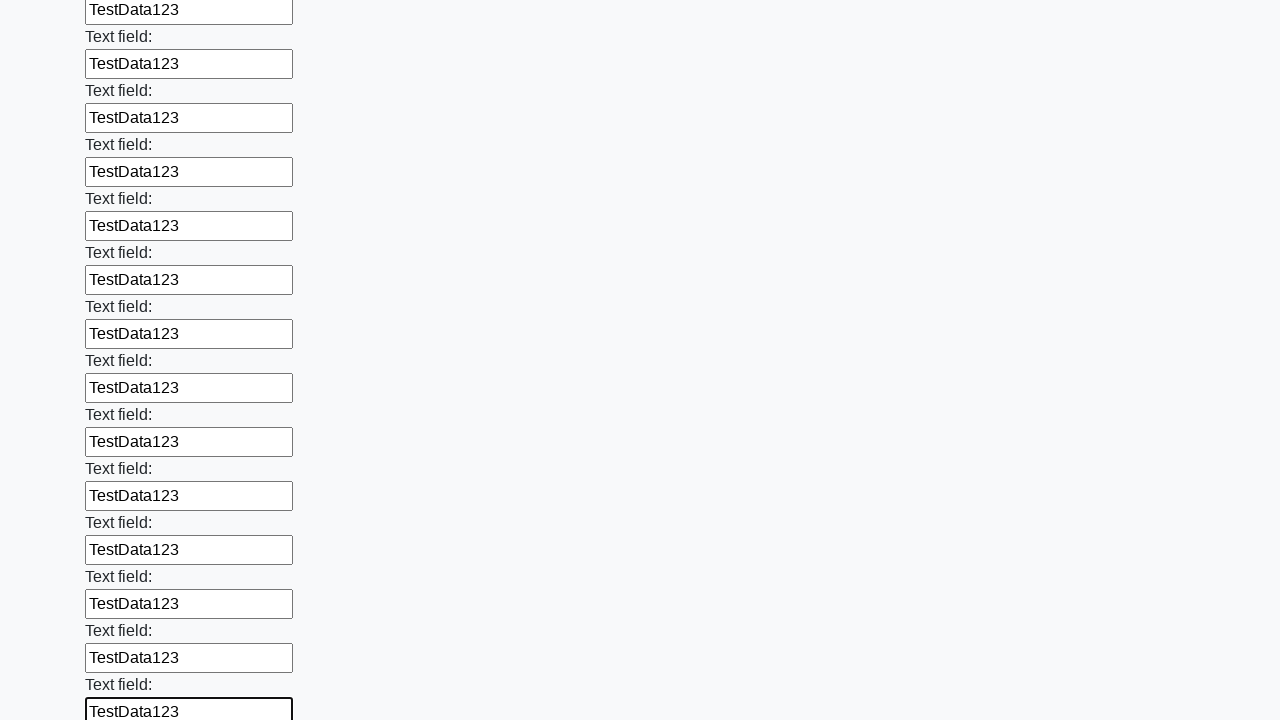

Filled input field 79 of 100 with 'TestData123' on input >> nth=78
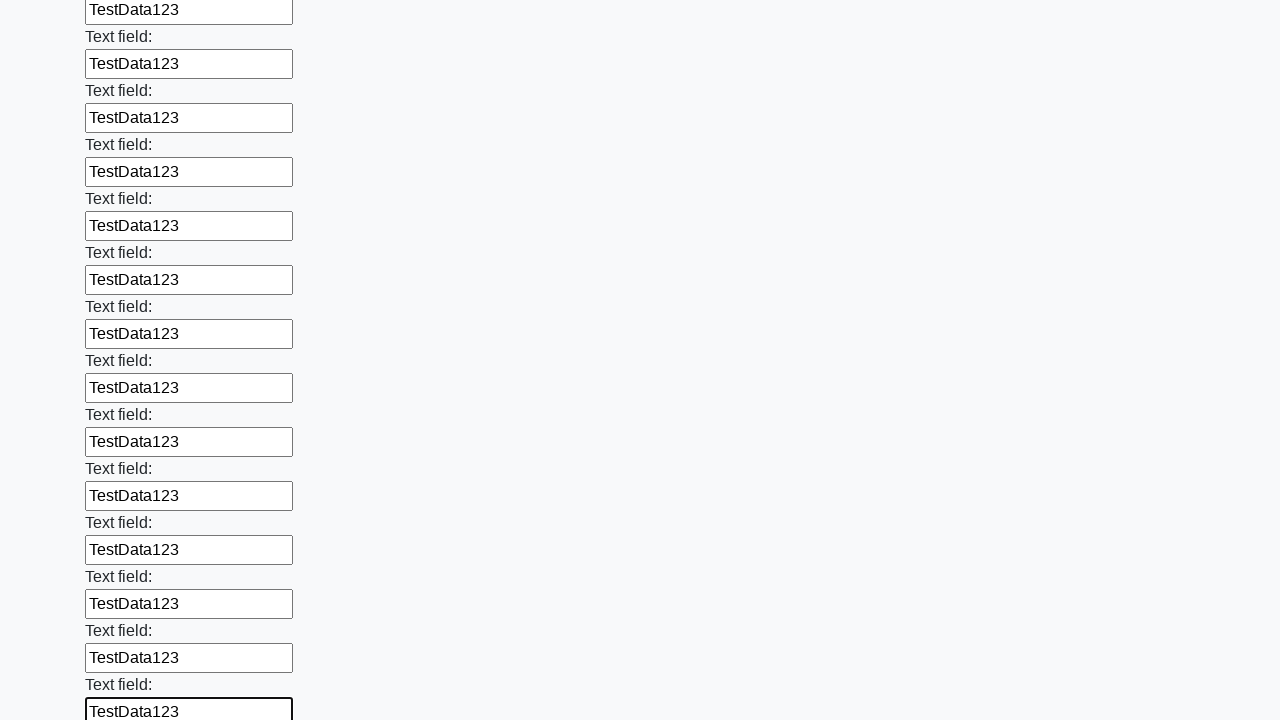

Filled input field 80 of 100 with 'TestData123' on input >> nth=79
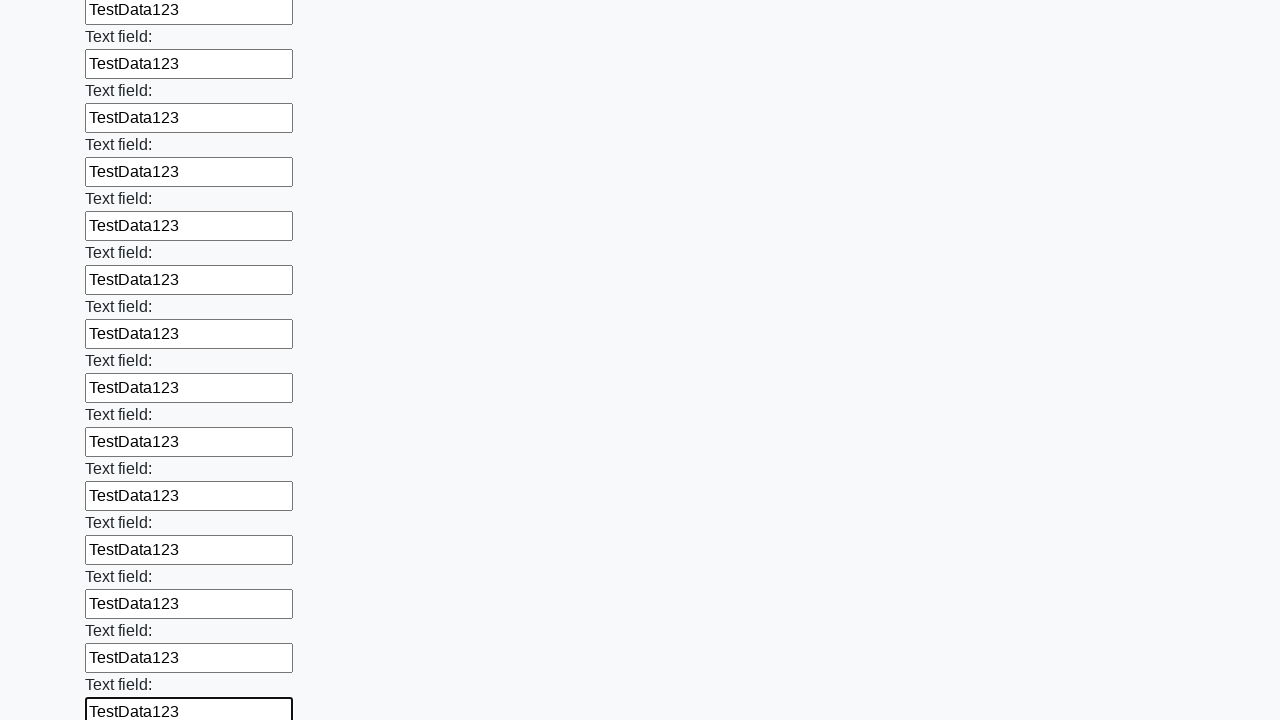

Filled input field 81 of 100 with 'TestData123' on input >> nth=80
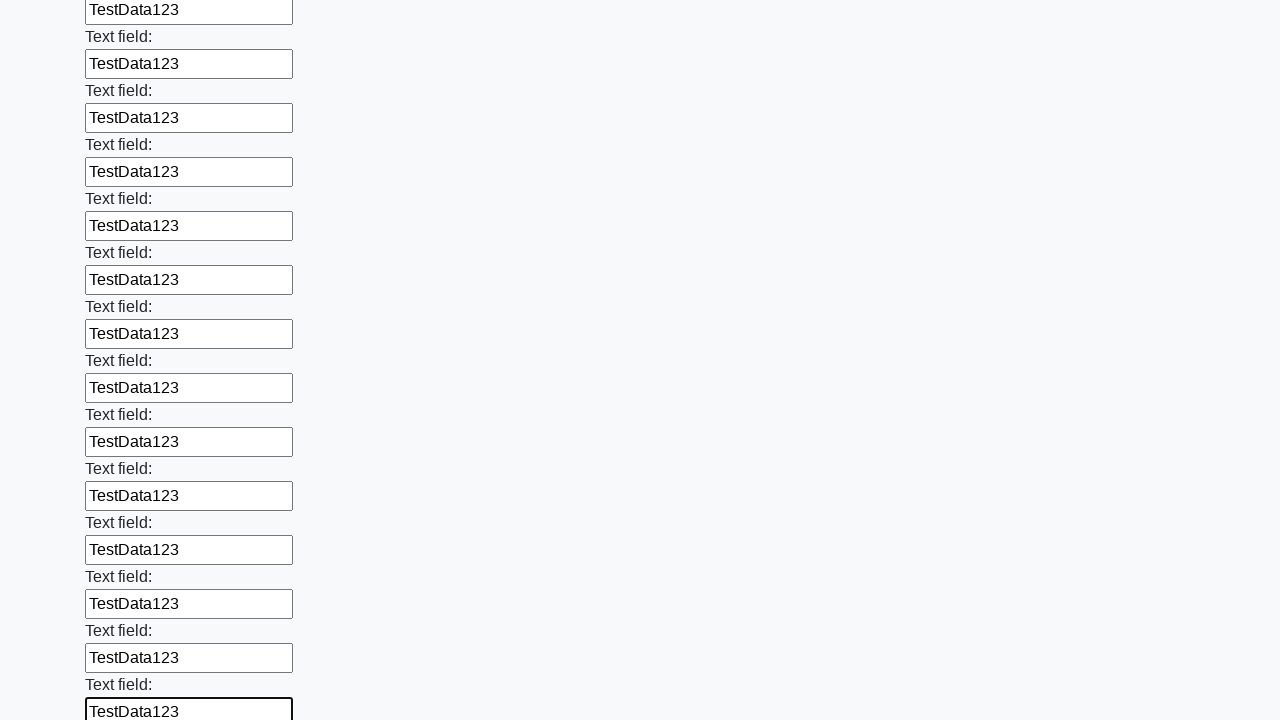

Filled input field 82 of 100 with 'TestData123' on input >> nth=81
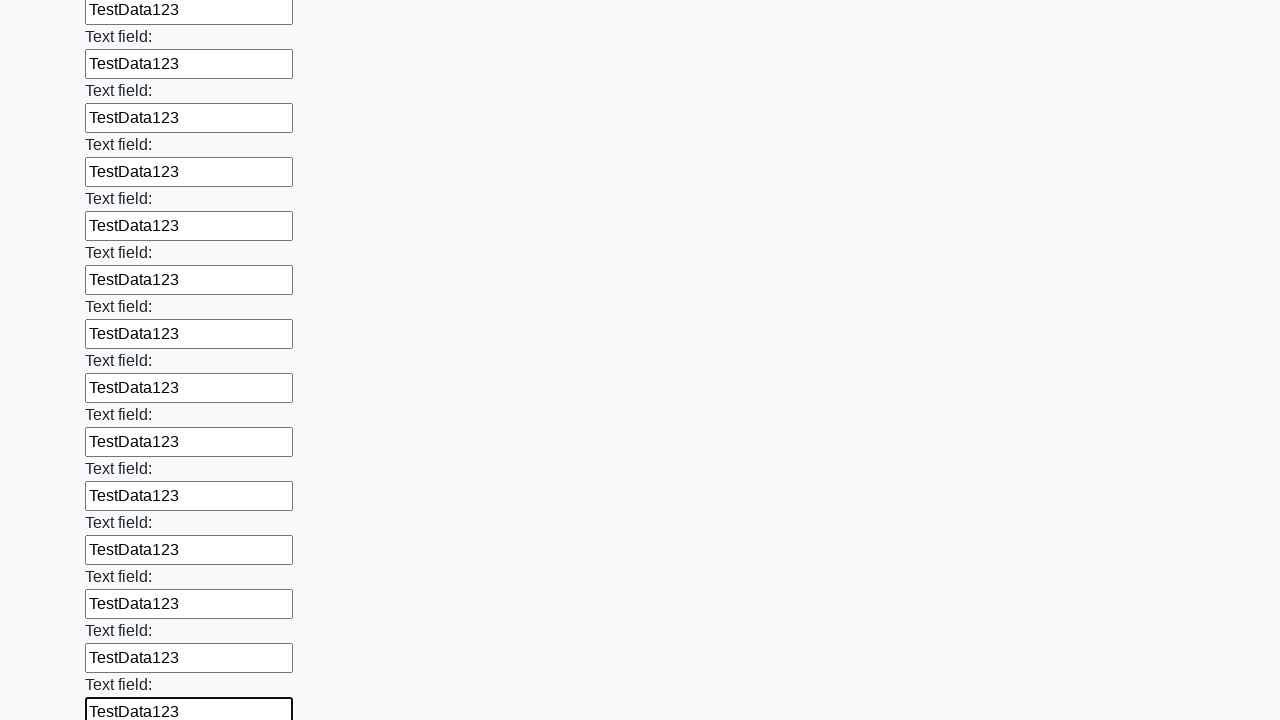

Filled input field 83 of 100 with 'TestData123' on input >> nth=82
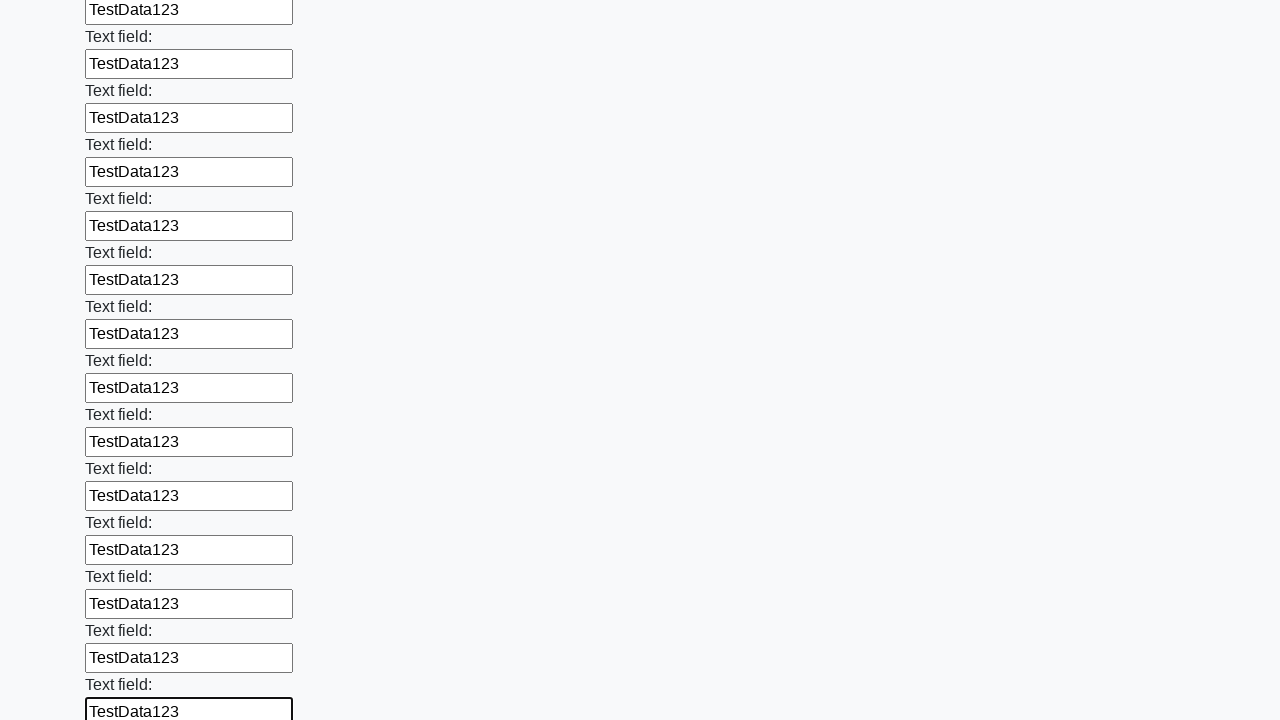

Filled input field 84 of 100 with 'TestData123' on input >> nth=83
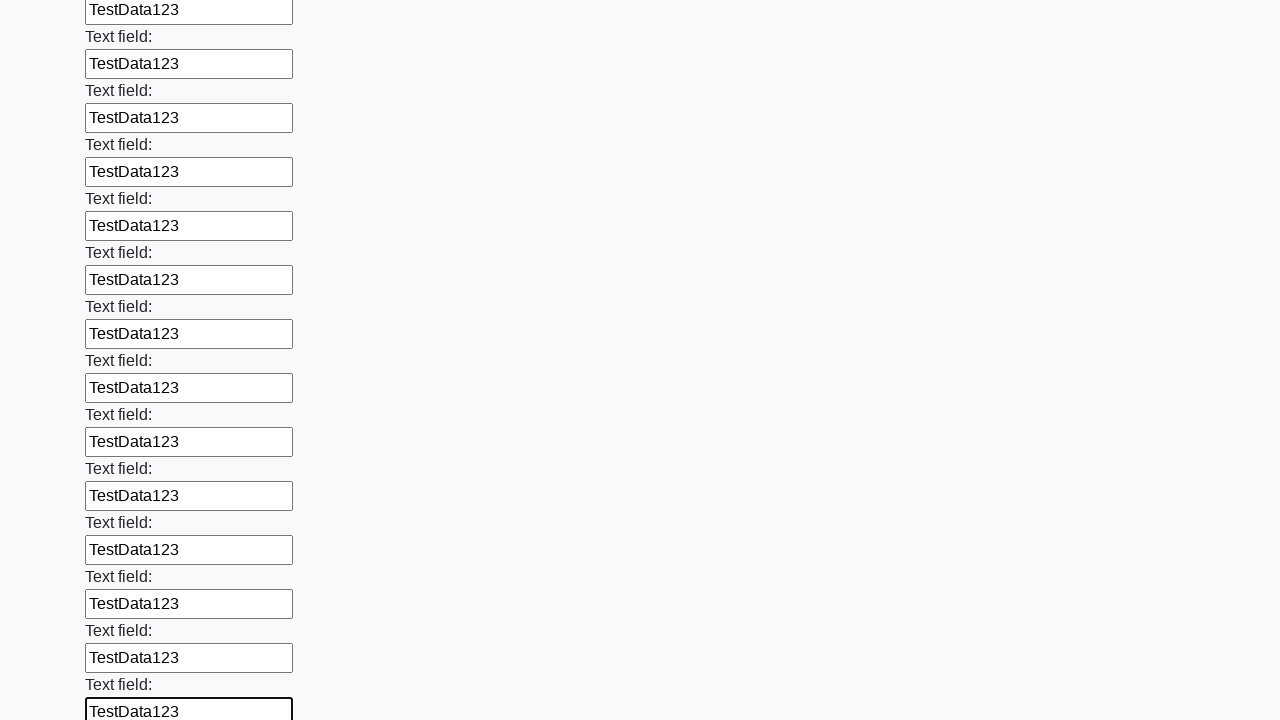

Filled input field 85 of 100 with 'TestData123' on input >> nth=84
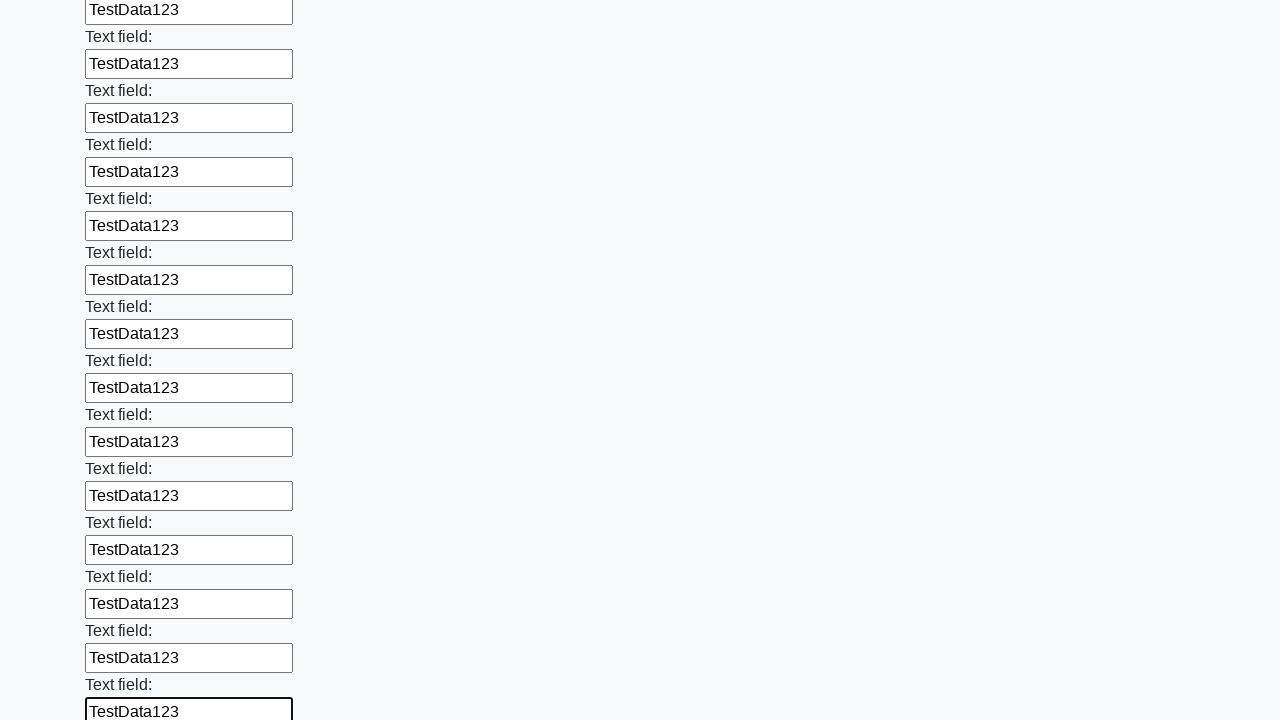

Filled input field 86 of 100 with 'TestData123' on input >> nth=85
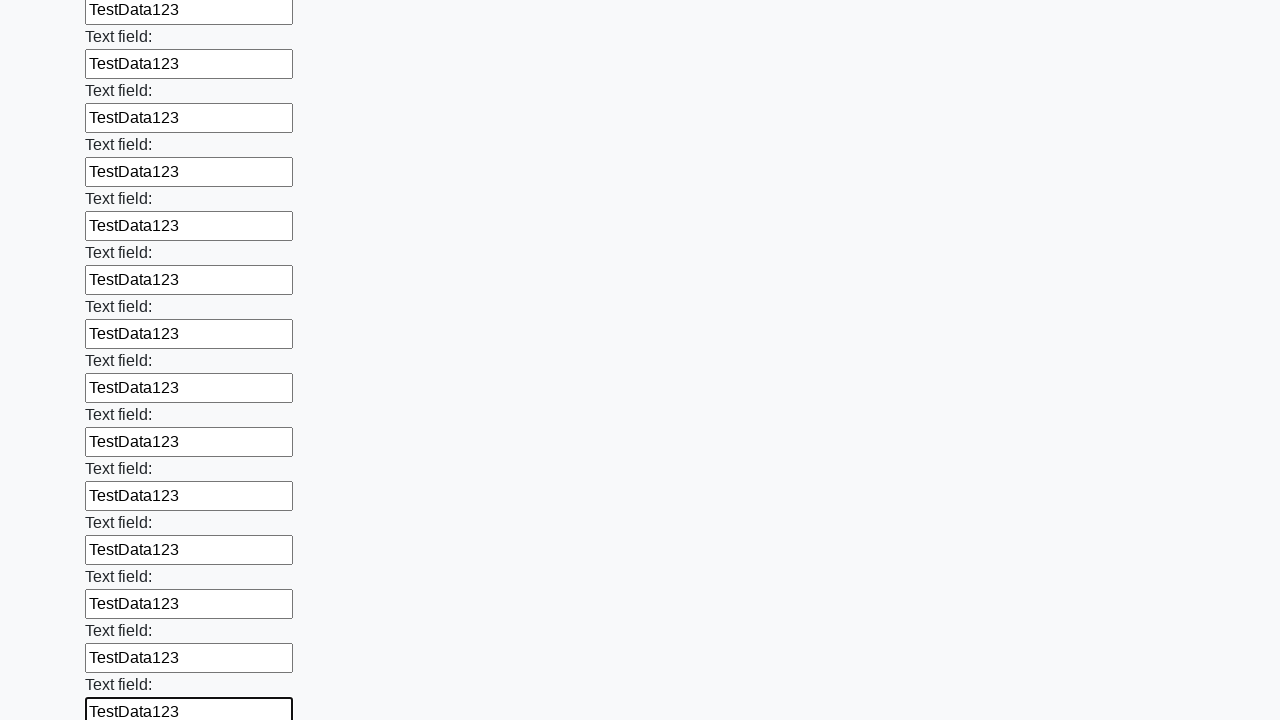

Filled input field 87 of 100 with 'TestData123' on input >> nth=86
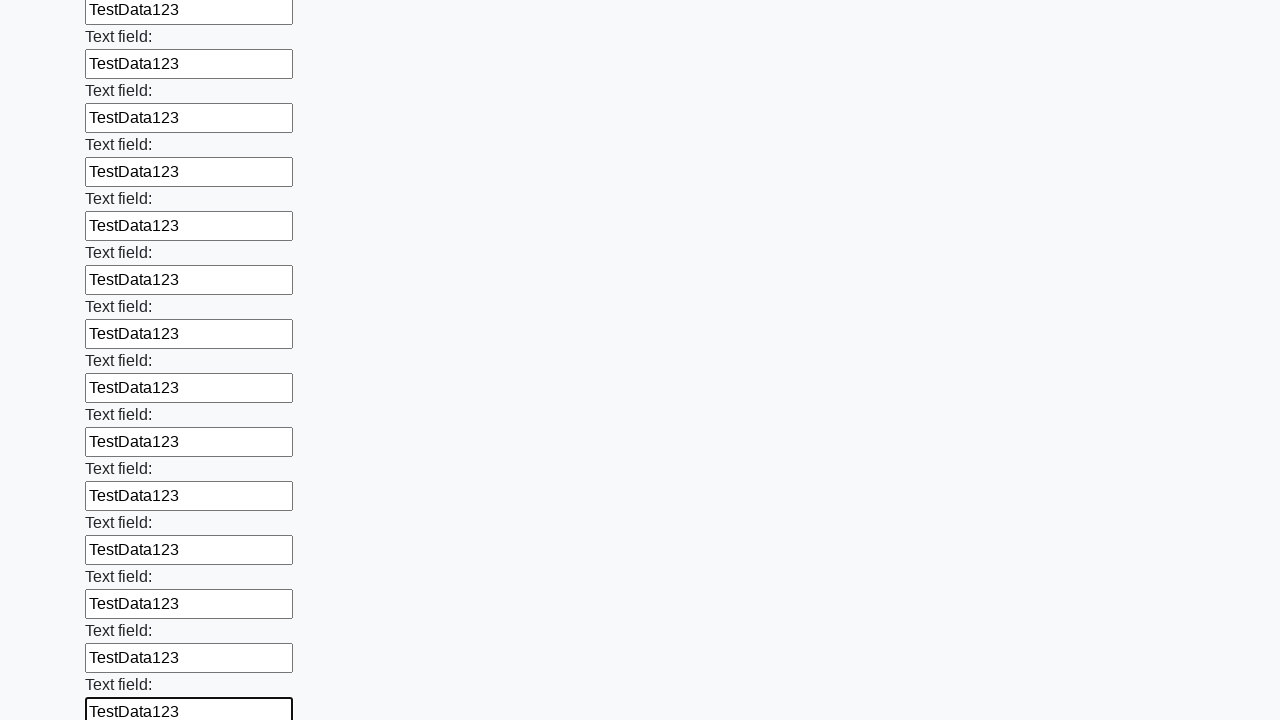

Filled input field 88 of 100 with 'TestData123' on input >> nth=87
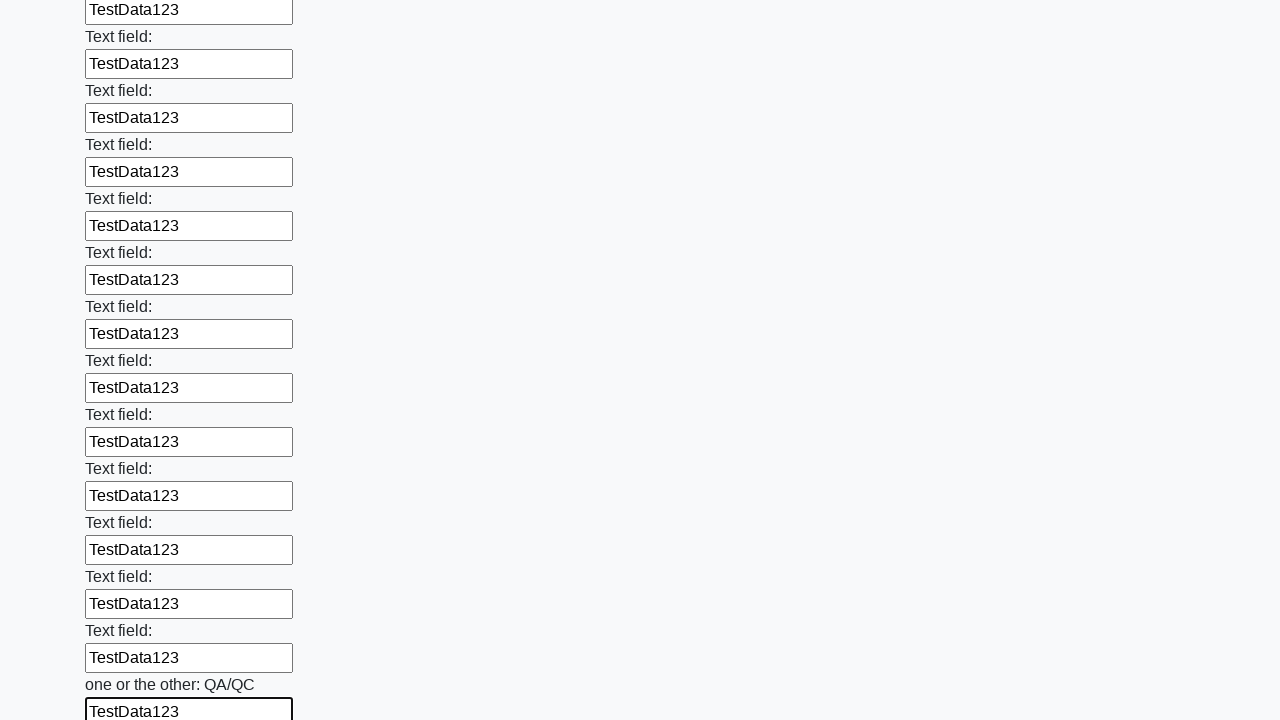

Filled input field 89 of 100 with 'TestData123' on input >> nth=88
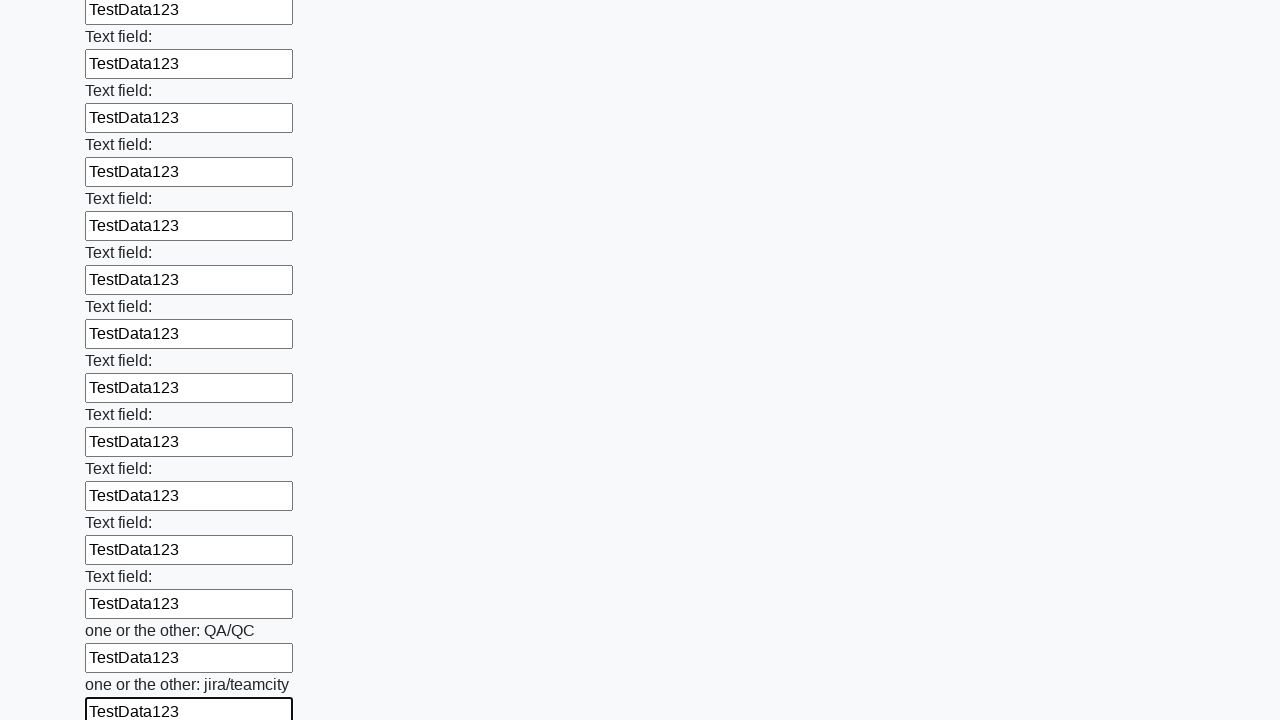

Filled input field 90 of 100 with 'TestData123' on input >> nth=89
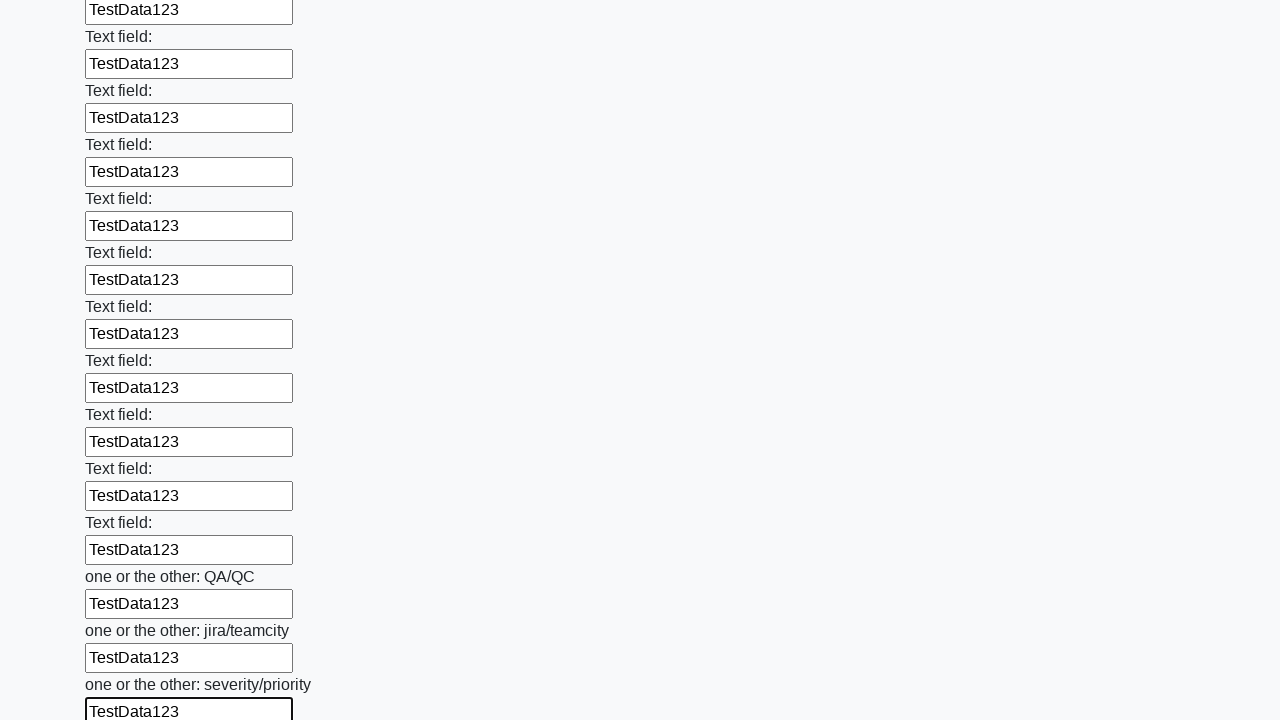

Filled input field 91 of 100 with 'TestData123' on input >> nth=90
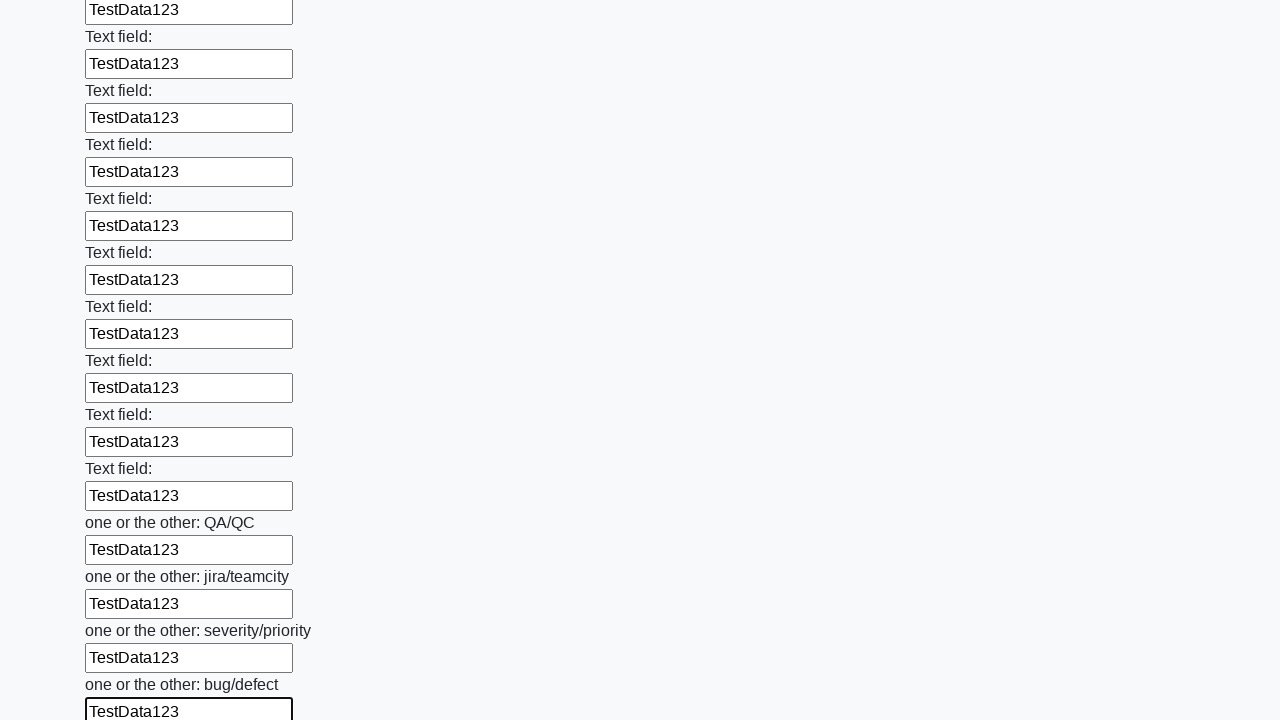

Filled input field 92 of 100 with 'TestData123' on input >> nth=91
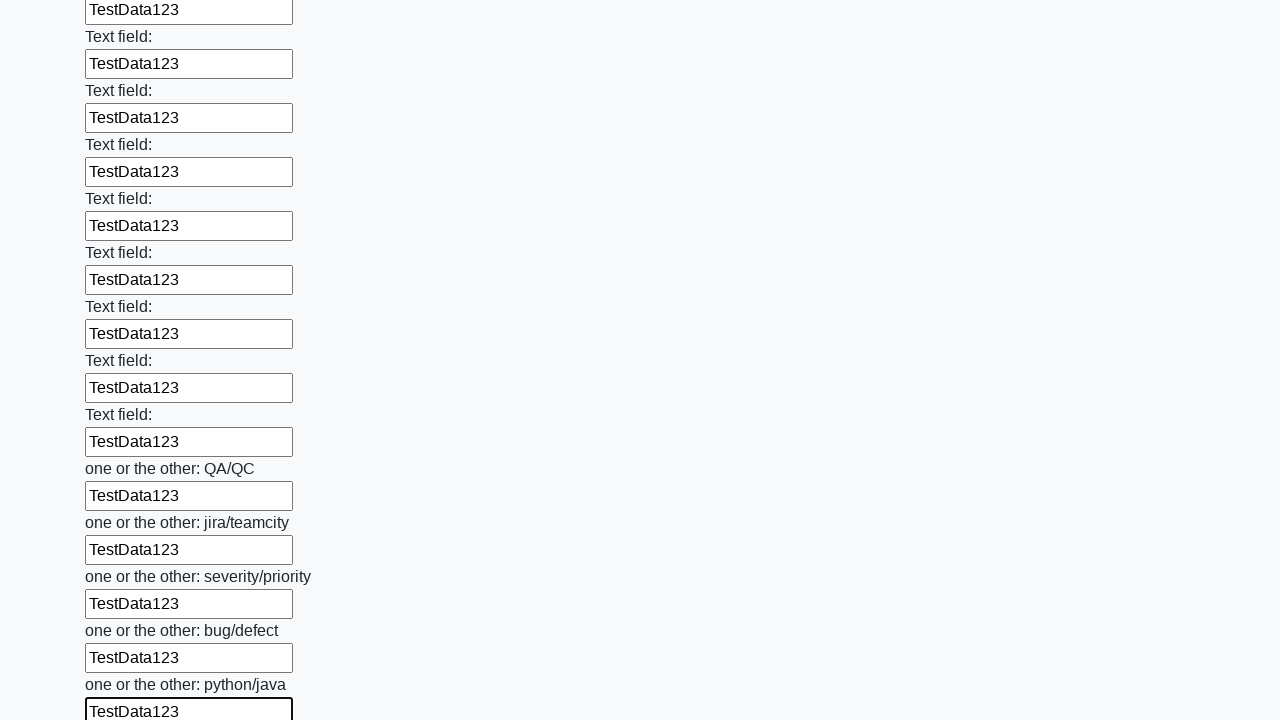

Filled input field 93 of 100 with 'TestData123' on input >> nth=92
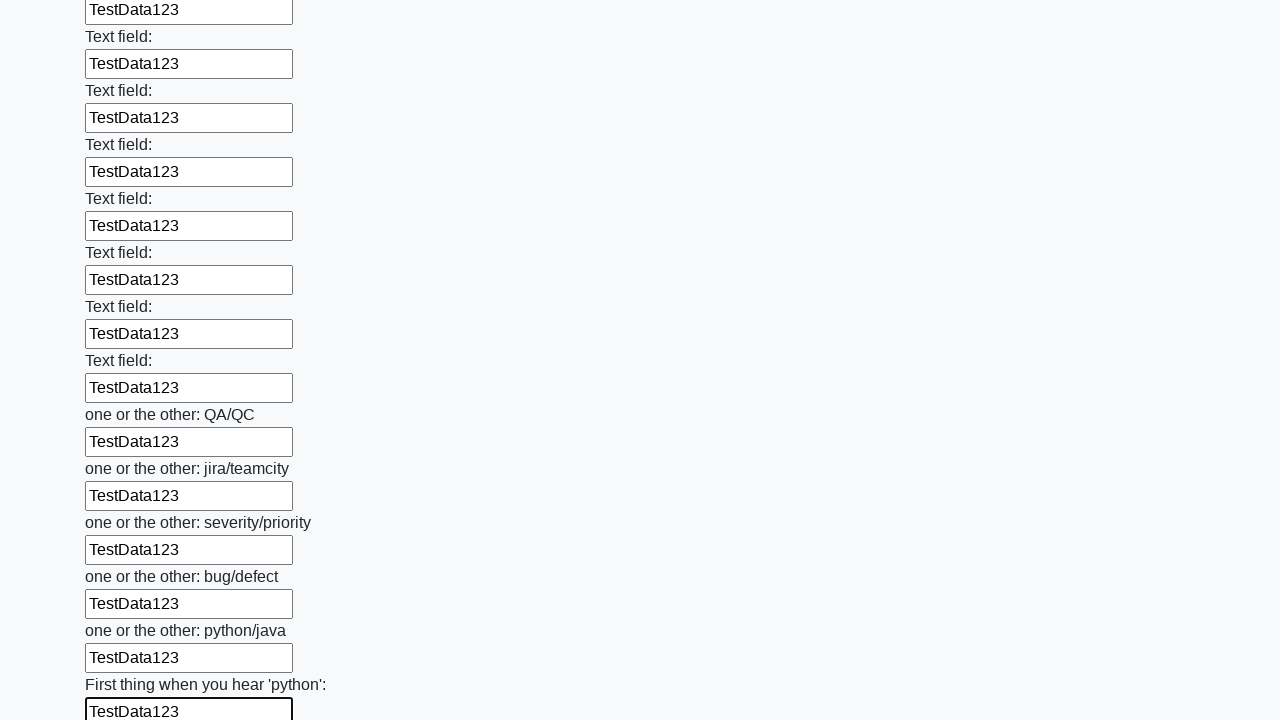

Filled input field 94 of 100 with 'TestData123' on input >> nth=93
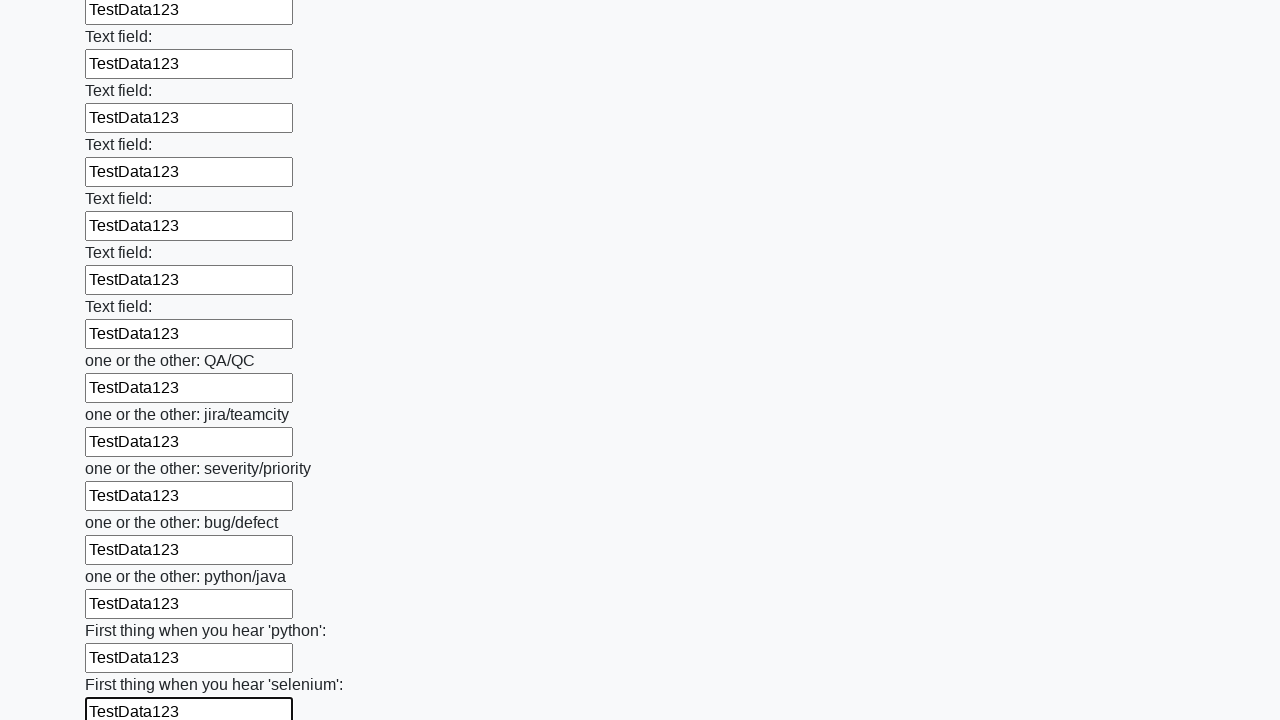

Filled input field 95 of 100 with 'TestData123' on input >> nth=94
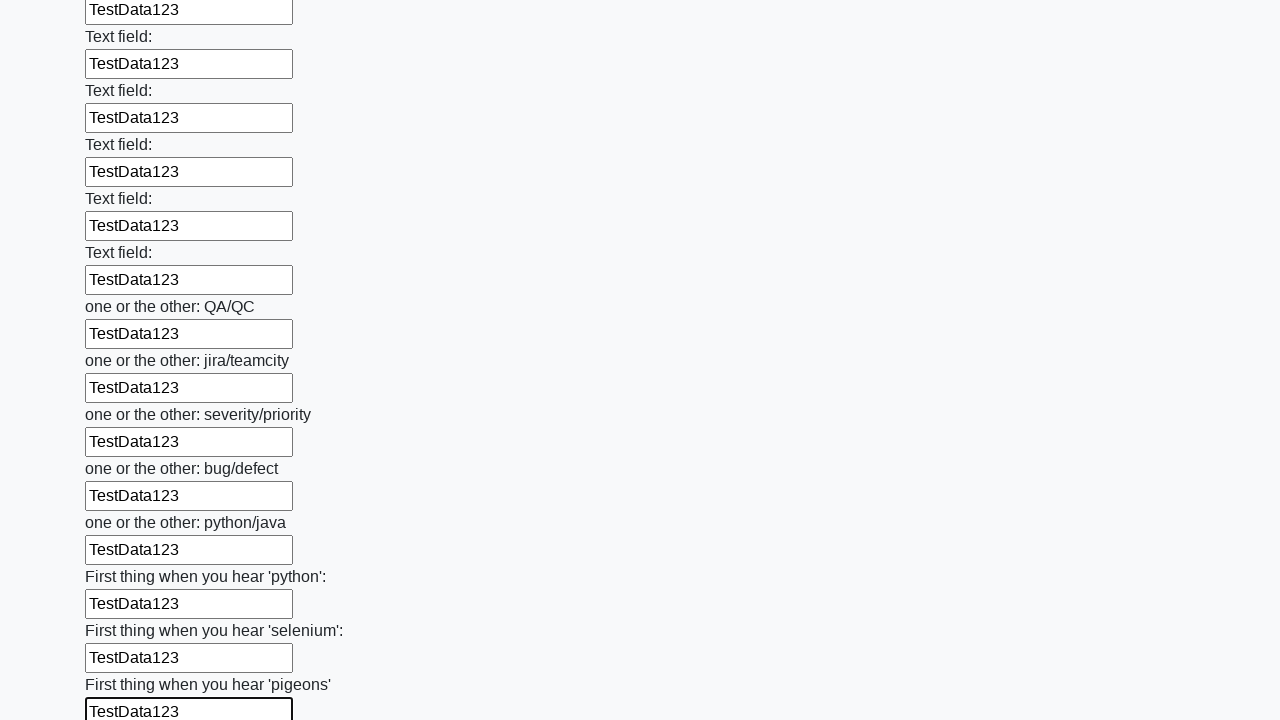

Filled input field 96 of 100 with 'TestData123' on input >> nth=95
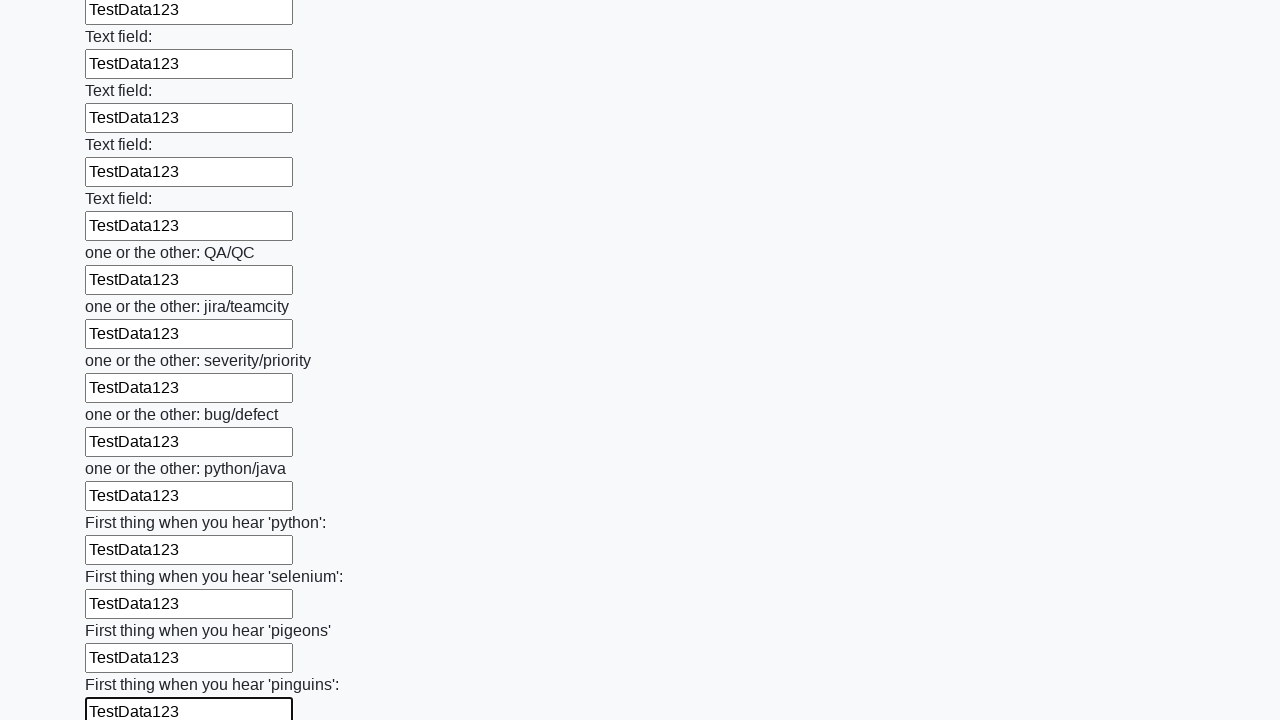

Filled input field 97 of 100 with 'TestData123' on input >> nth=96
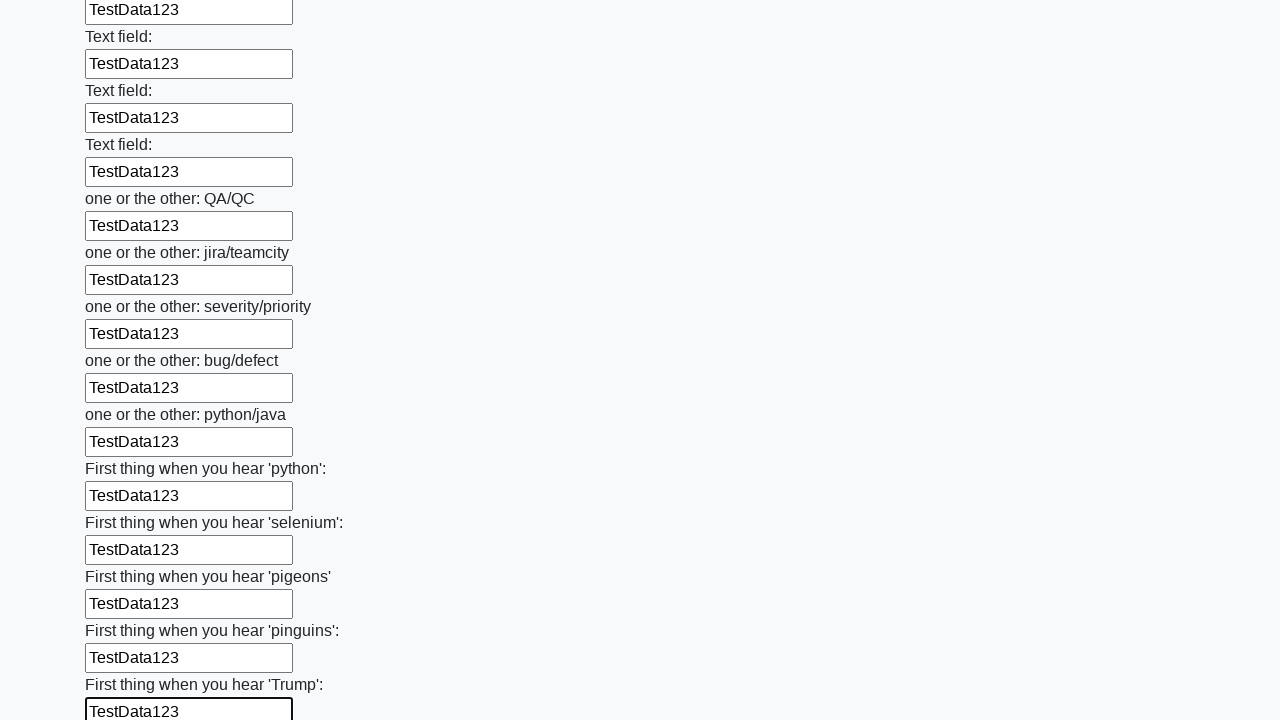

Filled input field 98 of 100 with 'TestData123' on input >> nth=97
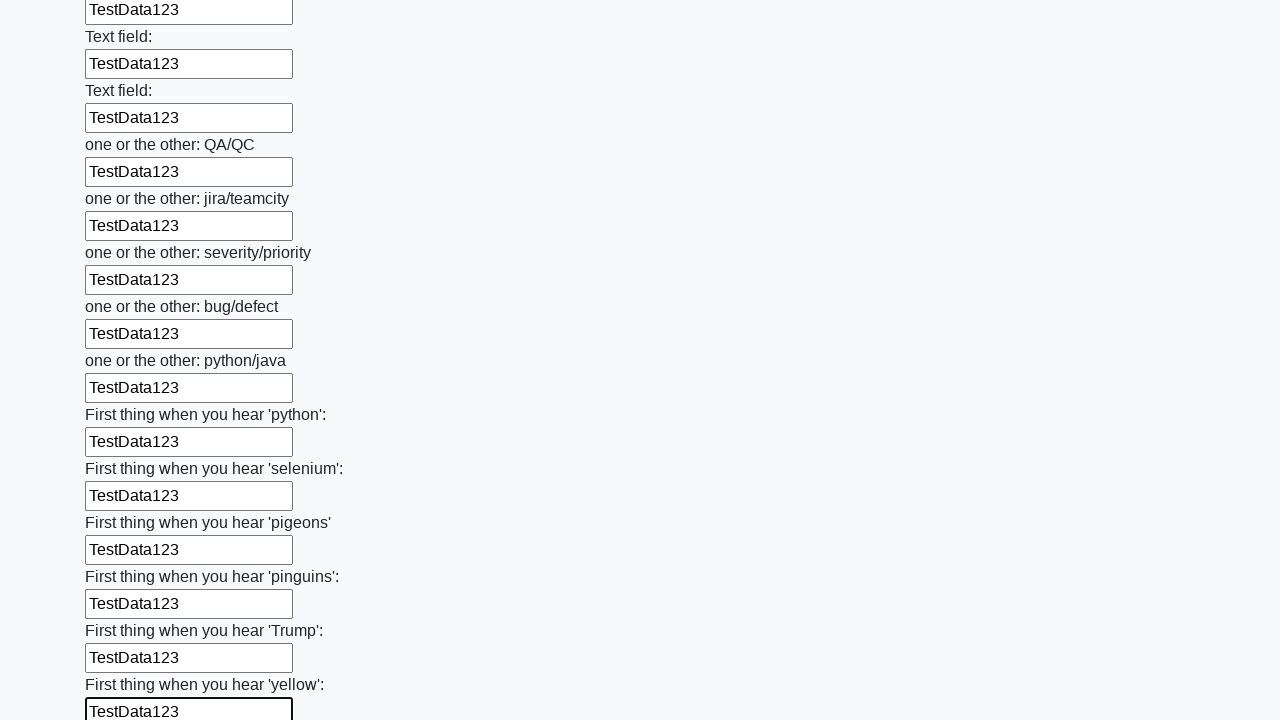

Filled input field 99 of 100 with 'TestData123' on input >> nth=98
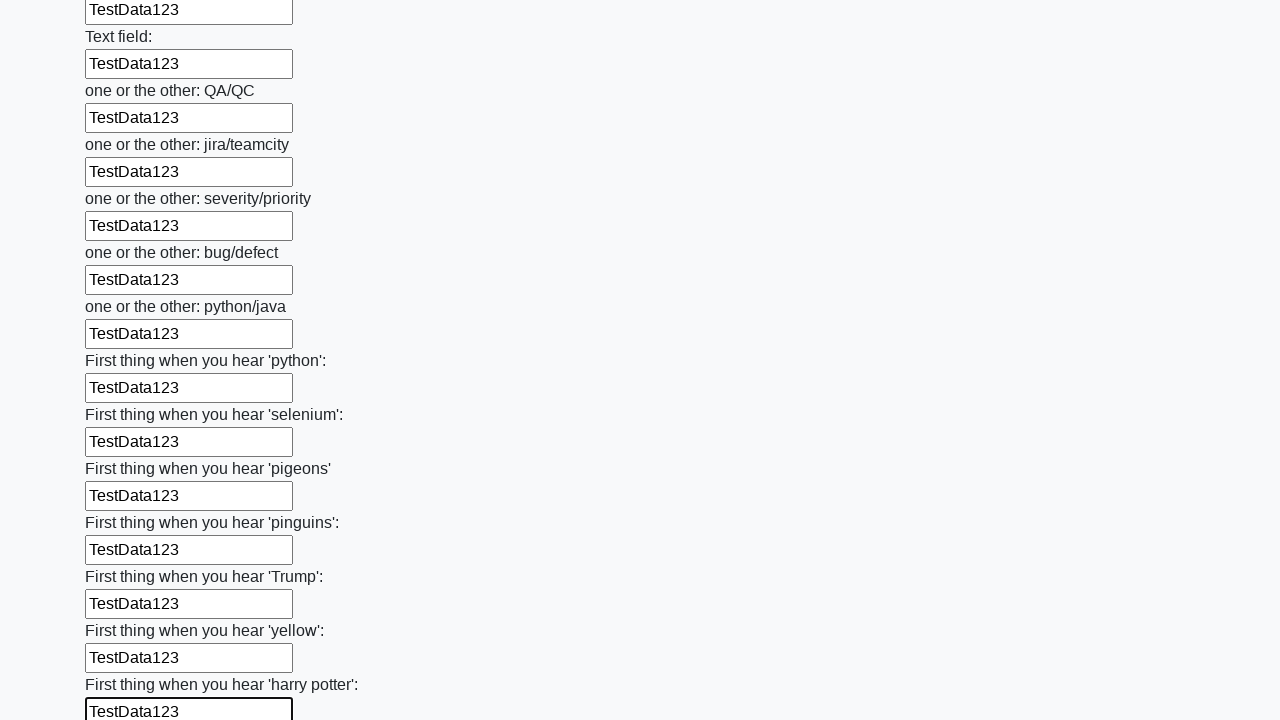

Filled input field 100 of 100 with 'TestData123' on input >> nth=99
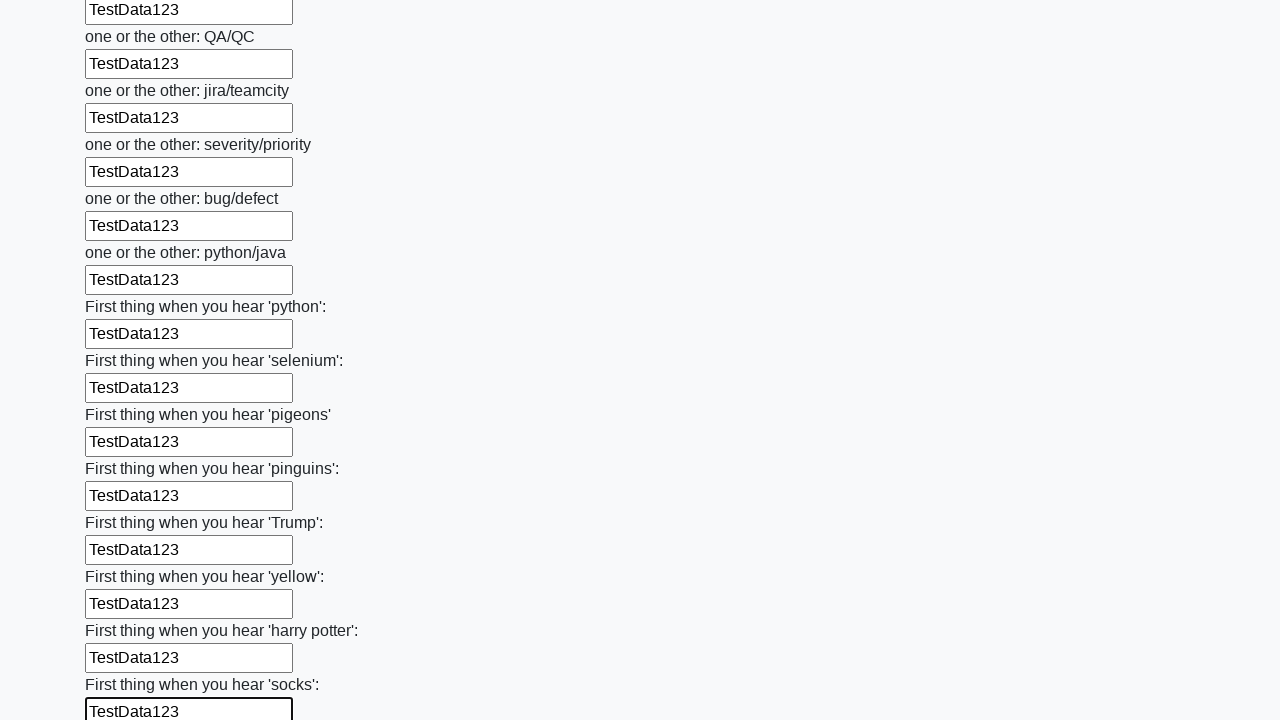

Clicked the submit button to complete form submission at (123, 611) on button.btn
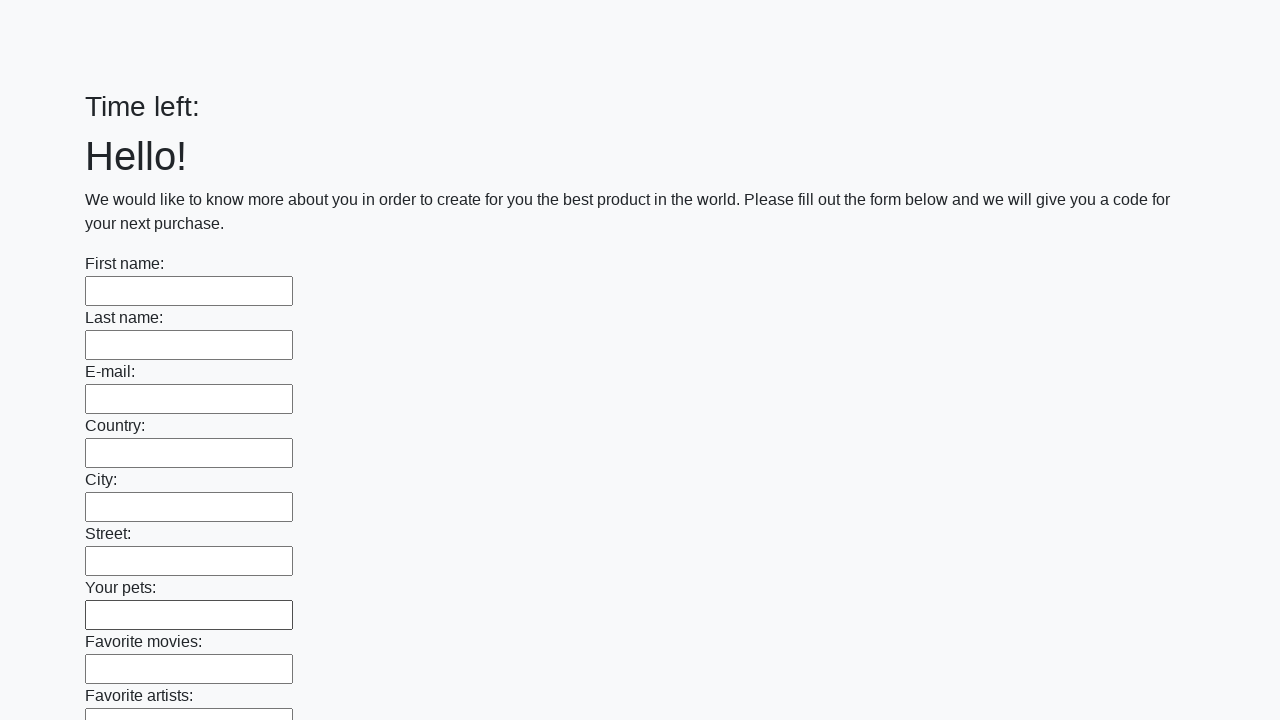

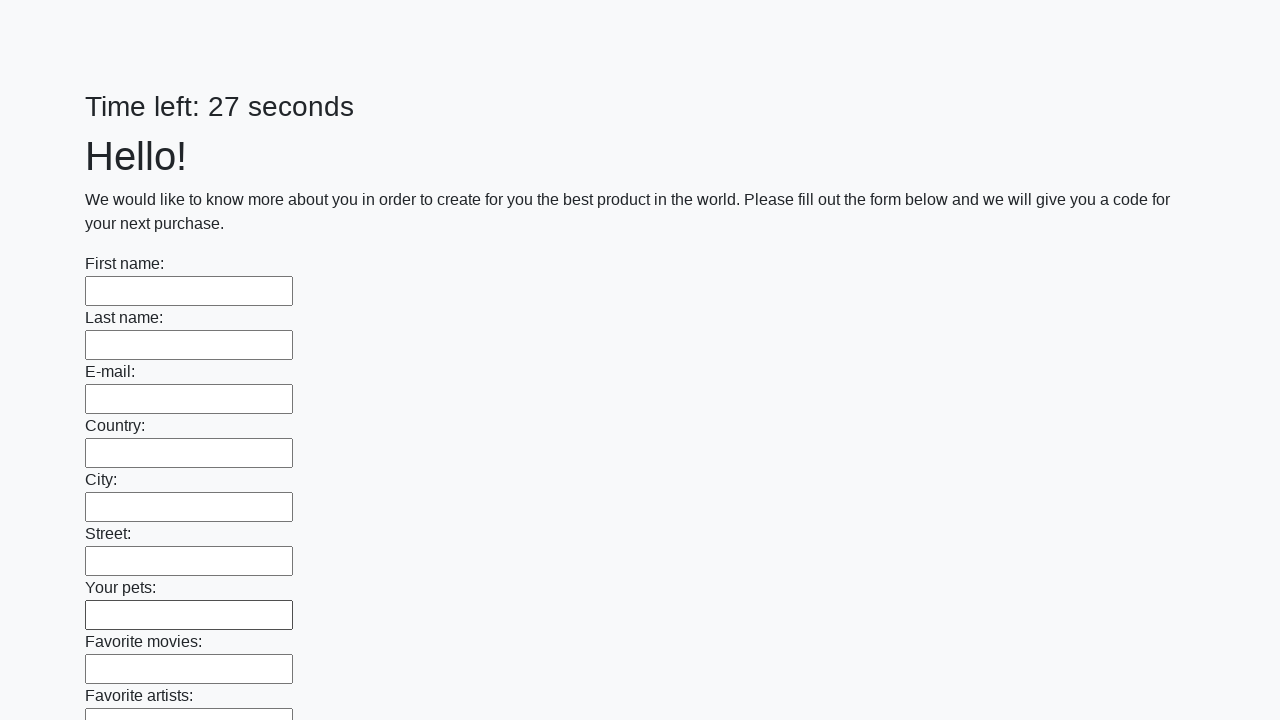